Fills out a form with many input fields by entering random text into each field and then submitting the form

Starting URL: http://suninjuly.github.io/huge_form.html

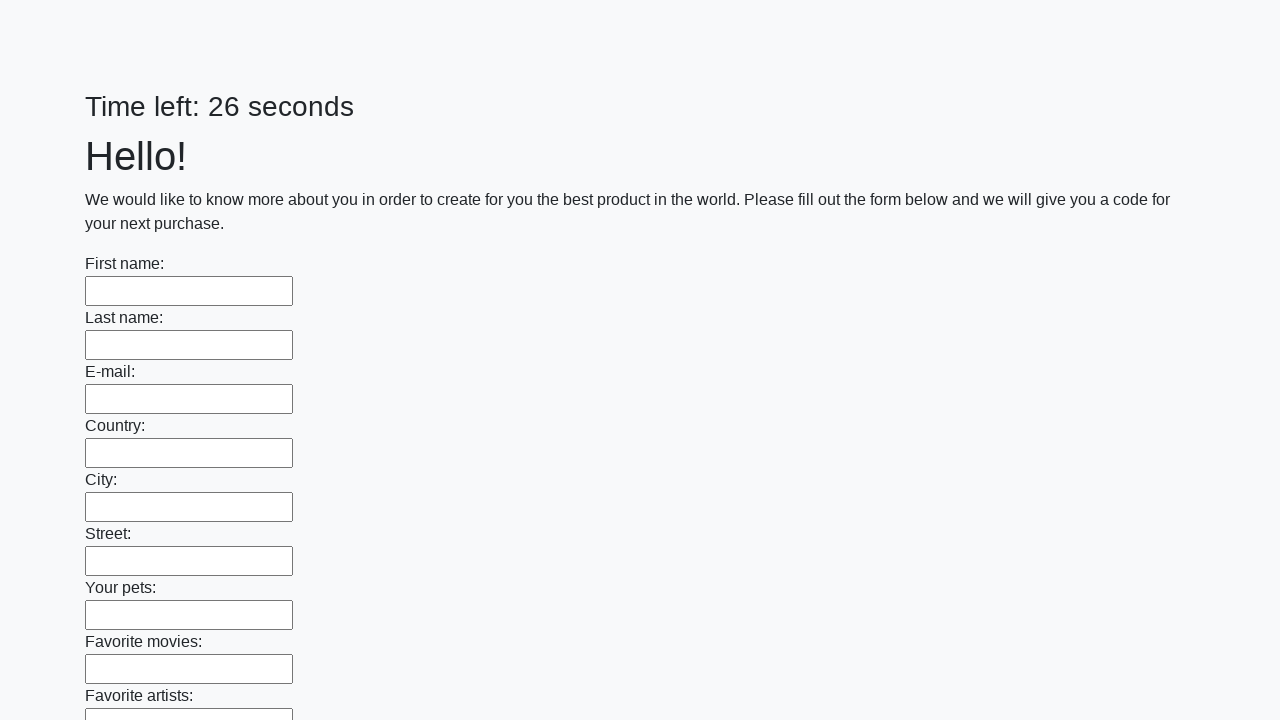

Generated random 8-character word for form inputs
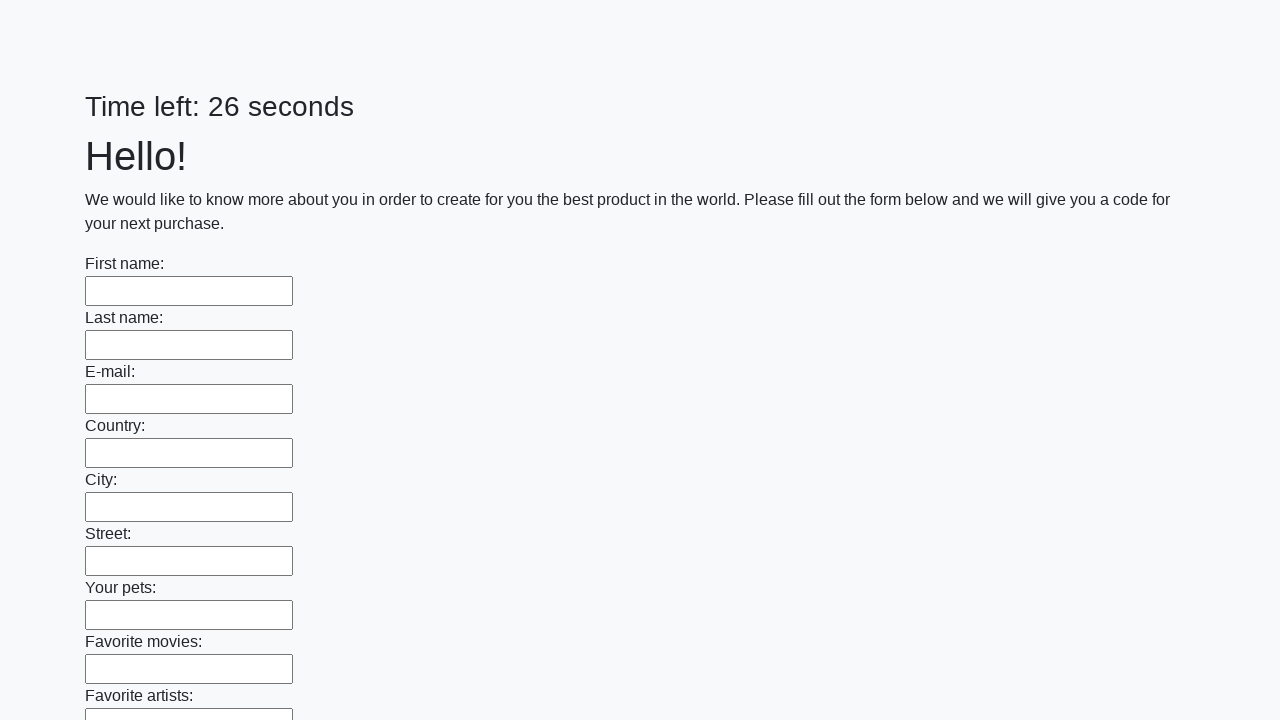

Located all input elements on the form
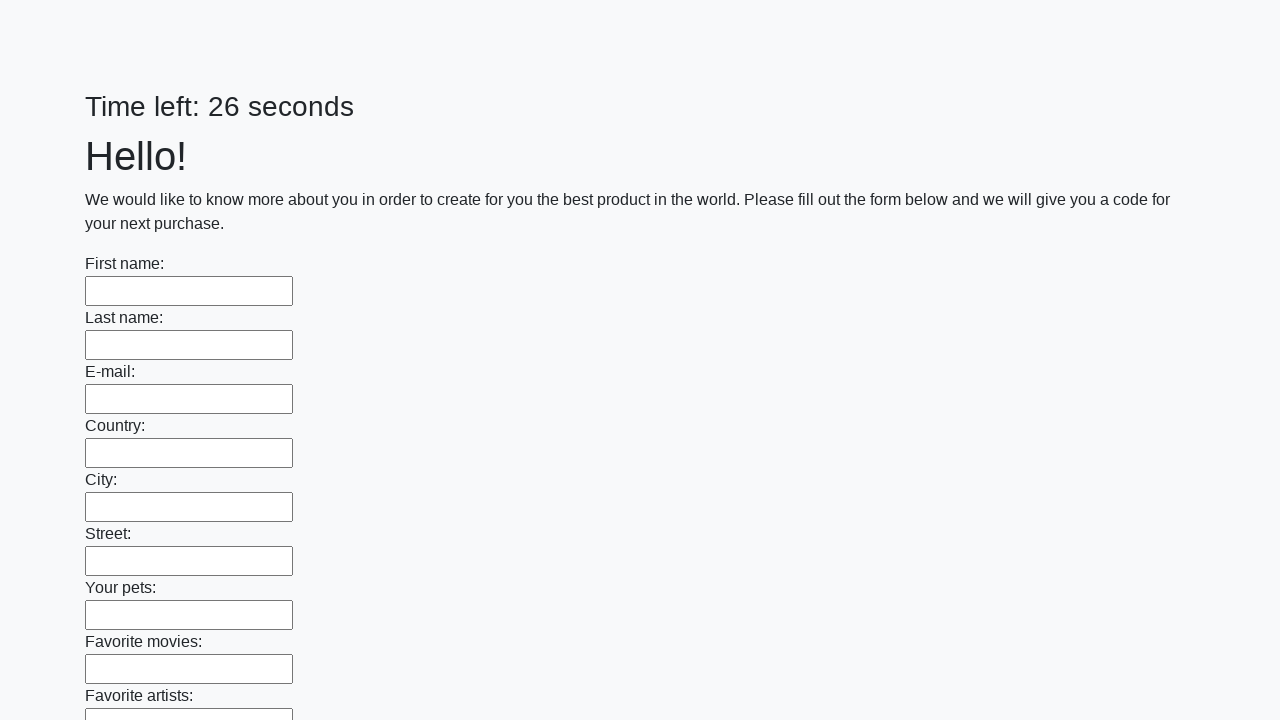

Filled input field with random text 'qcweejaw' on input >> nth=0
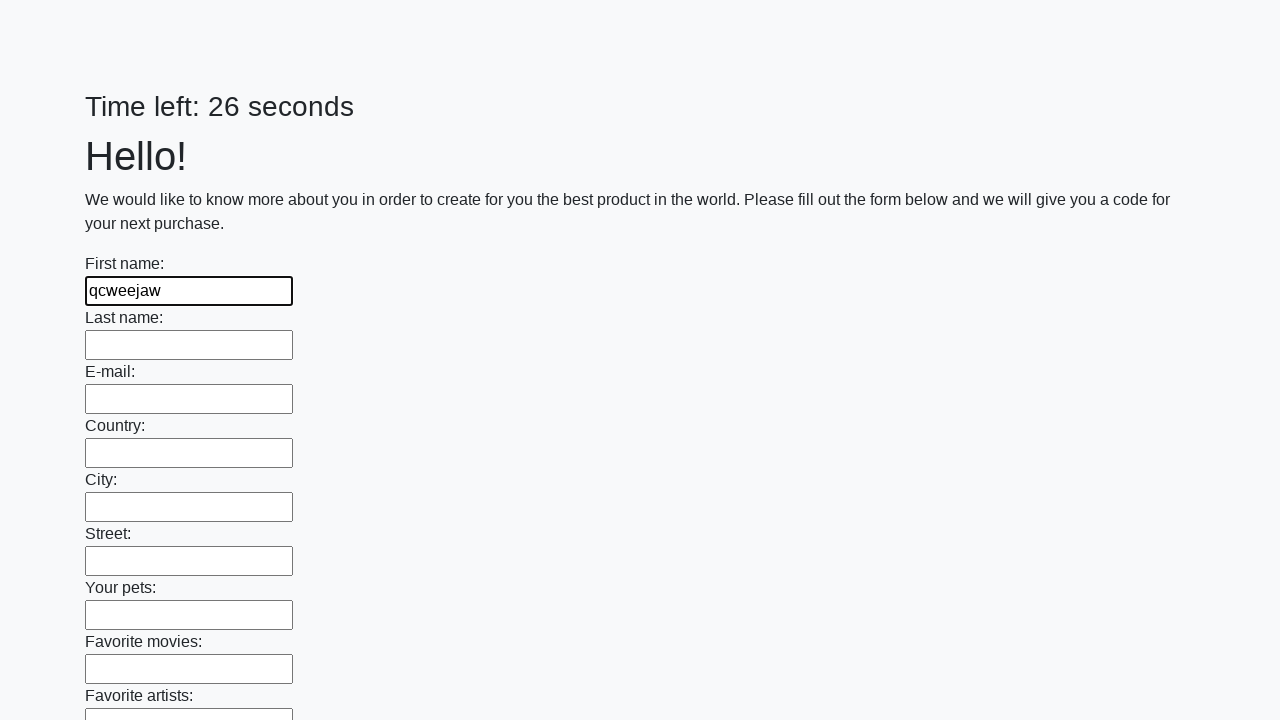

Filled input field with random text 'qcweejaw' on input >> nth=1
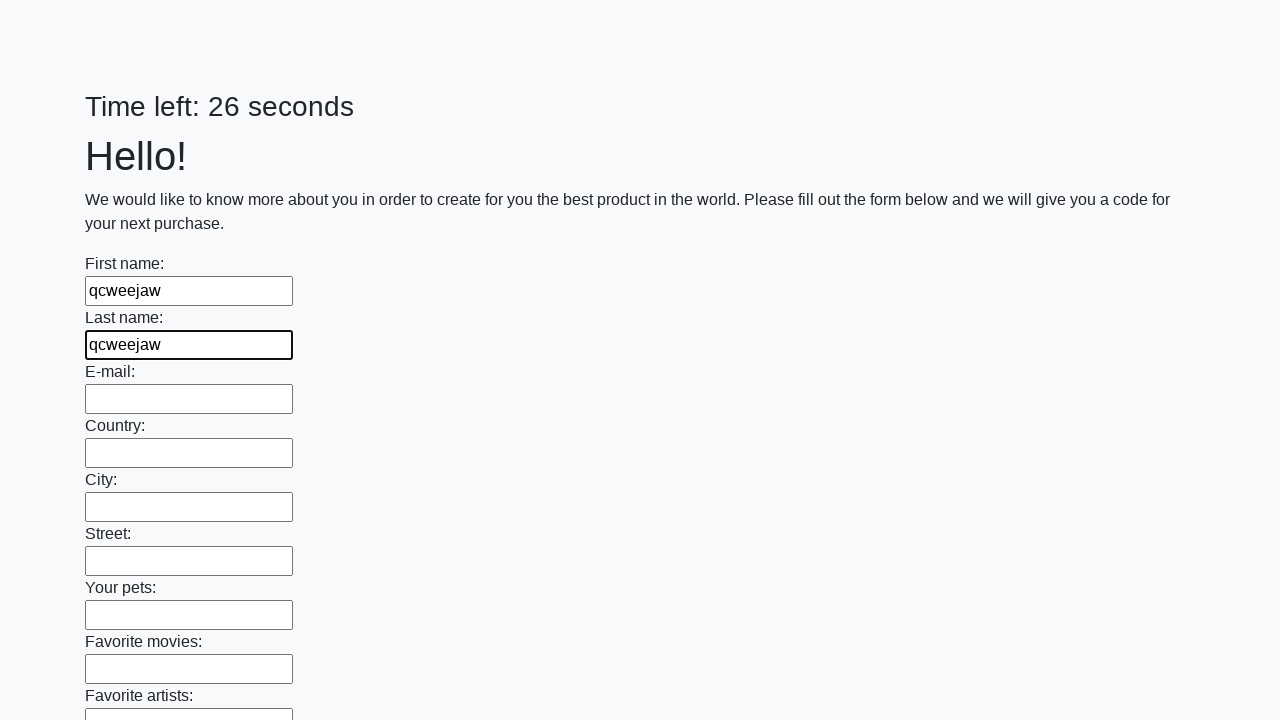

Filled input field with random text 'qcweejaw' on input >> nth=2
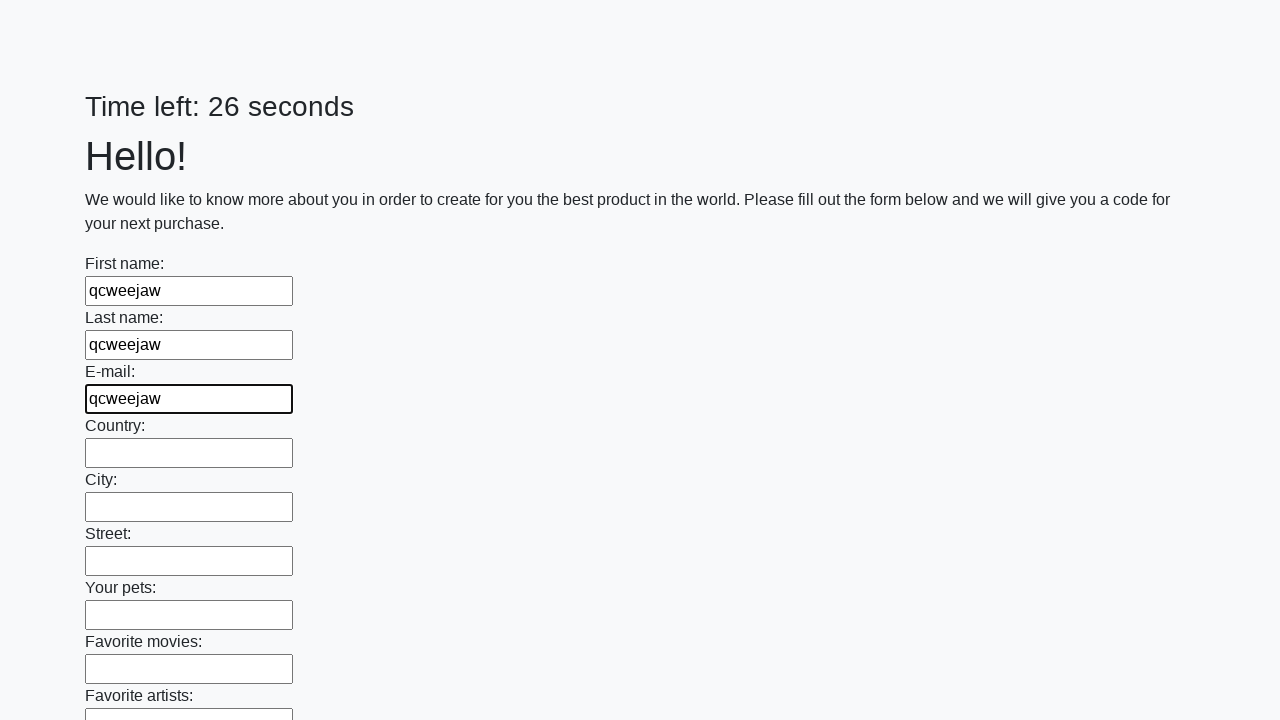

Filled input field with random text 'qcweejaw' on input >> nth=3
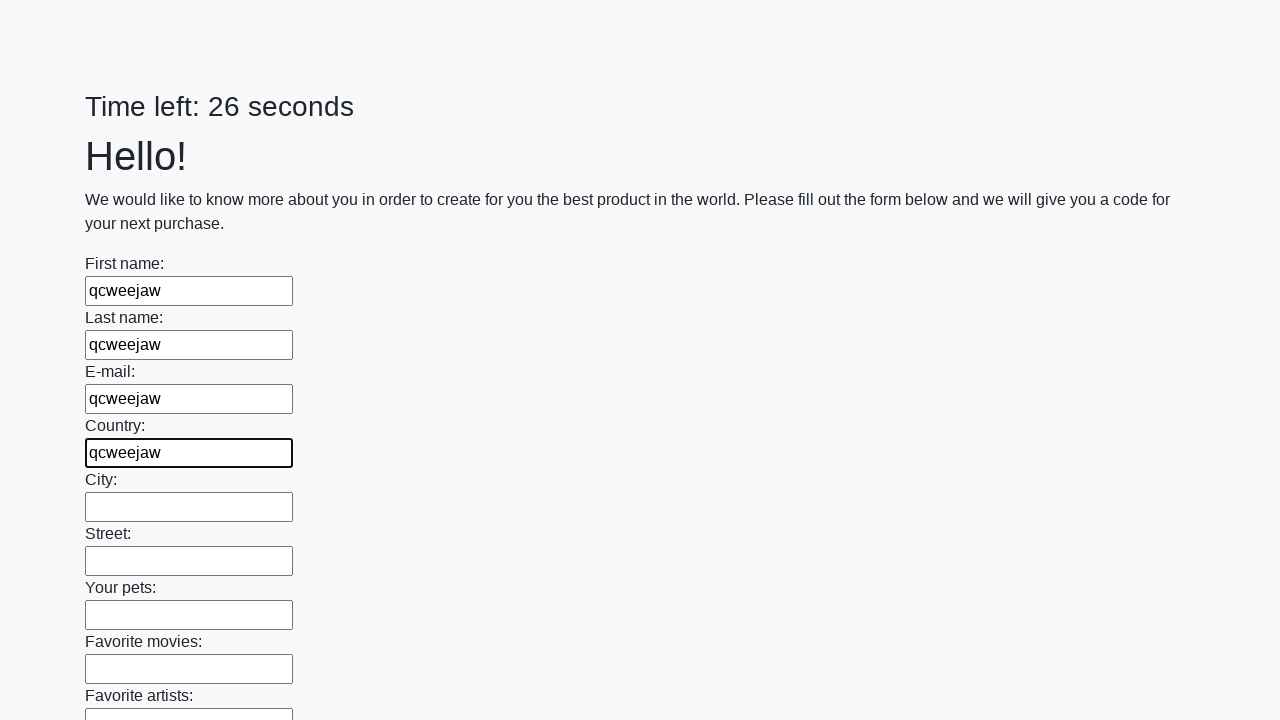

Filled input field with random text 'qcweejaw' on input >> nth=4
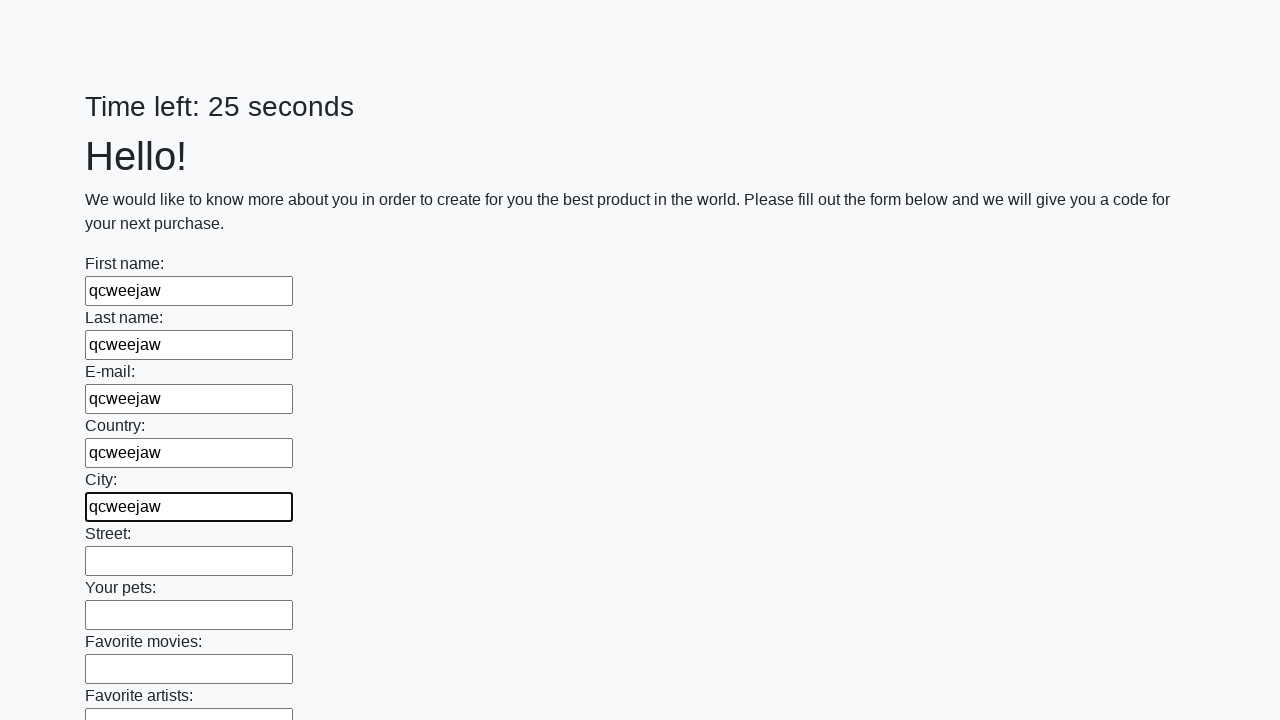

Filled input field with random text 'qcweejaw' on input >> nth=5
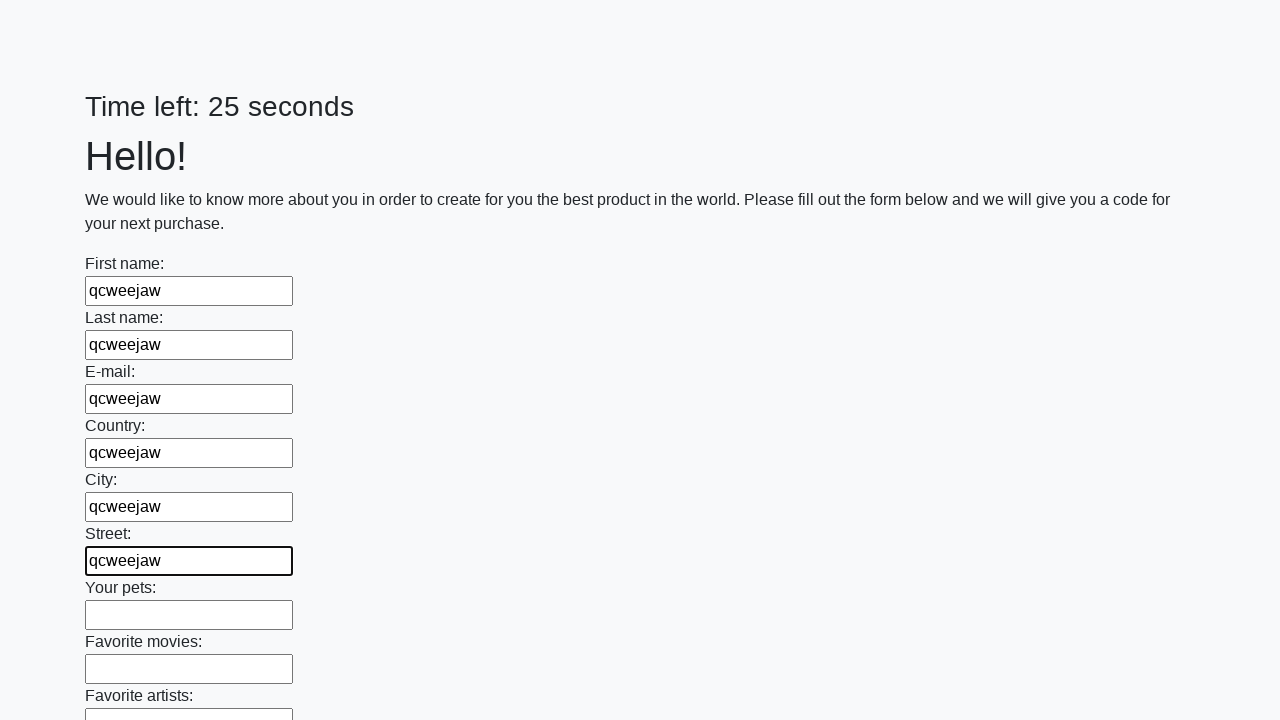

Filled input field with random text 'qcweejaw' on input >> nth=6
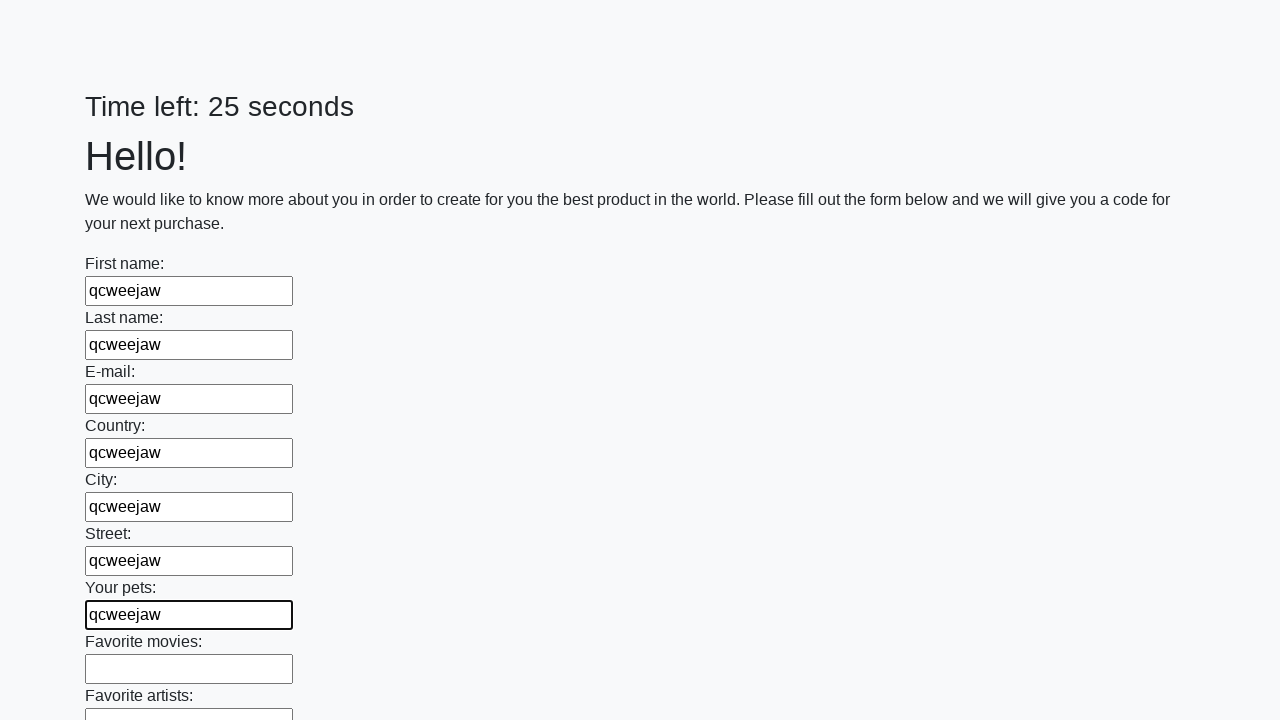

Filled input field with random text 'qcweejaw' on input >> nth=7
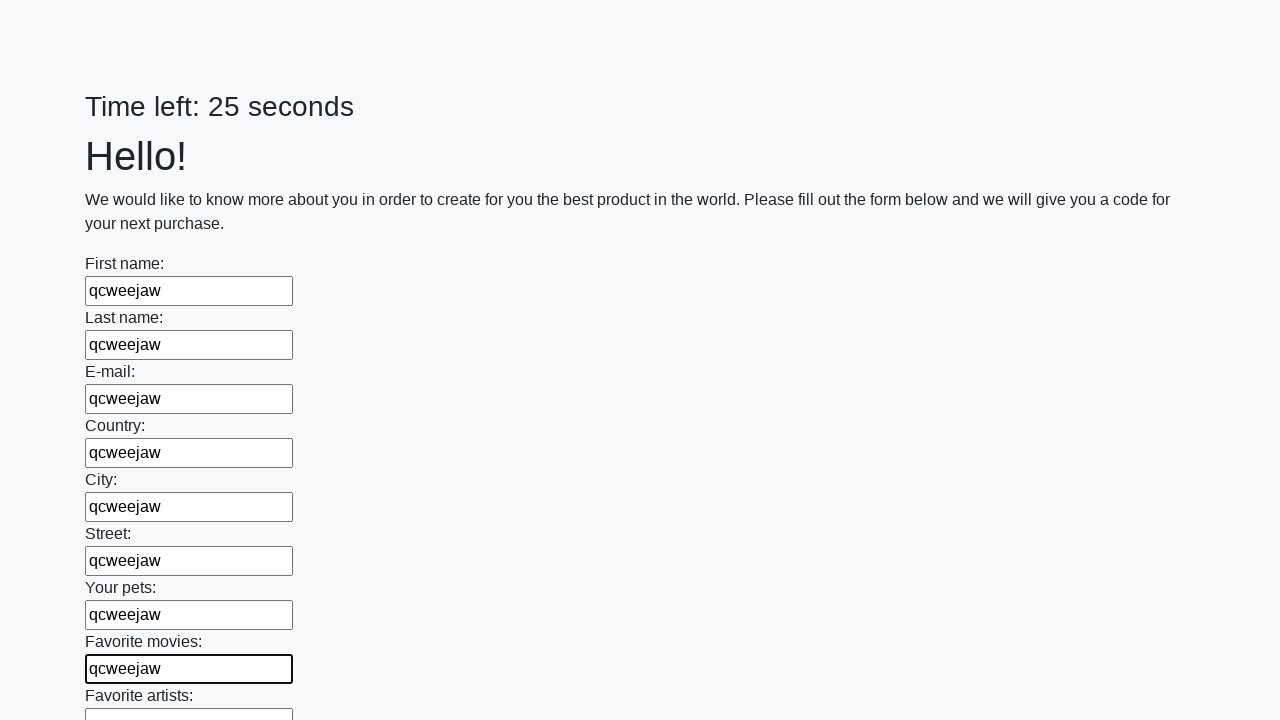

Filled input field with random text 'qcweejaw' on input >> nth=8
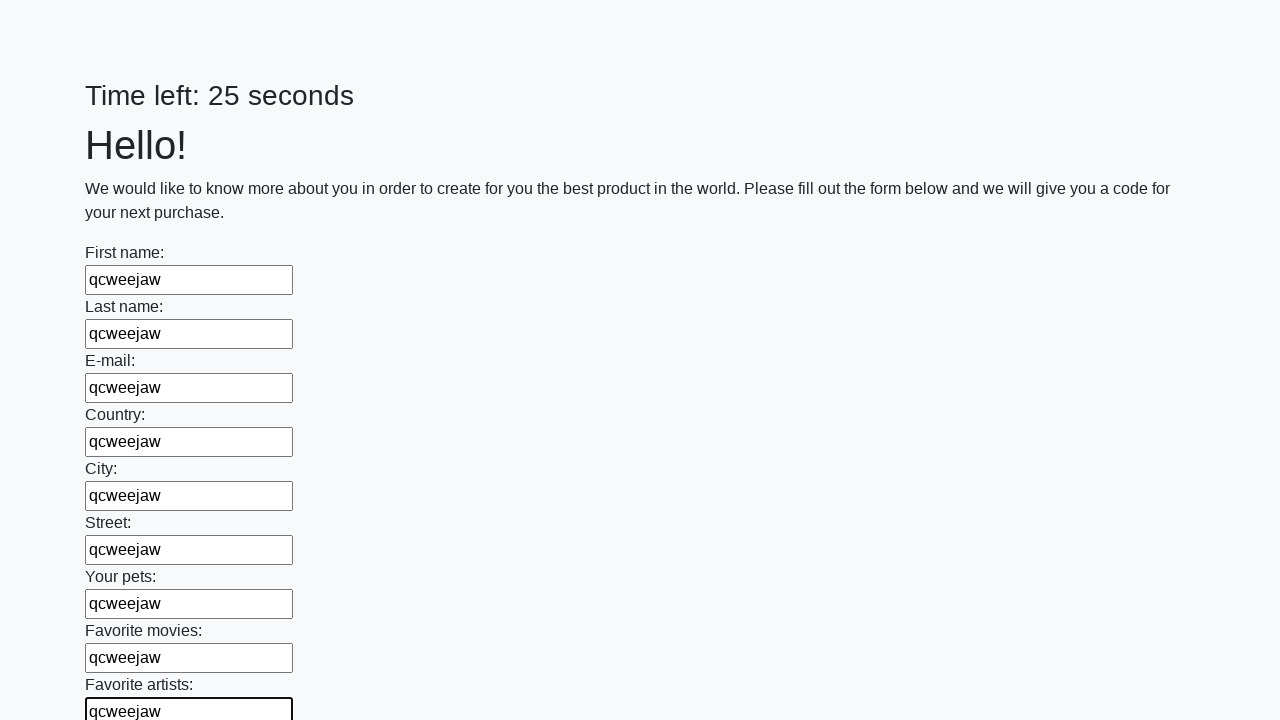

Filled input field with random text 'qcweejaw' on input >> nth=9
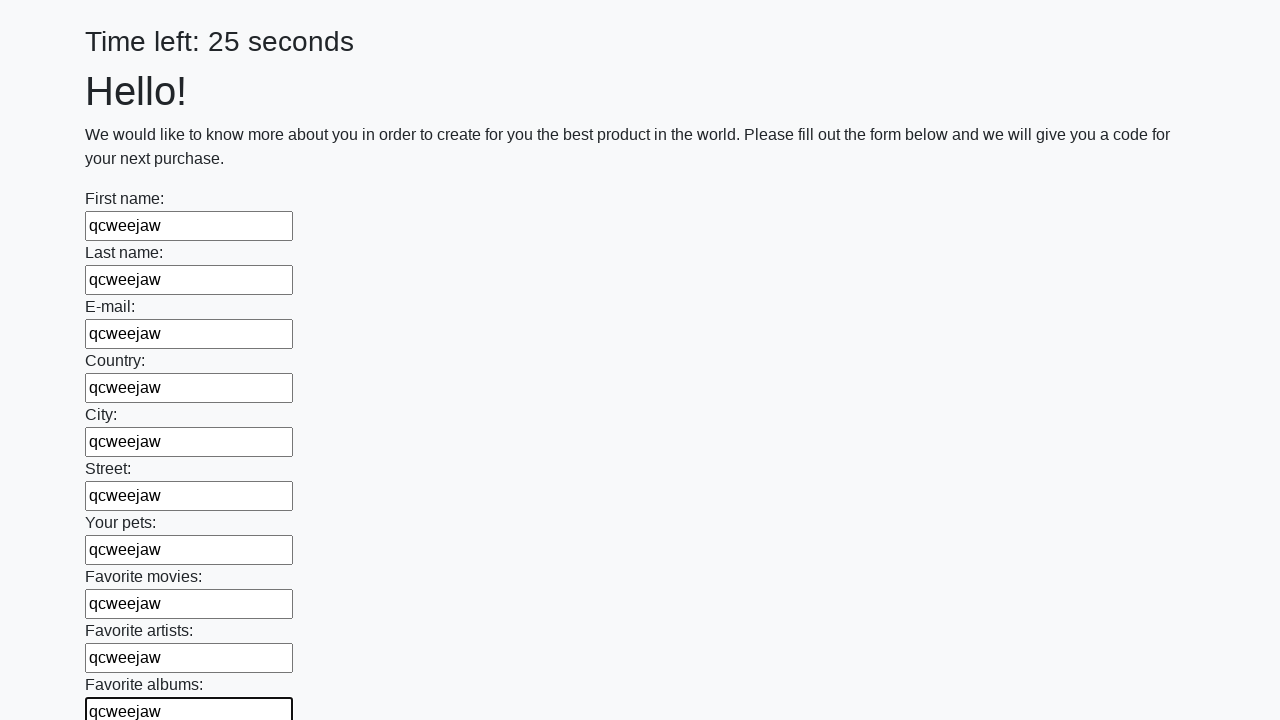

Filled input field with random text 'qcweejaw' on input >> nth=10
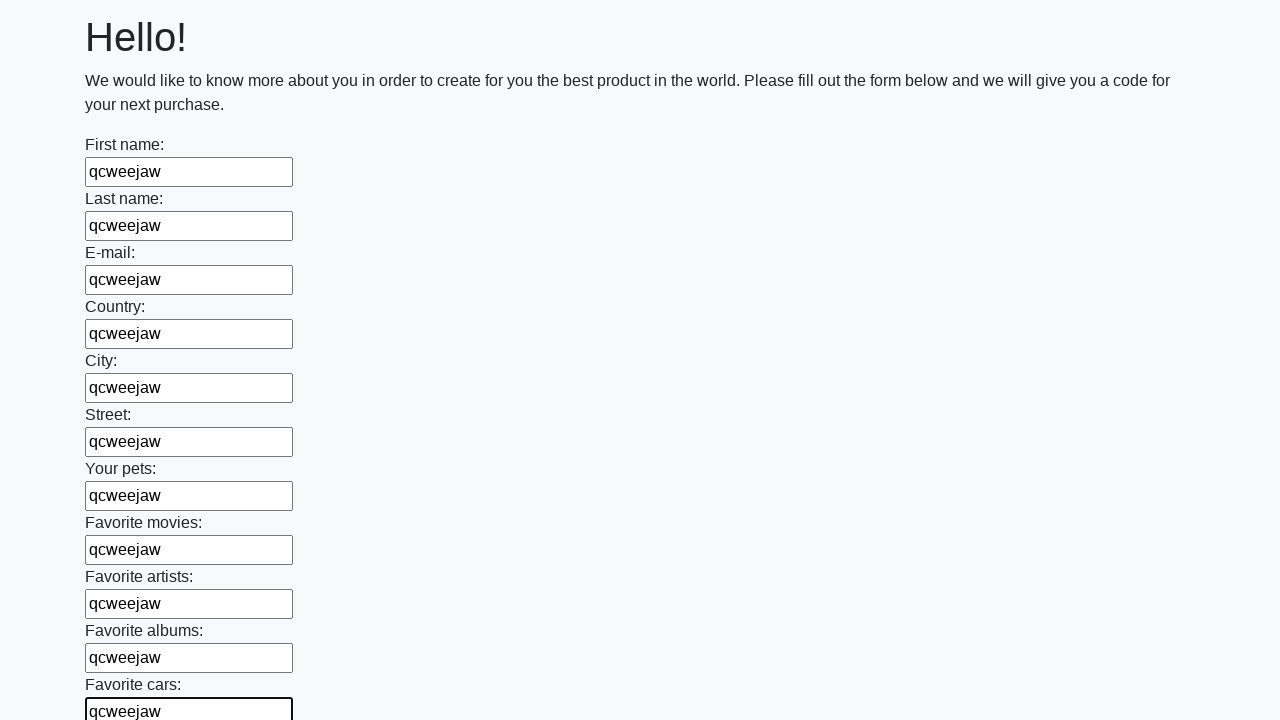

Filled input field with random text 'qcweejaw' on input >> nth=11
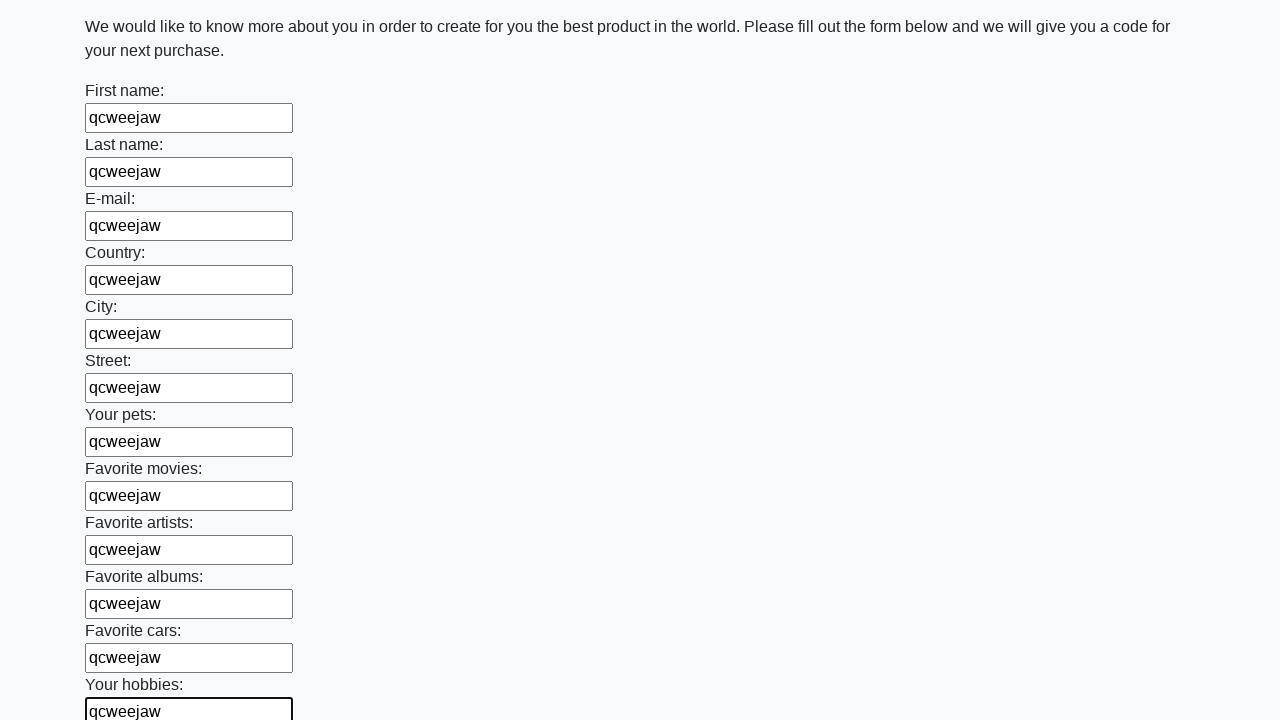

Filled input field with random text 'qcweejaw' on input >> nth=12
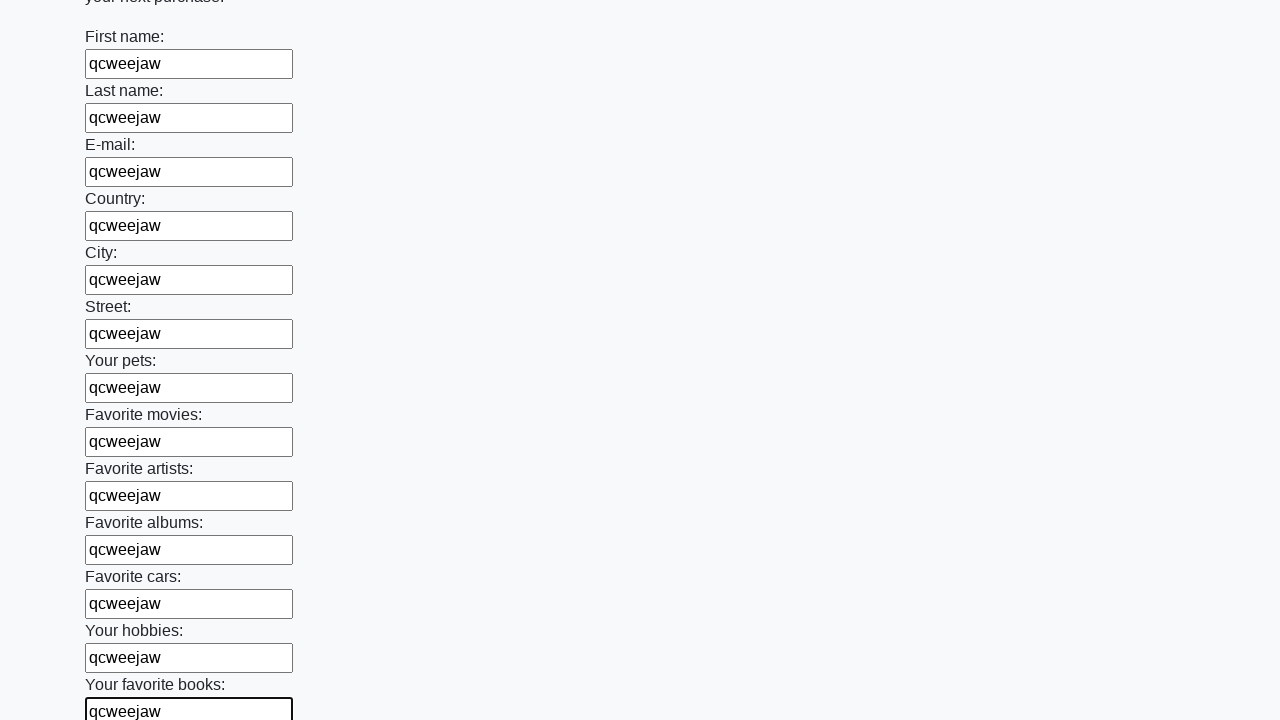

Filled input field with random text 'qcweejaw' on input >> nth=13
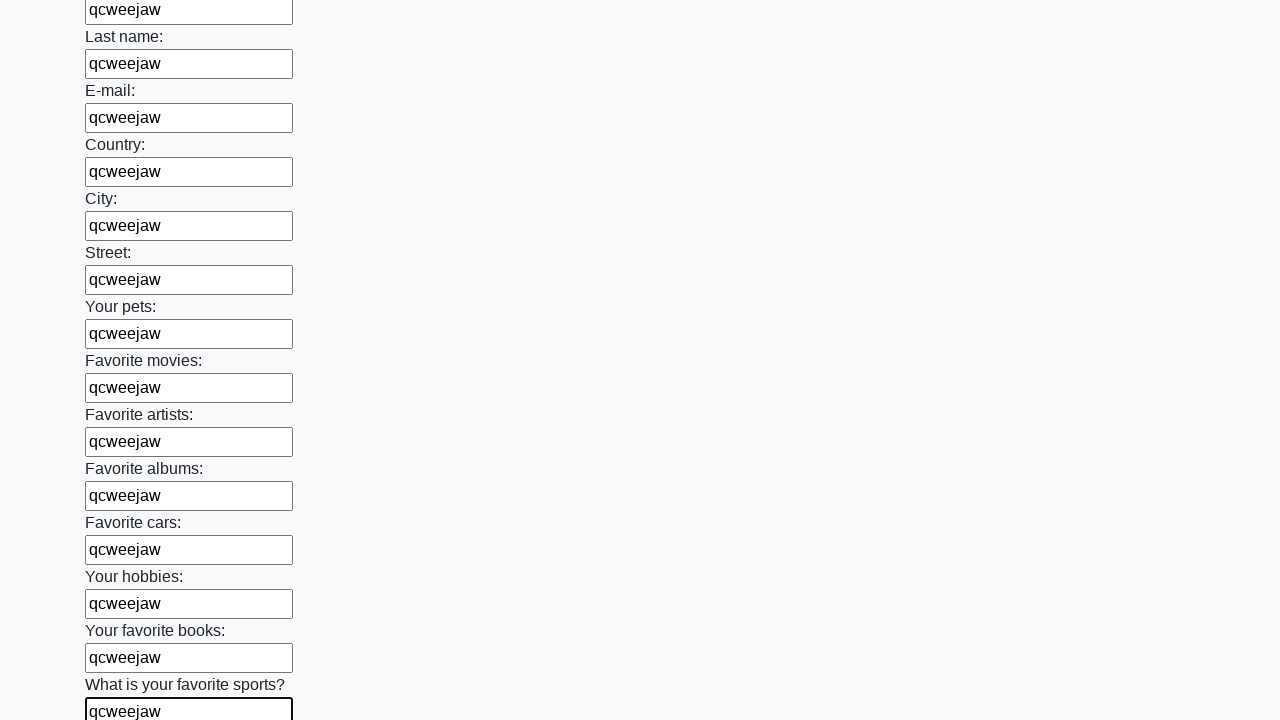

Filled input field with random text 'qcweejaw' on input >> nth=14
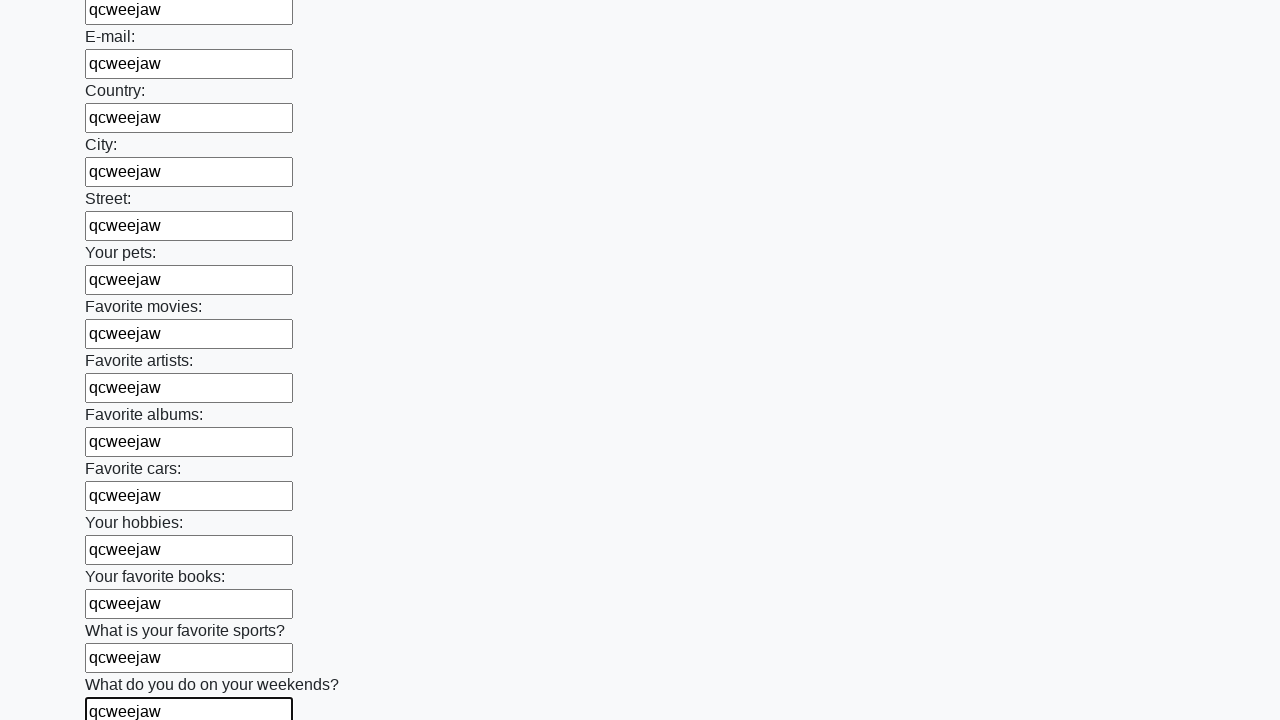

Filled input field with random text 'qcweejaw' on input >> nth=15
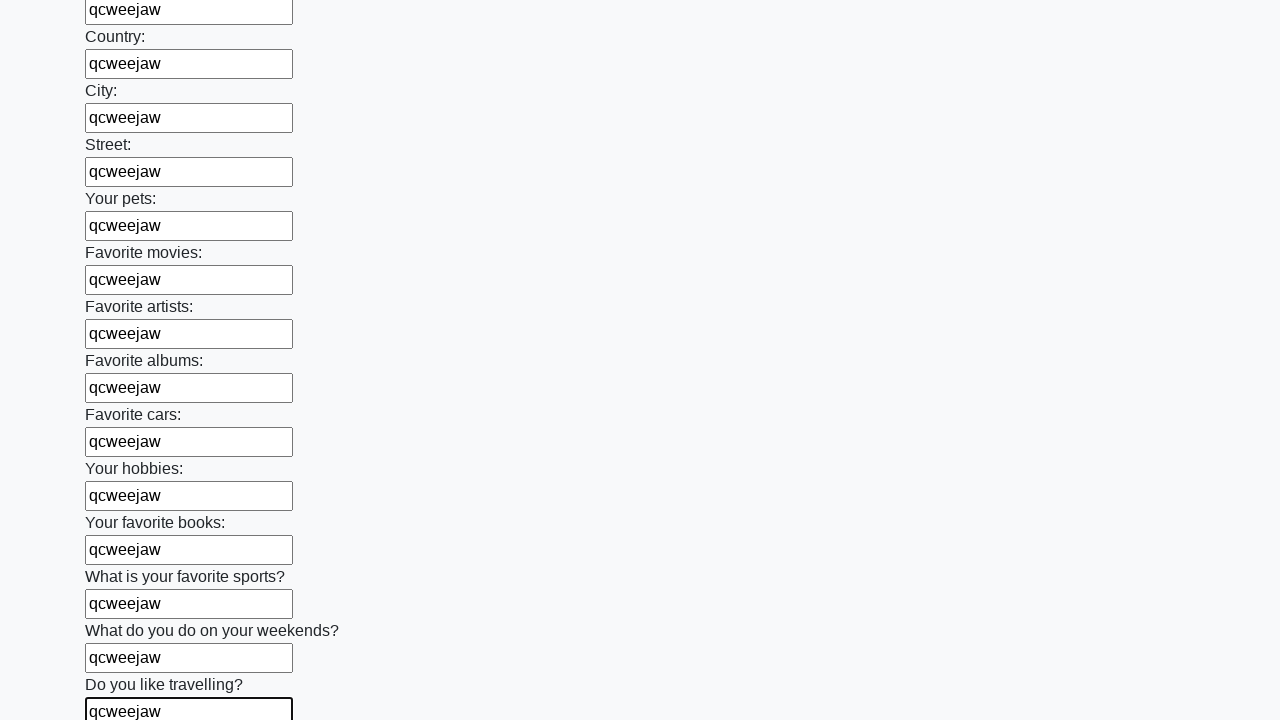

Filled input field with random text 'qcweejaw' on input >> nth=16
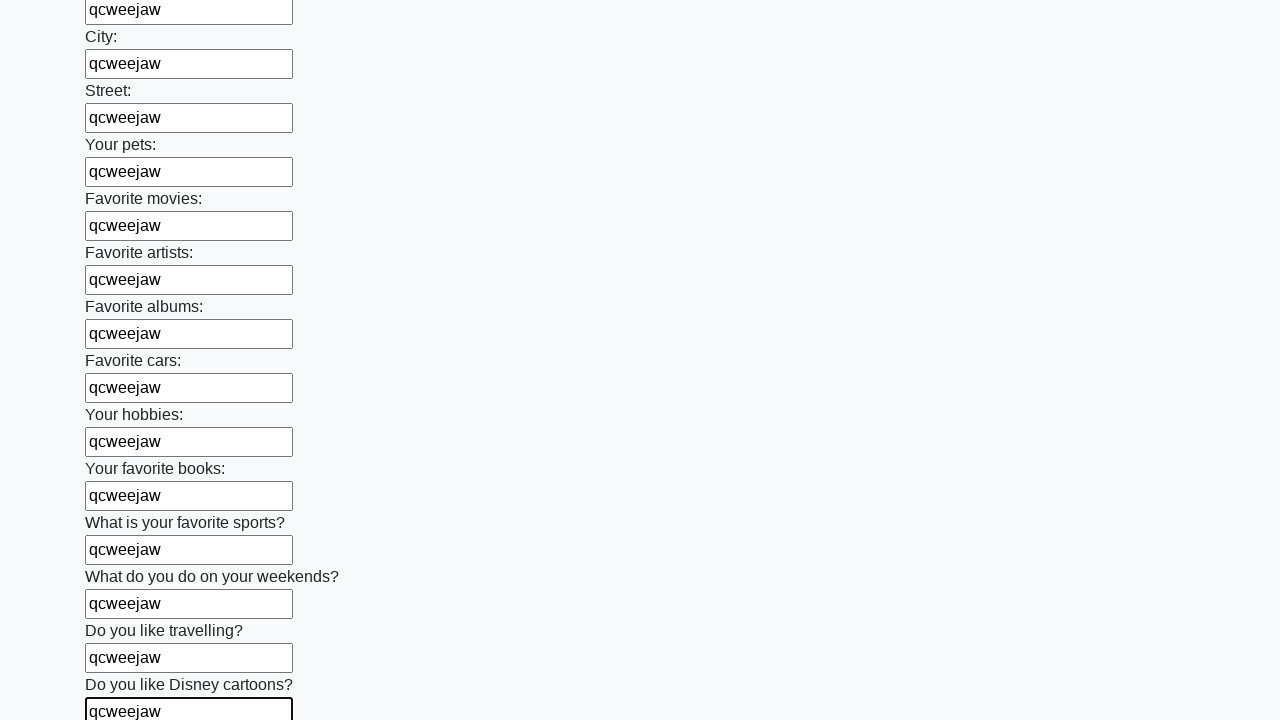

Filled input field with random text 'qcweejaw' on input >> nth=17
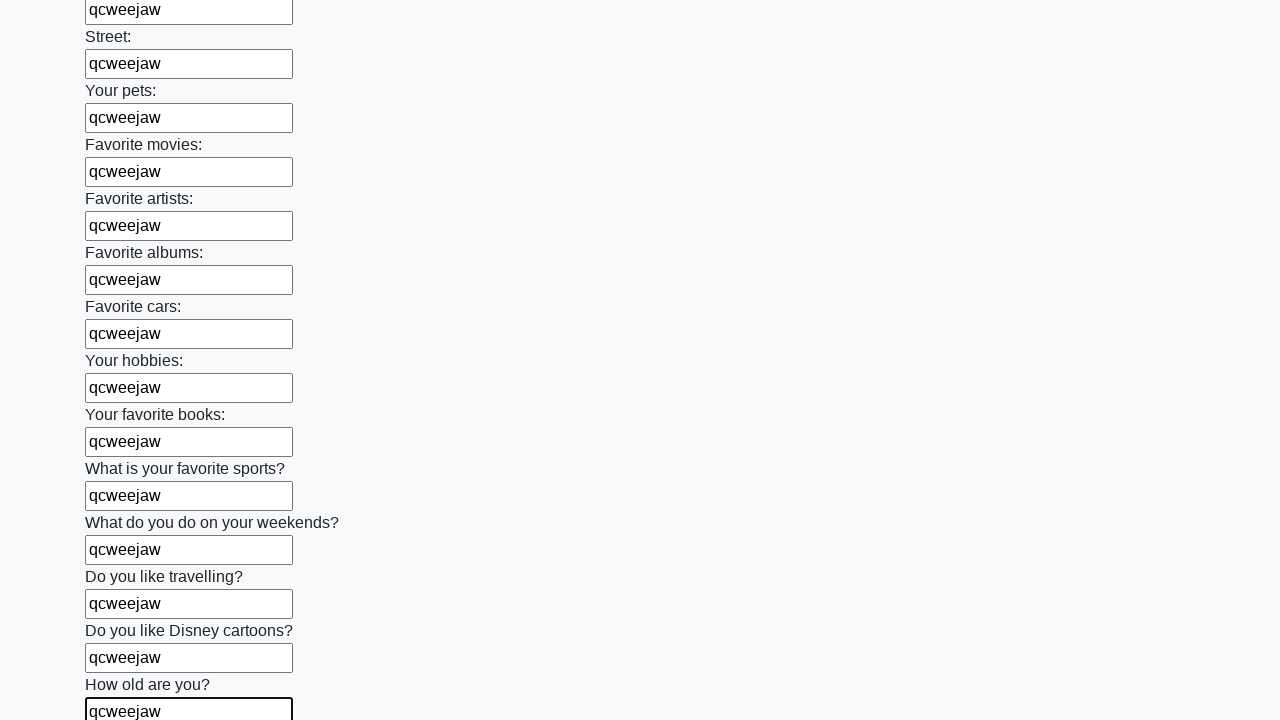

Filled input field with random text 'qcweejaw' on input >> nth=18
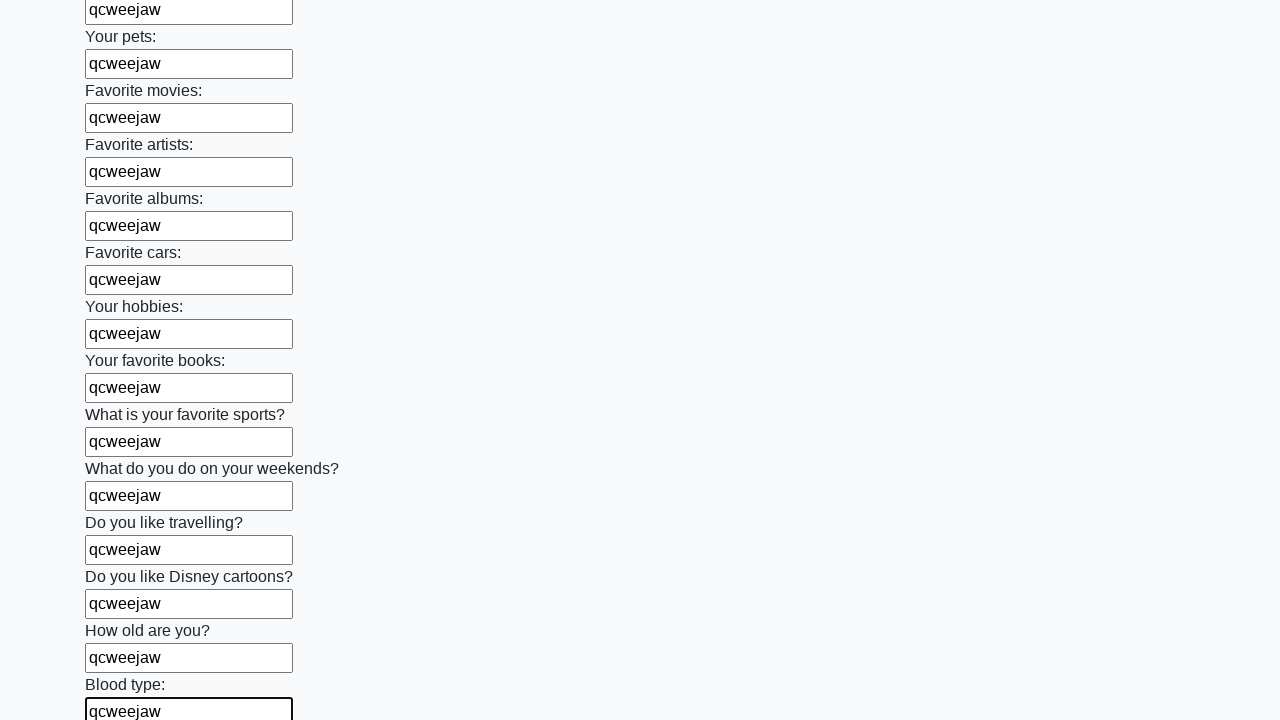

Filled input field with random text 'qcweejaw' on input >> nth=19
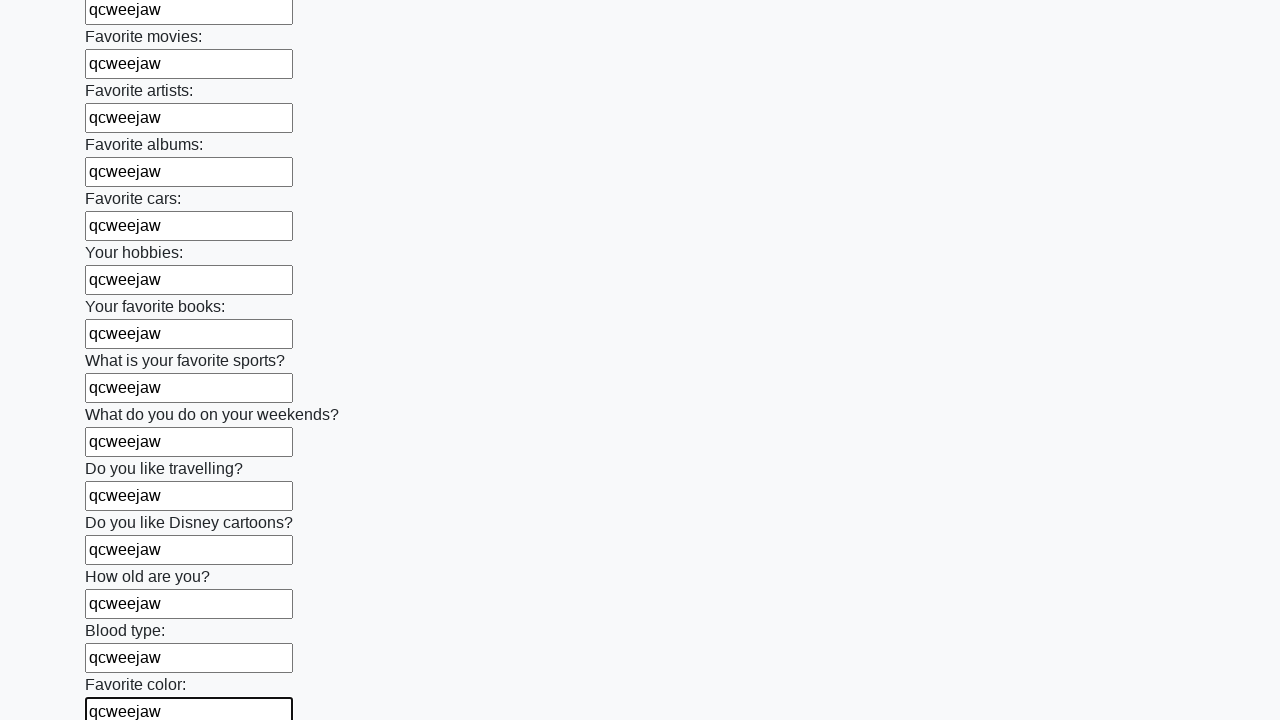

Filled input field with random text 'qcweejaw' on input >> nth=20
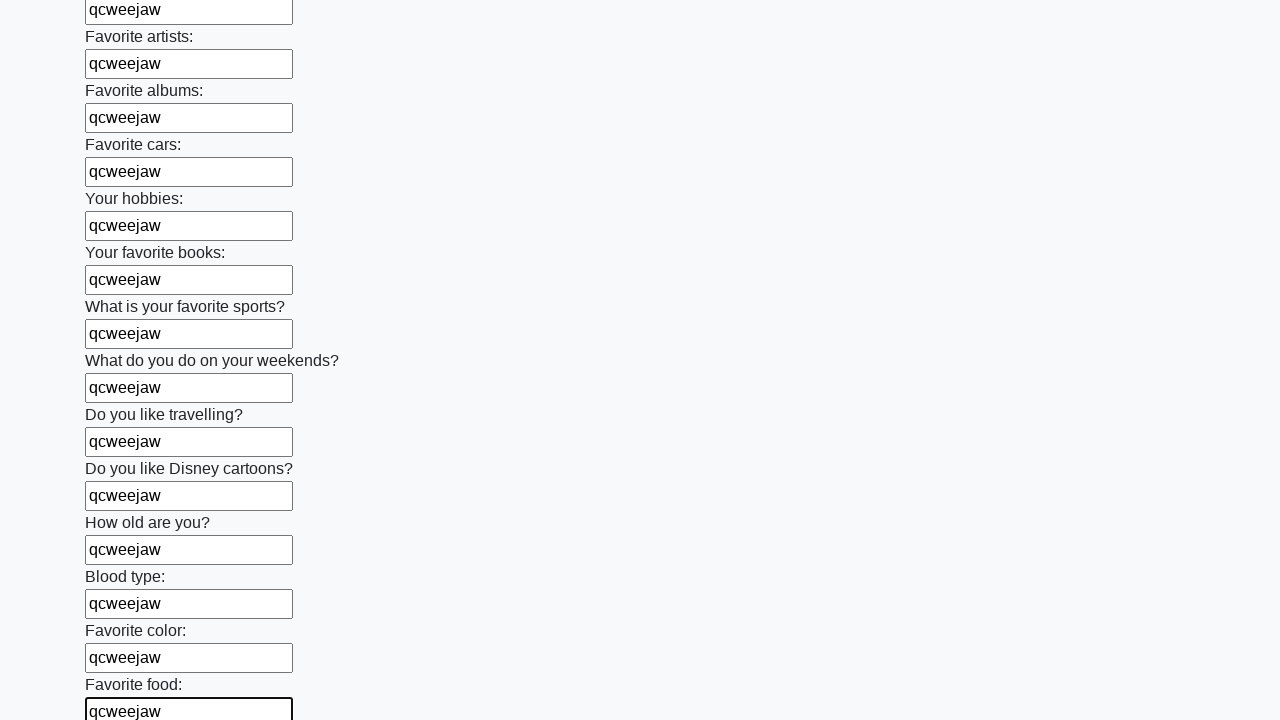

Filled input field with random text 'qcweejaw' on input >> nth=21
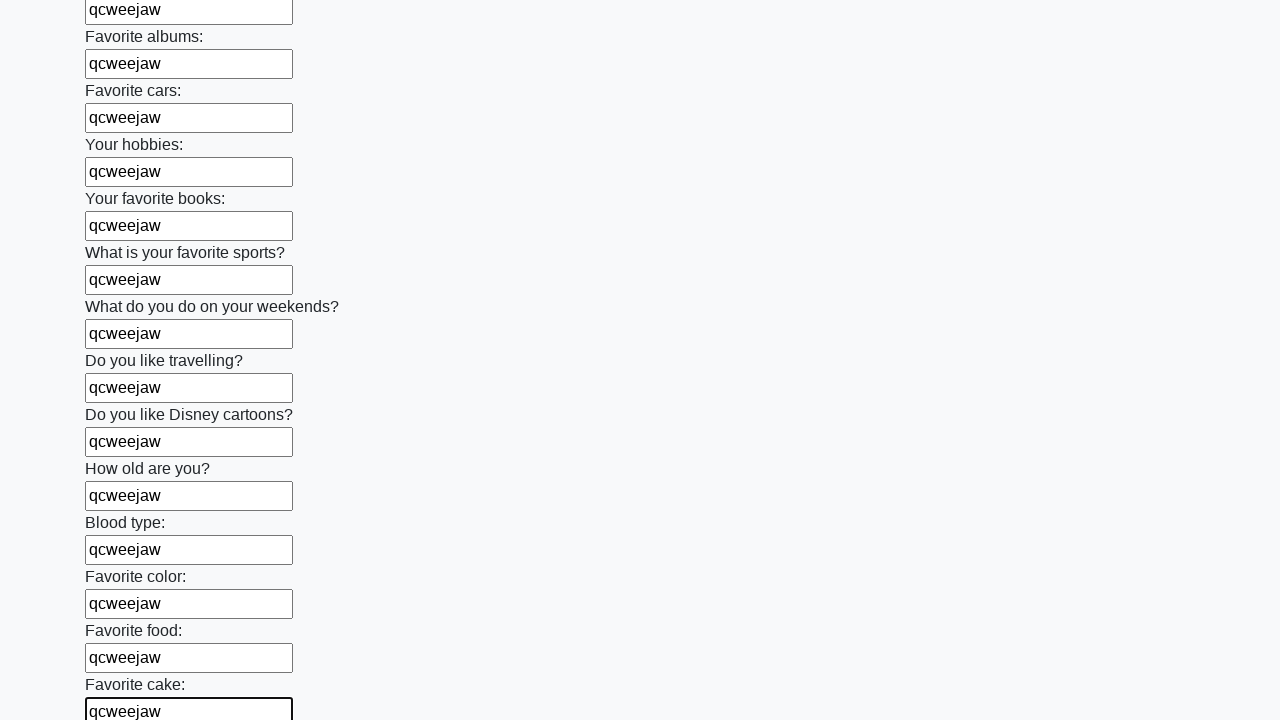

Filled input field with random text 'qcweejaw' on input >> nth=22
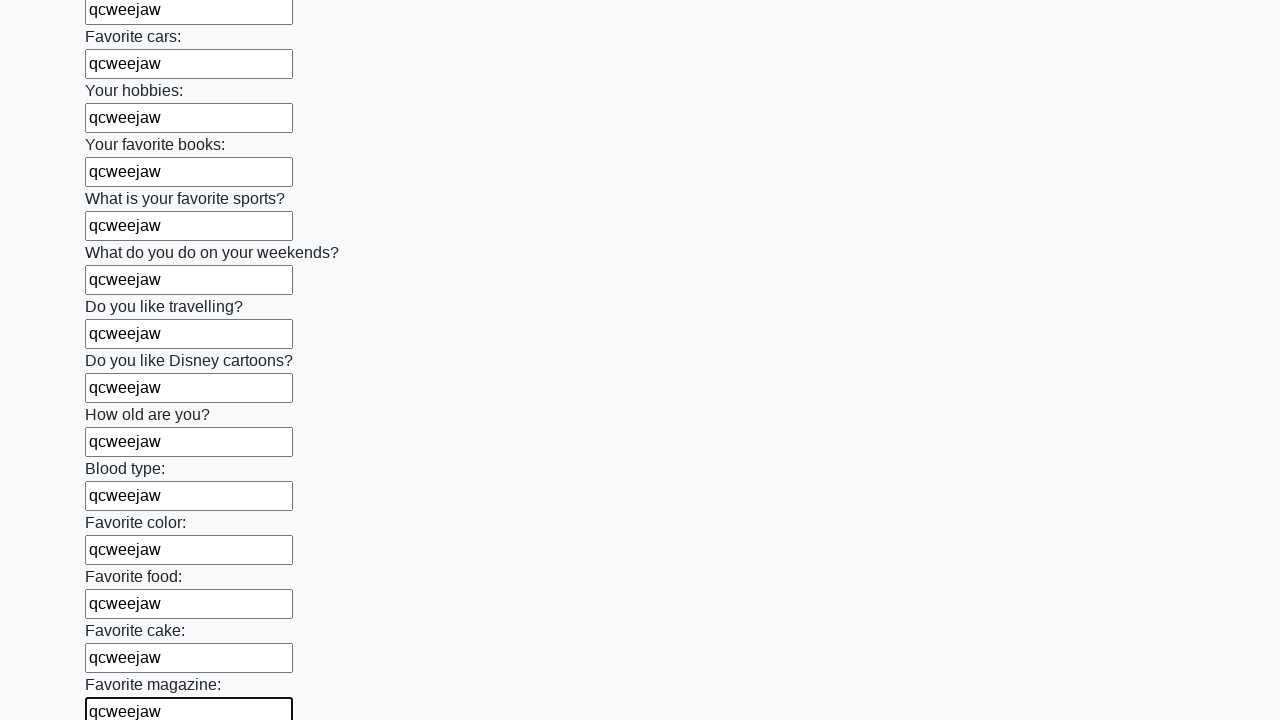

Filled input field with random text 'qcweejaw' on input >> nth=23
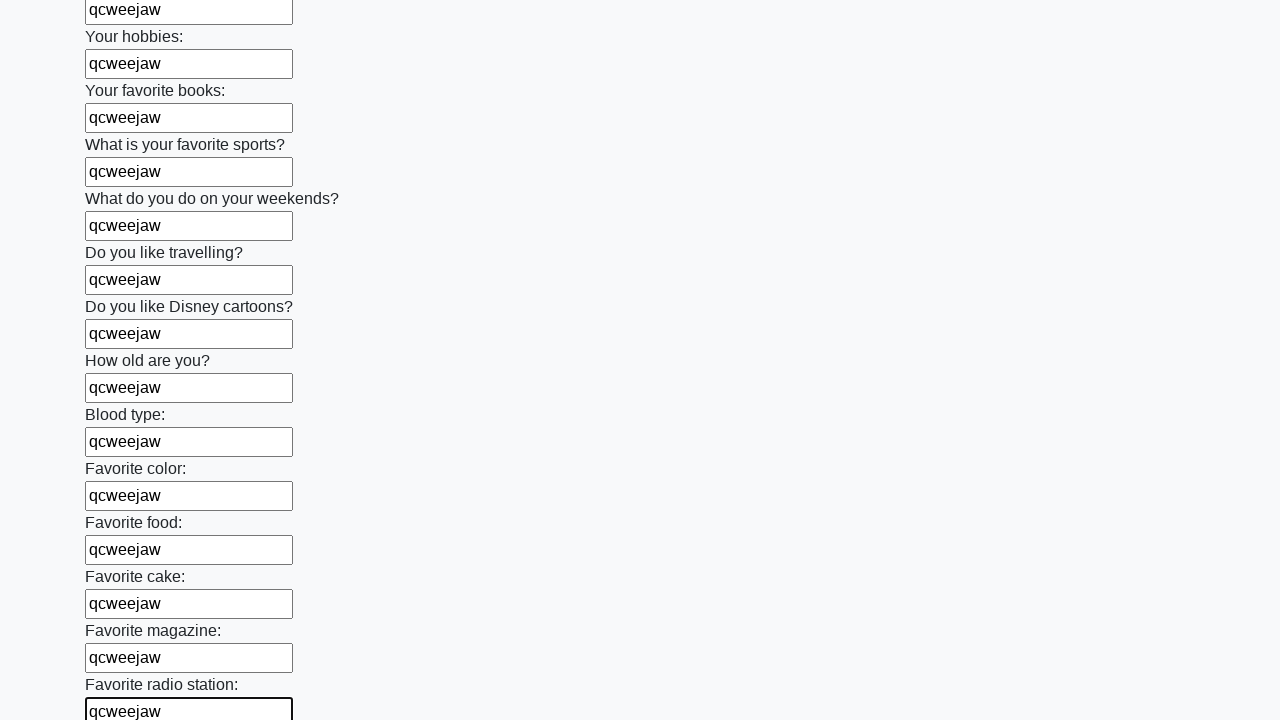

Filled input field with random text 'qcweejaw' on input >> nth=24
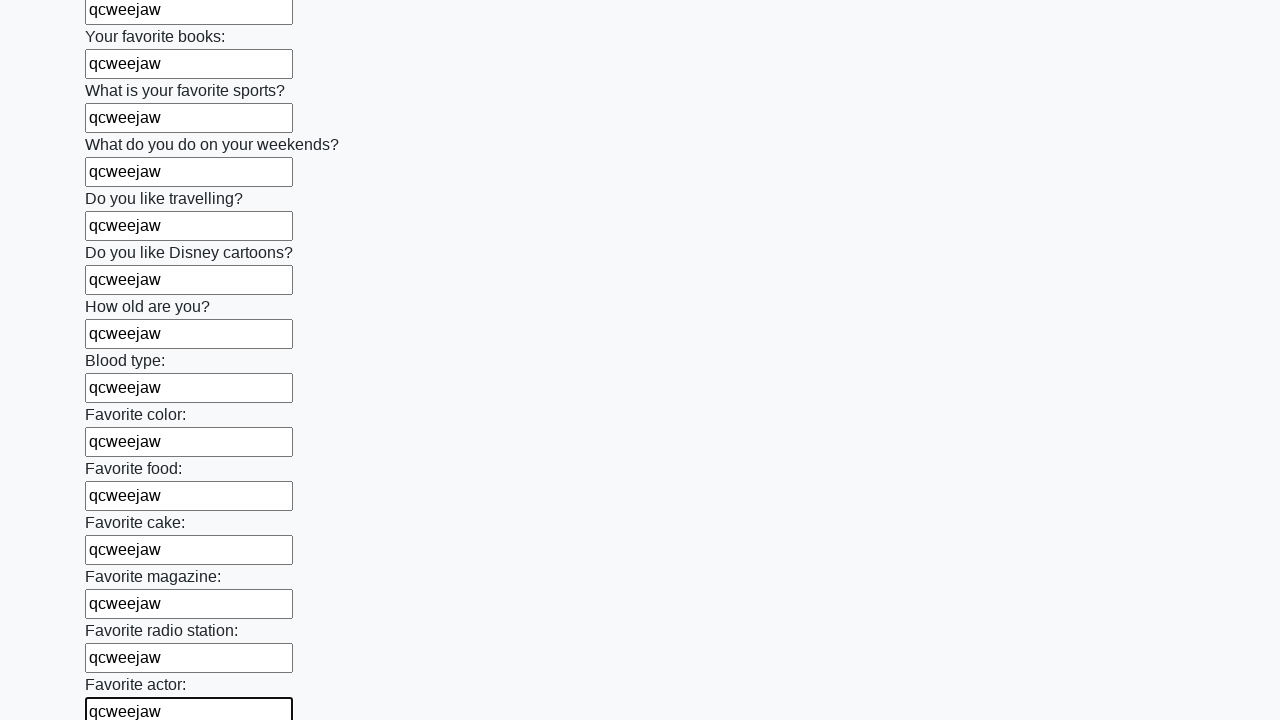

Filled input field with random text 'qcweejaw' on input >> nth=25
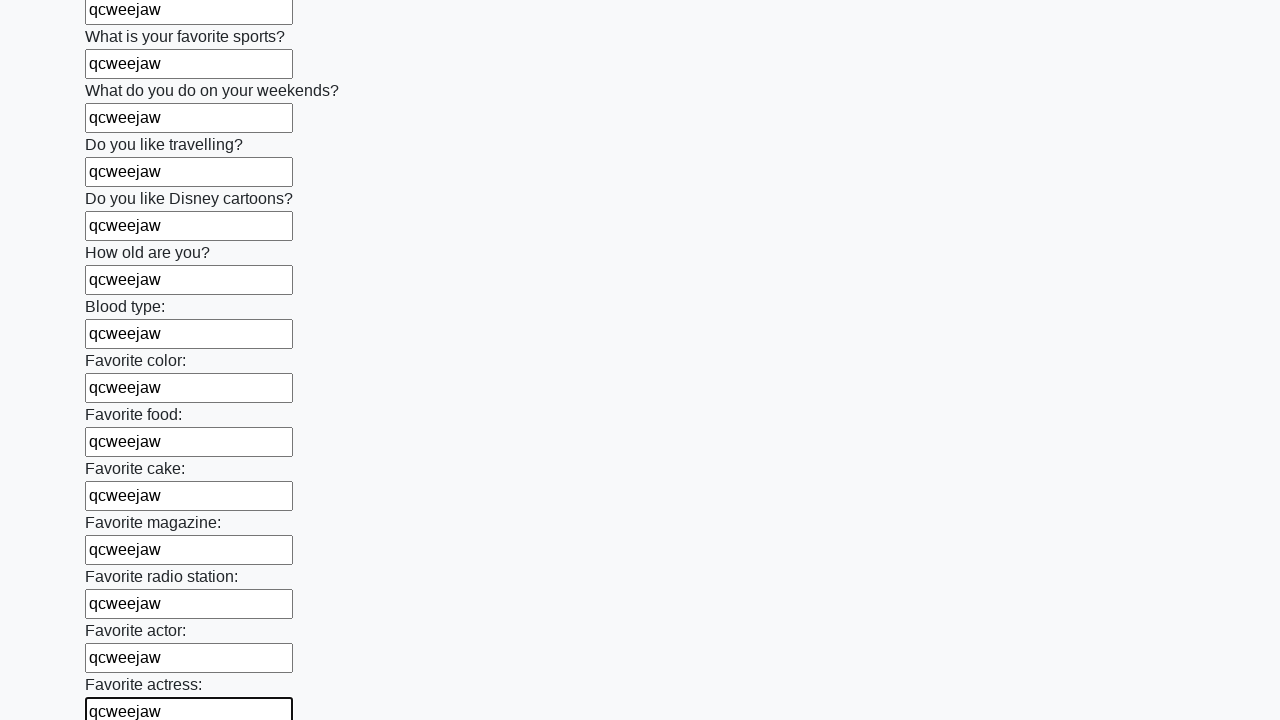

Filled input field with random text 'qcweejaw' on input >> nth=26
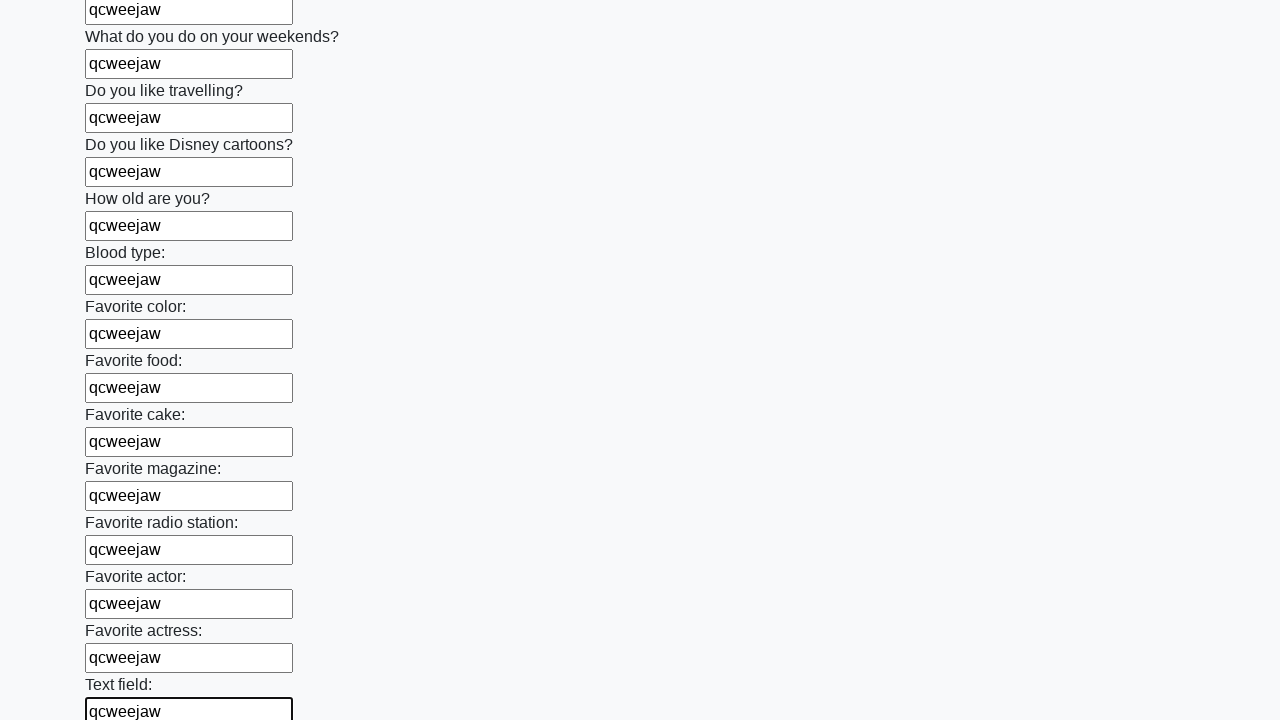

Filled input field with random text 'qcweejaw' on input >> nth=27
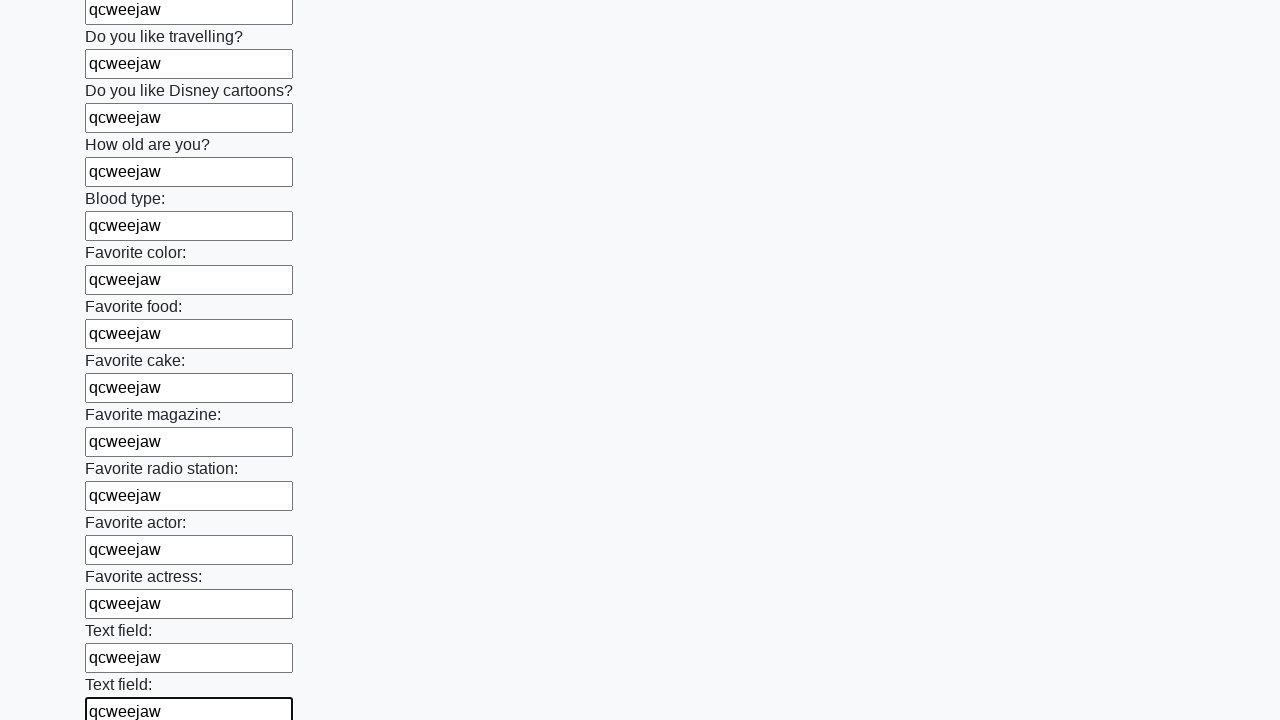

Filled input field with random text 'qcweejaw' on input >> nth=28
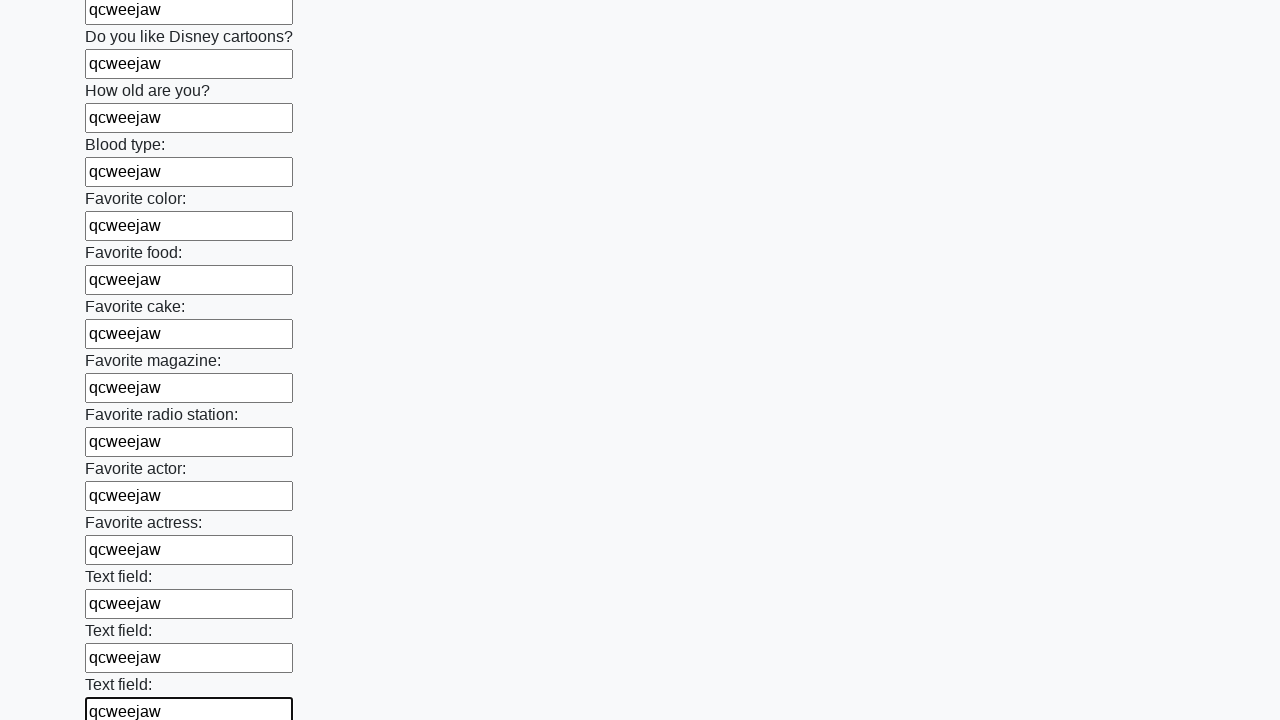

Filled input field with random text 'qcweejaw' on input >> nth=29
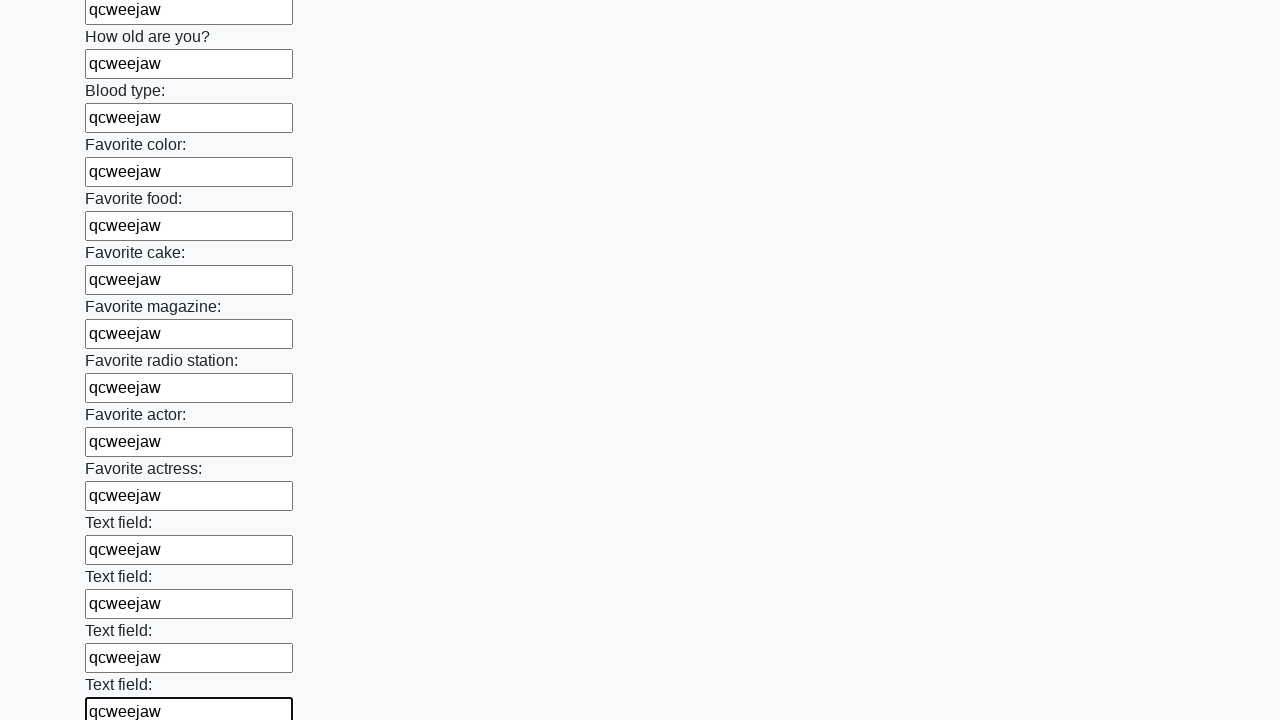

Filled input field with random text 'qcweejaw' on input >> nth=30
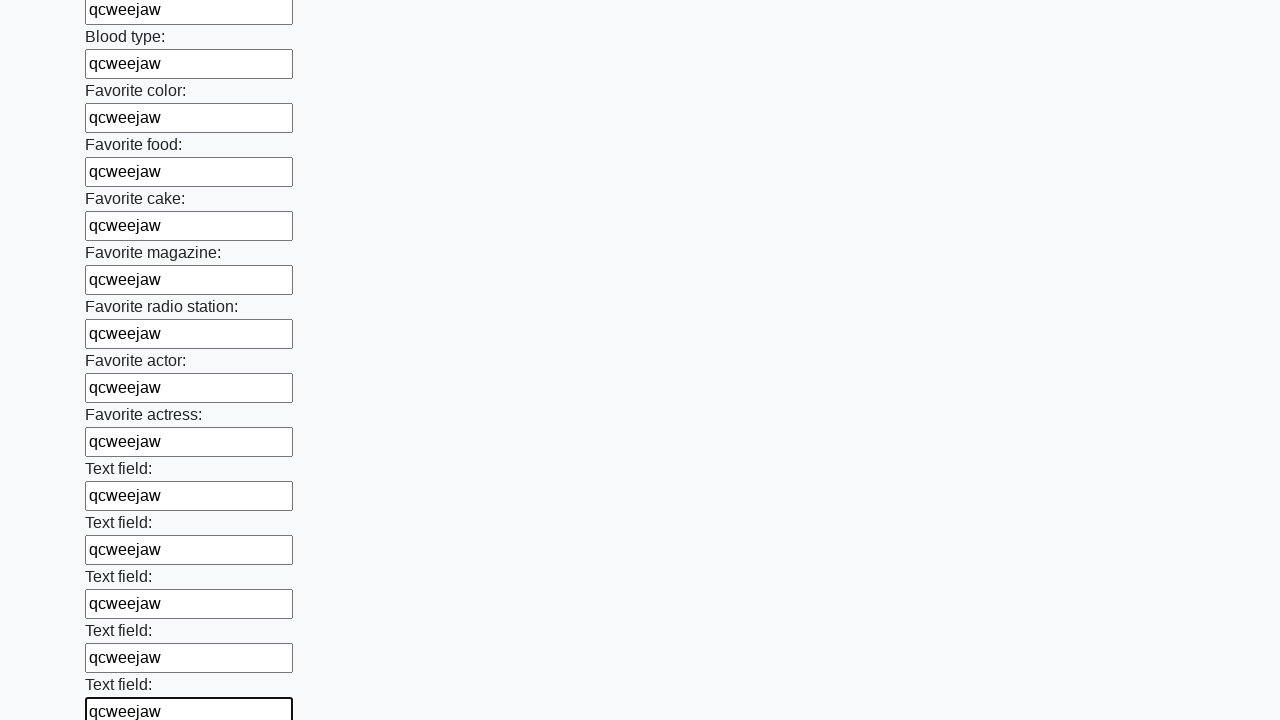

Filled input field with random text 'qcweejaw' on input >> nth=31
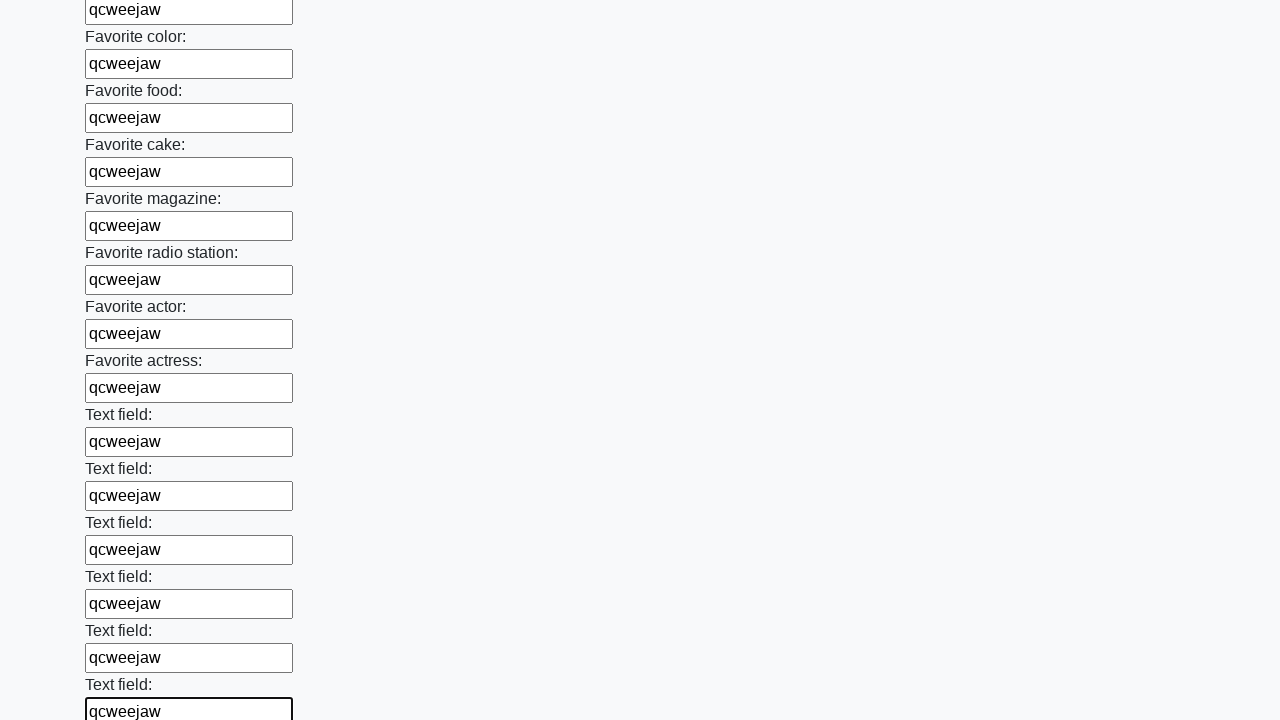

Filled input field with random text 'qcweejaw' on input >> nth=32
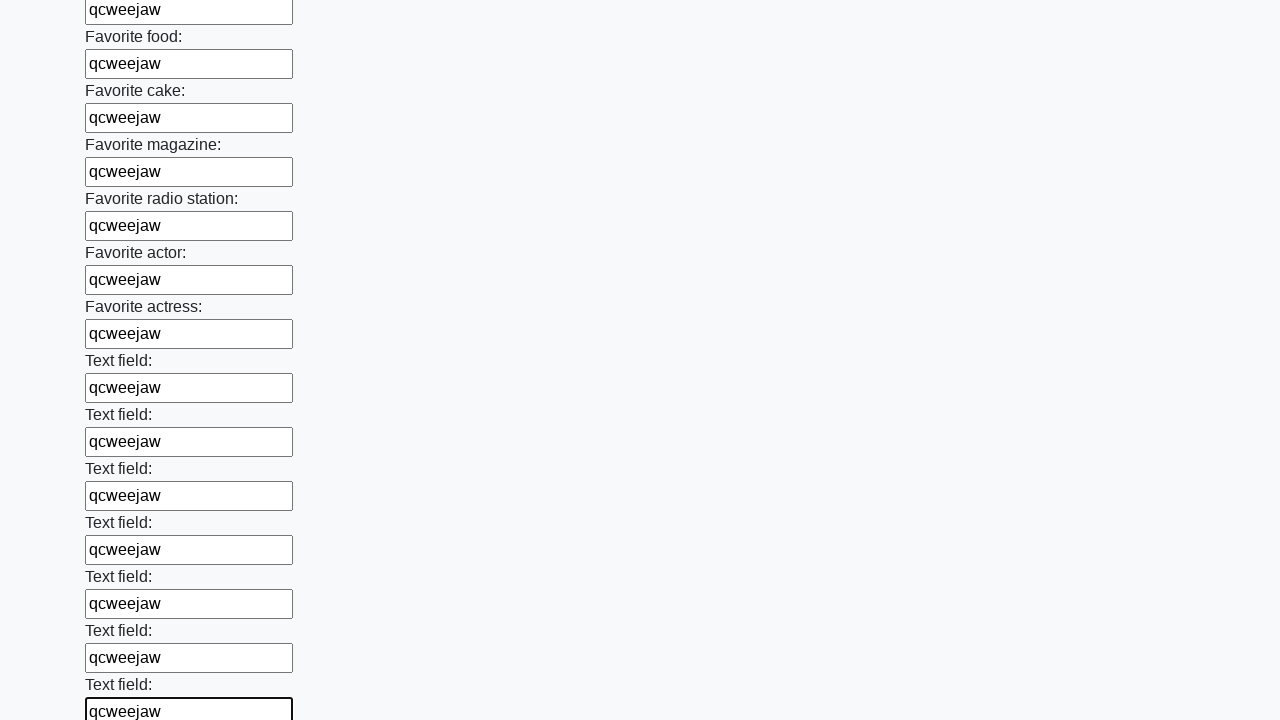

Filled input field with random text 'qcweejaw' on input >> nth=33
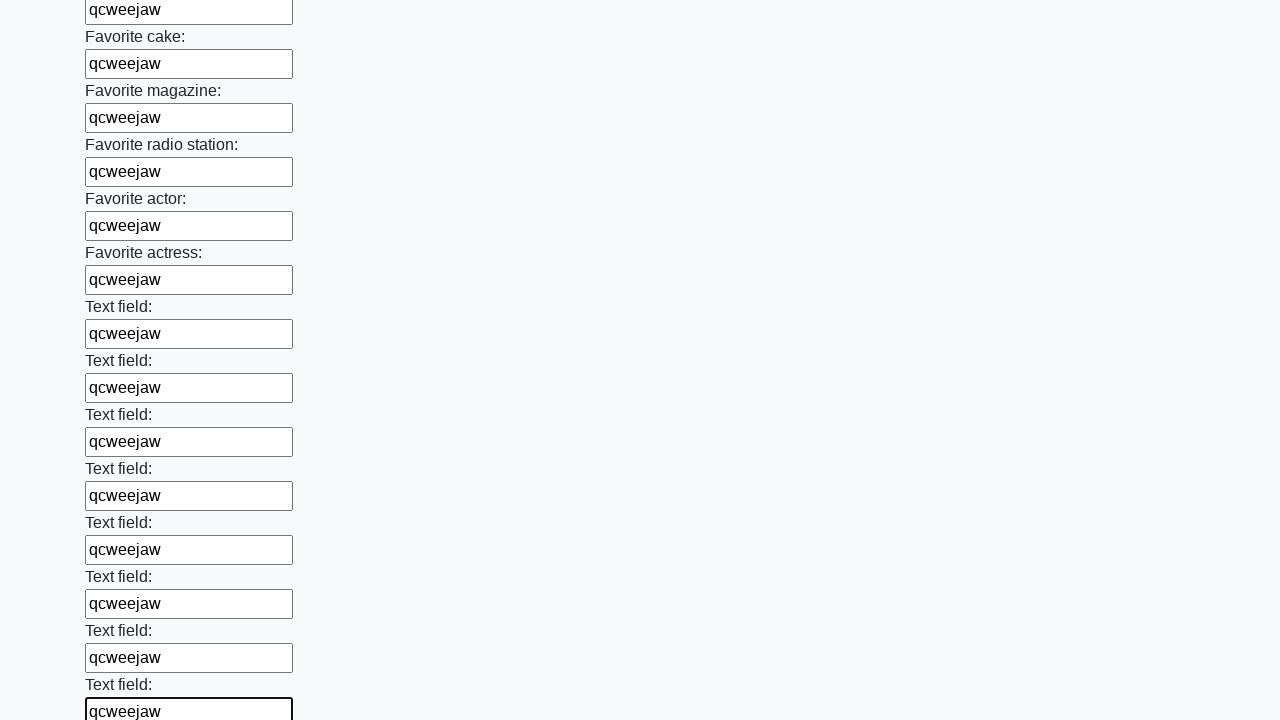

Filled input field with random text 'qcweejaw' on input >> nth=34
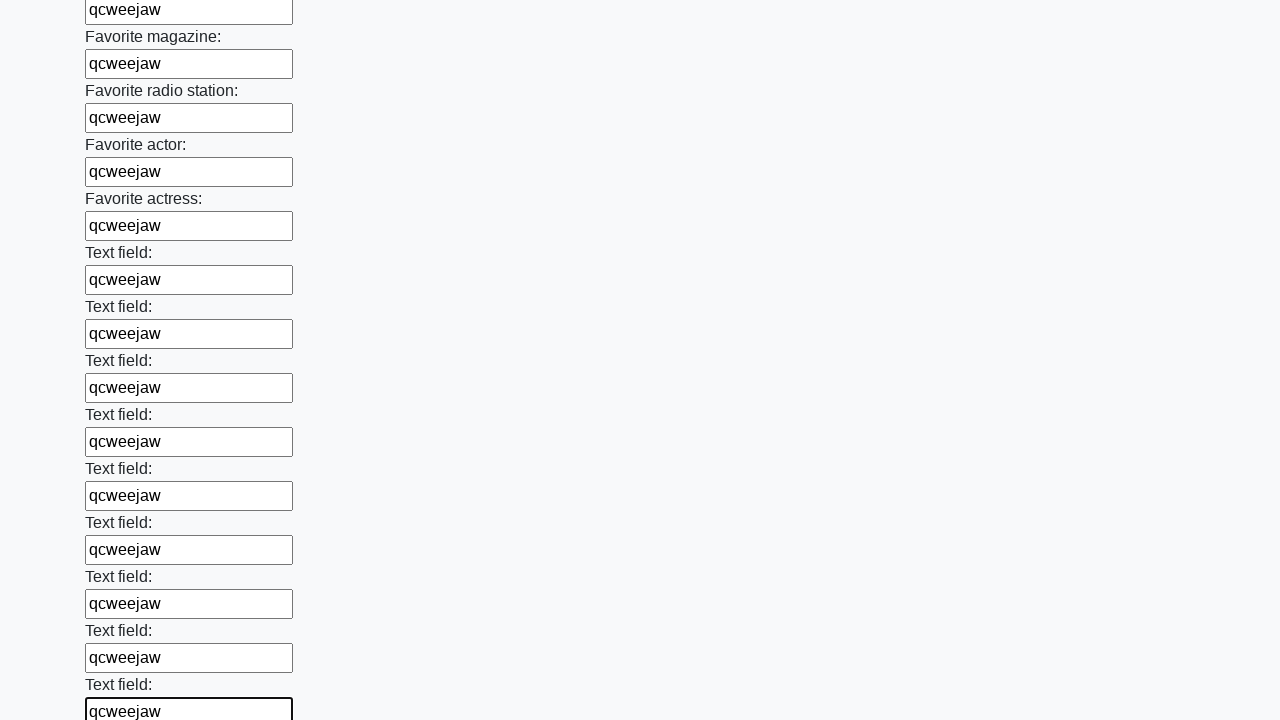

Filled input field with random text 'qcweejaw' on input >> nth=35
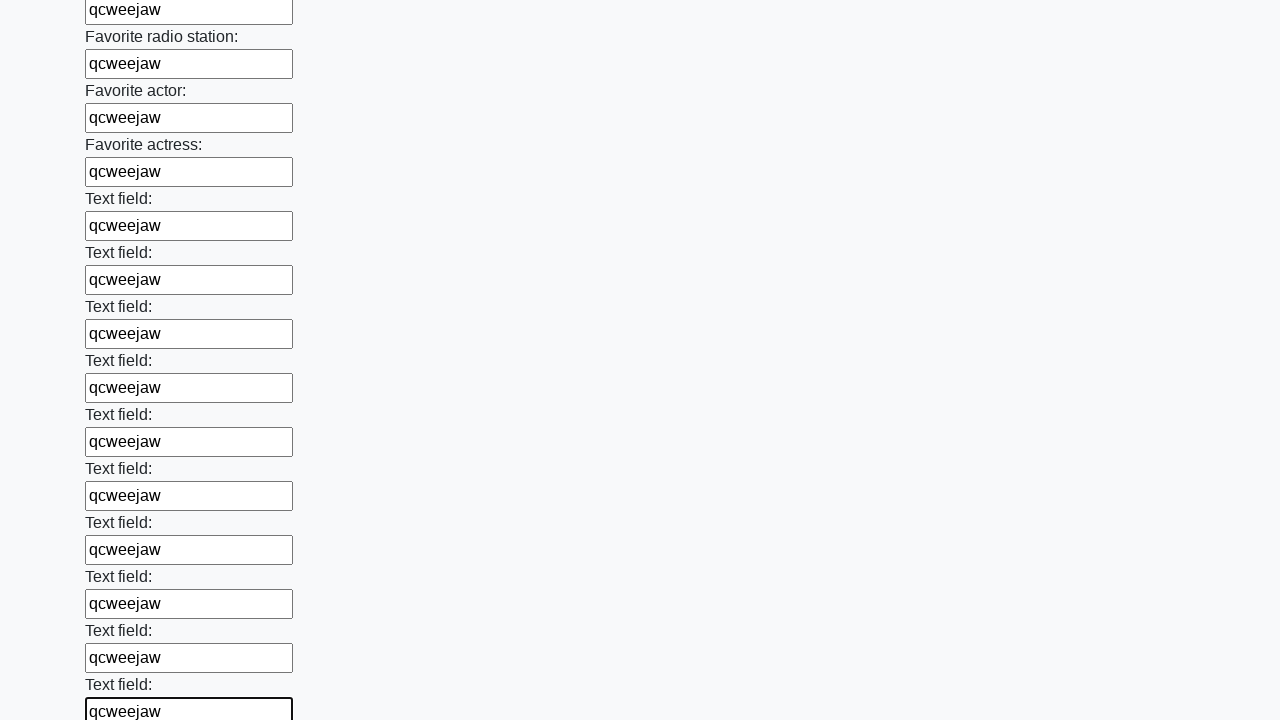

Filled input field with random text 'qcweejaw' on input >> nth=36
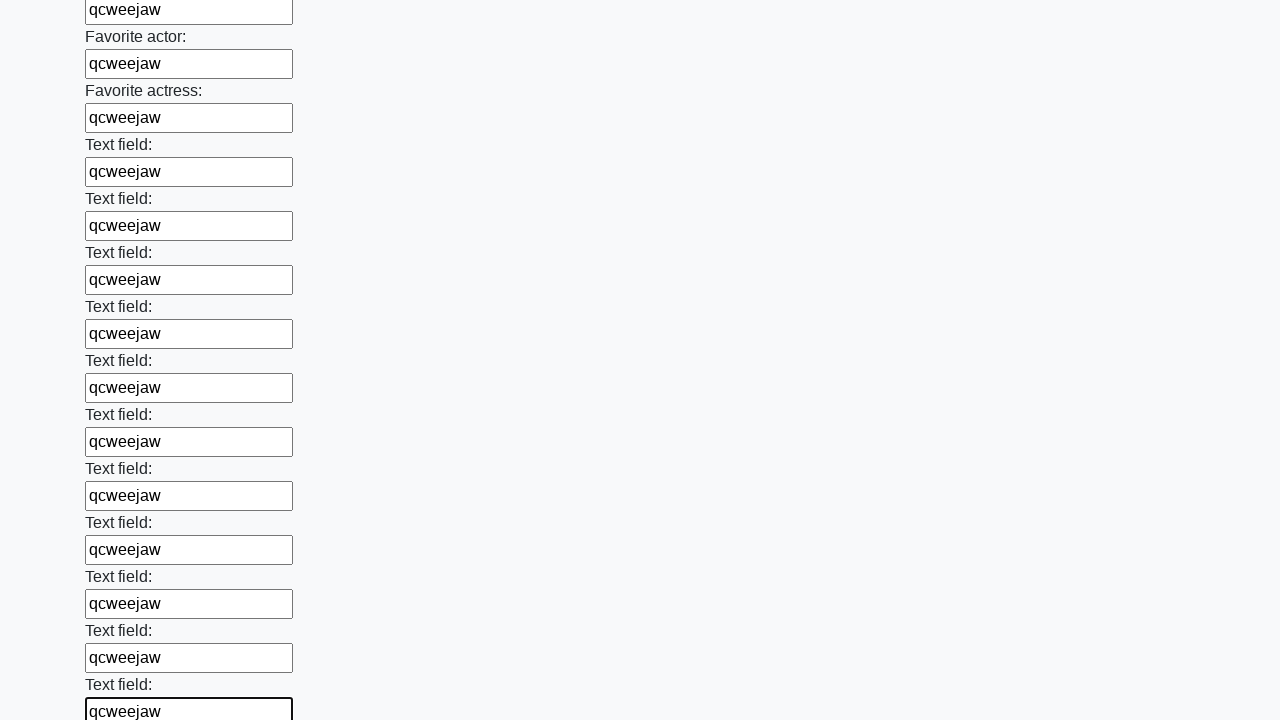

Filled input field with random text 'qcweejaw' on input >> nth=37
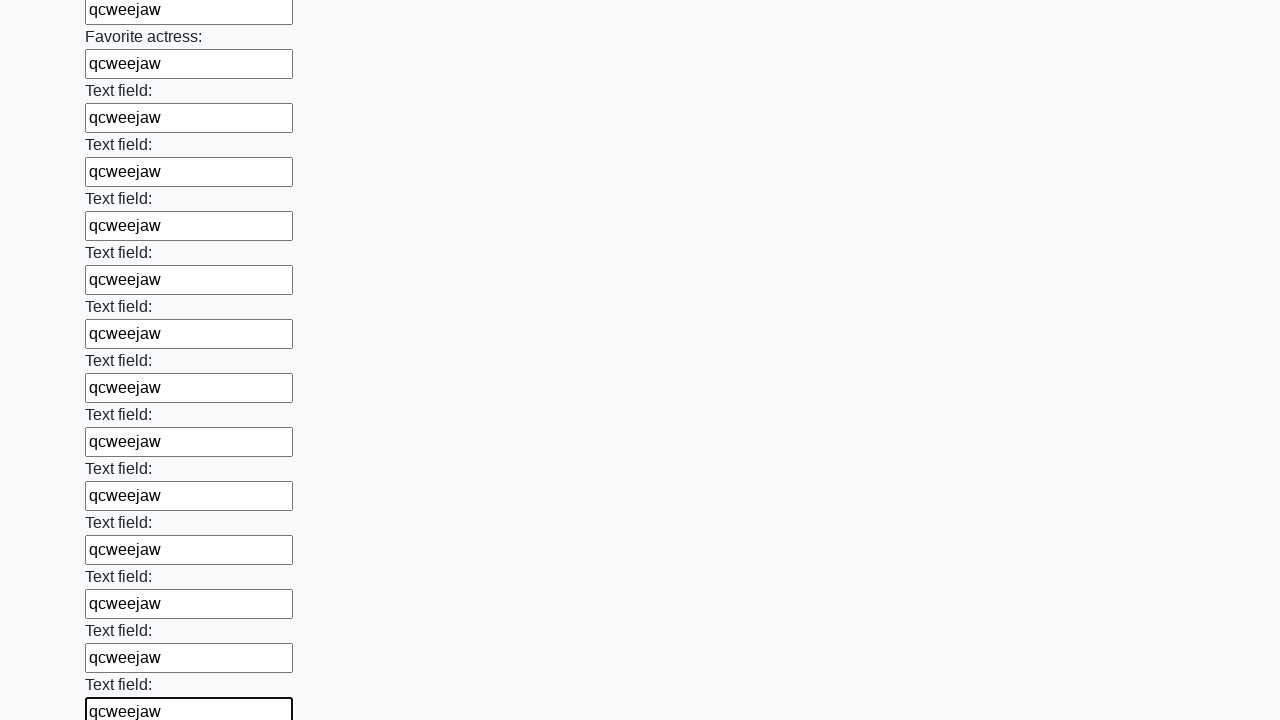

Filled input field with random text 'qcweejaw' on input >> nth=38
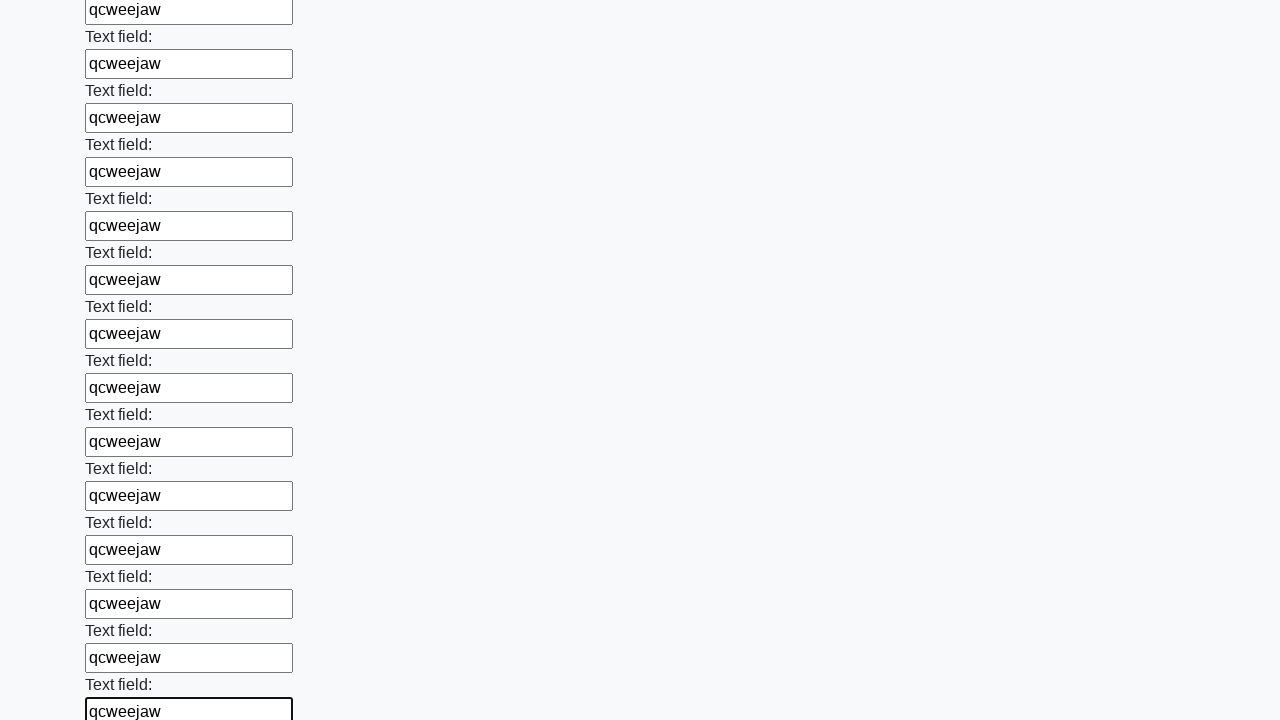

Filled input field with random text 'qcweejaw' on input >> nth=39
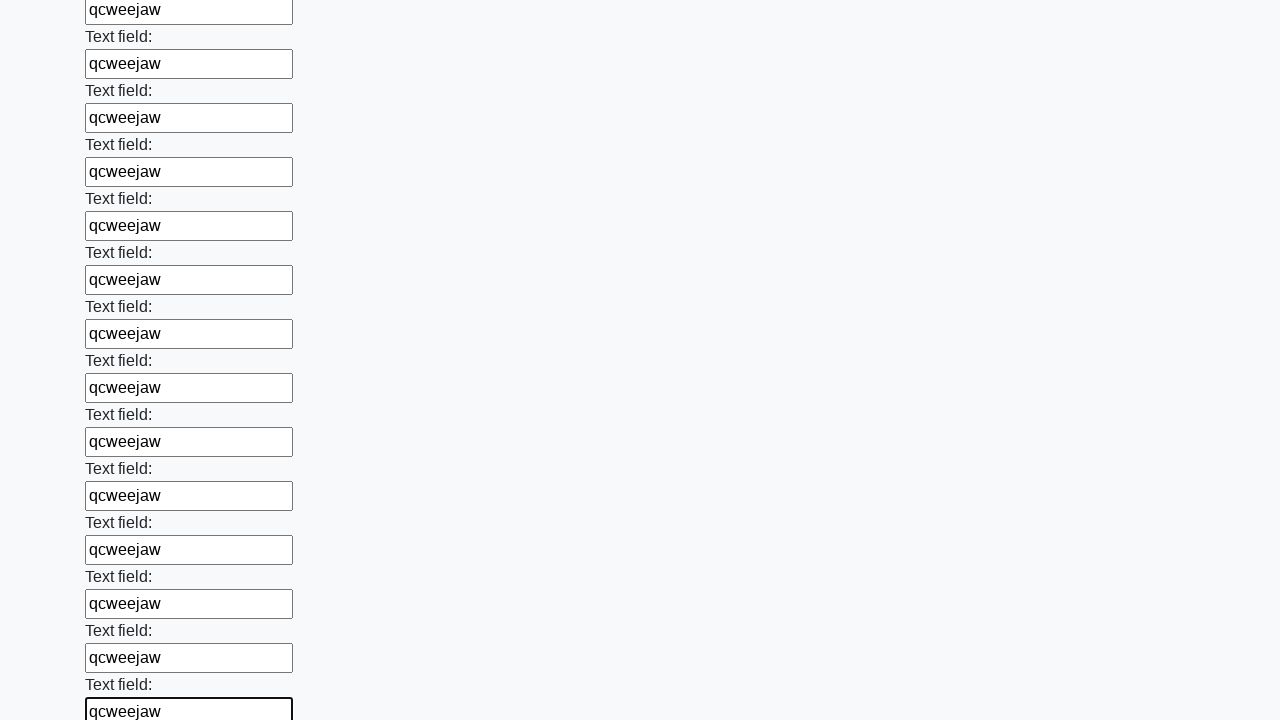

Filled input field with random text 'qcweejaw' on input >> nth=40
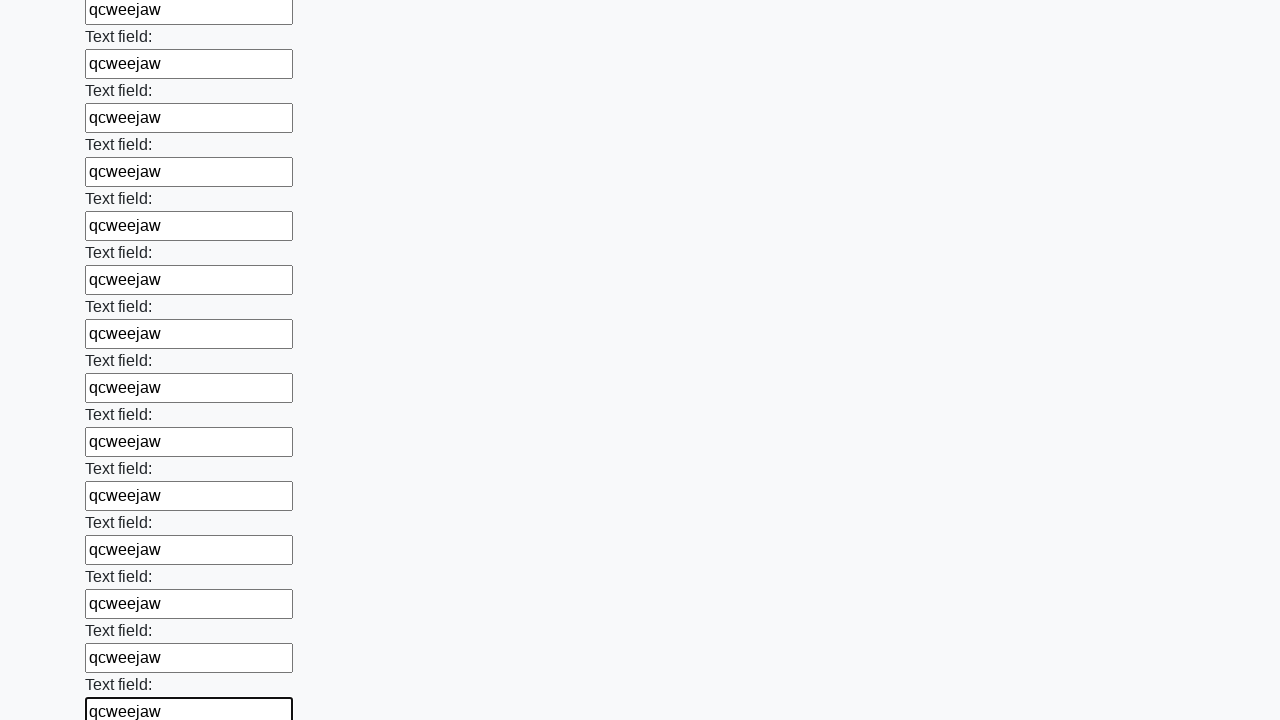

Filled input field with random text 'qcweejaw' on input >> nth=41
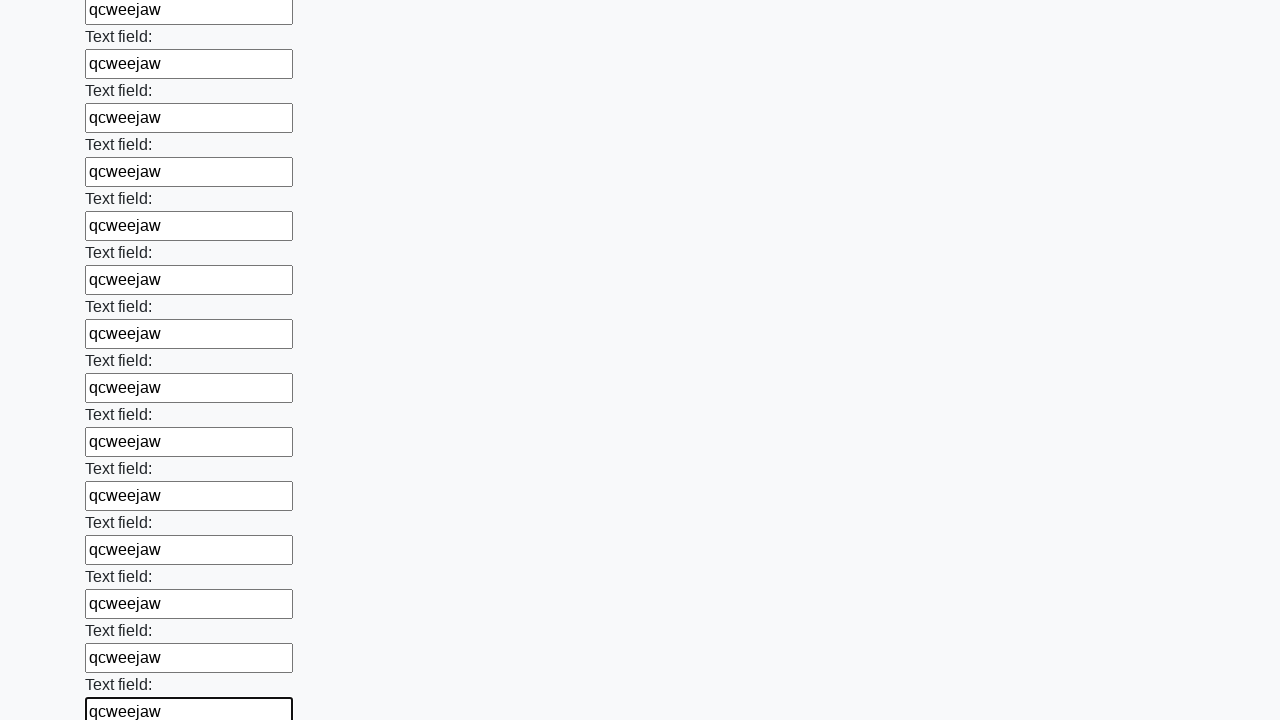

Filled input field with random text 'qcweejaw' on input >> nth=42
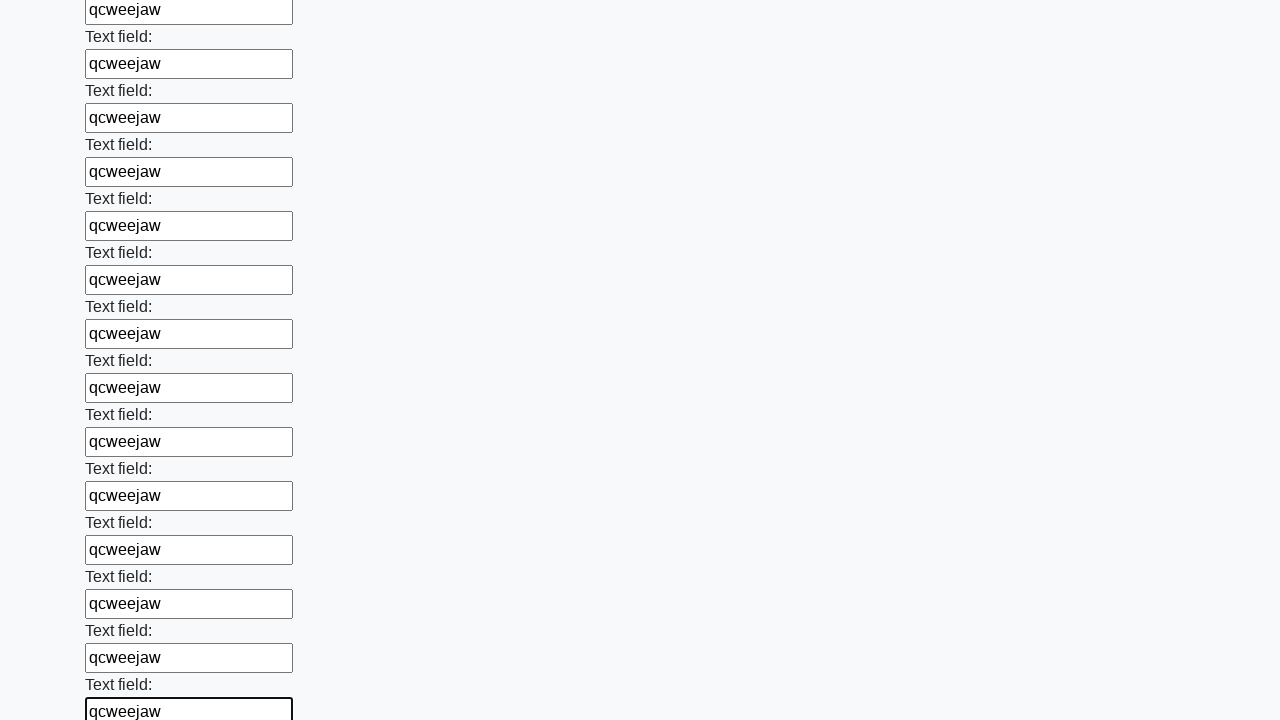

Filled input field with random text 'qcweejaw' on input >> nth=43
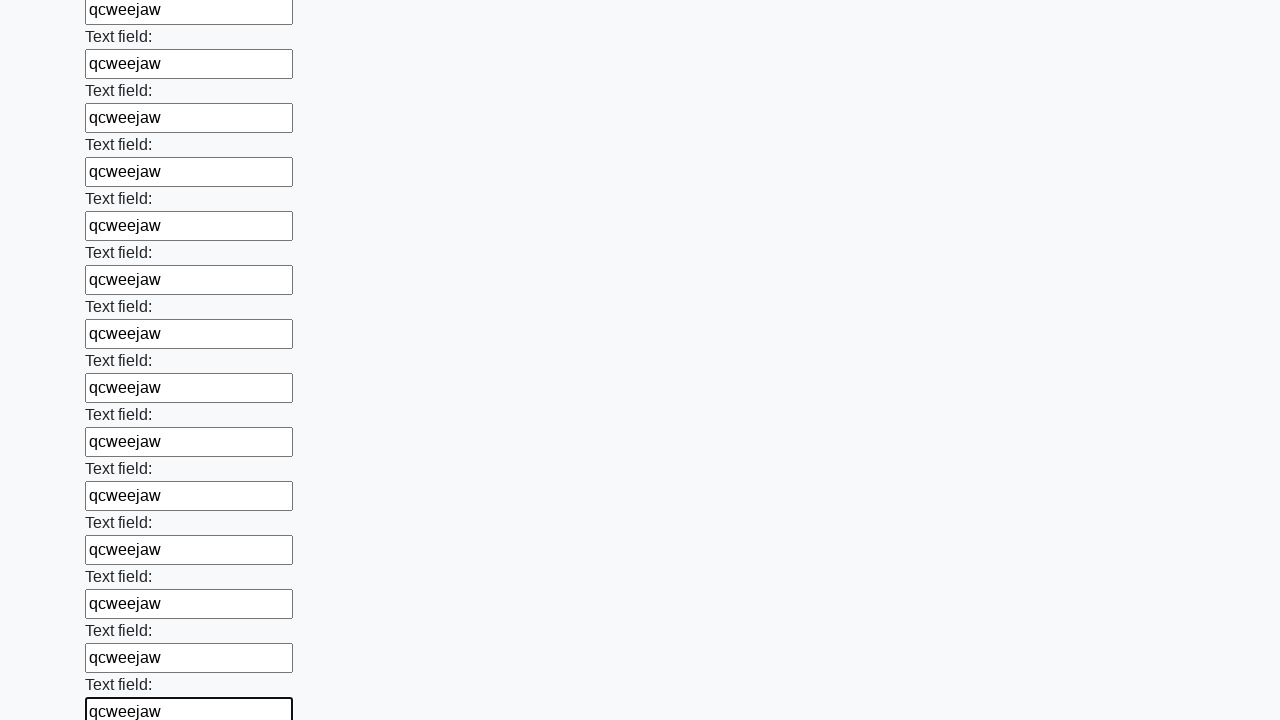

Filled input field with random text 'qcweejaw' on input >> nth=44
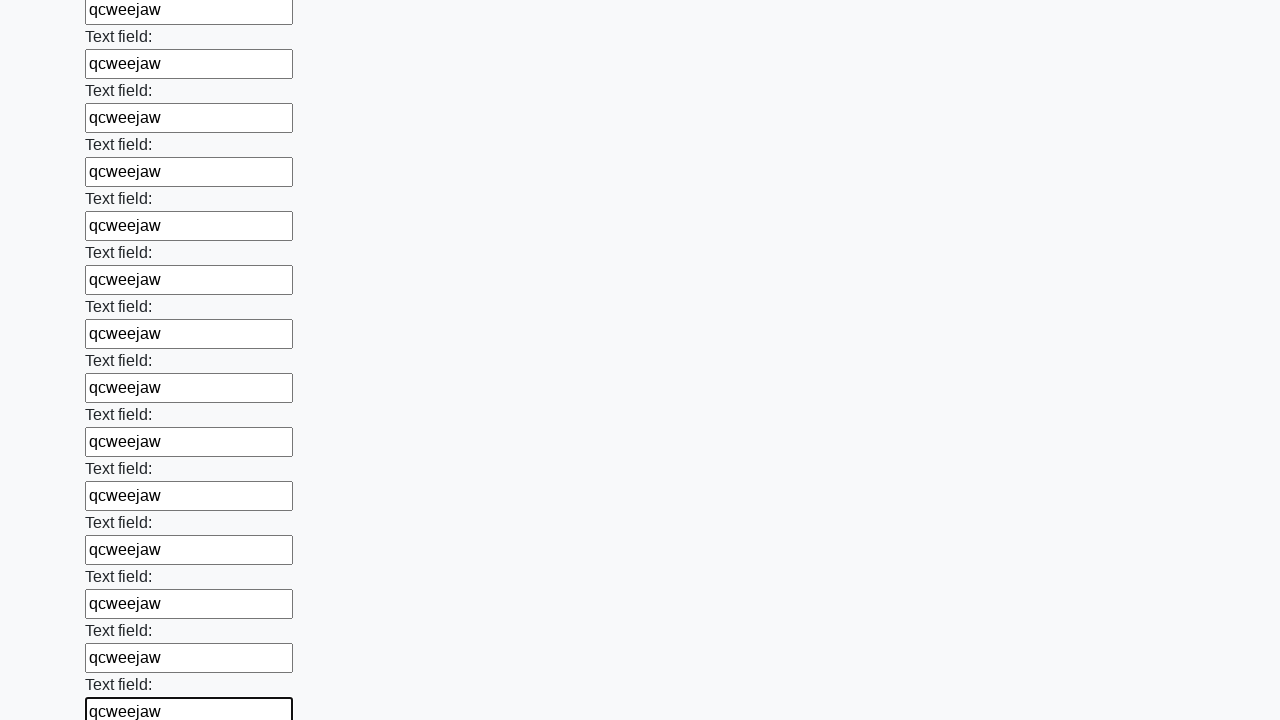

Filled input field with random text 'qcweejaw' on input >> nth=45
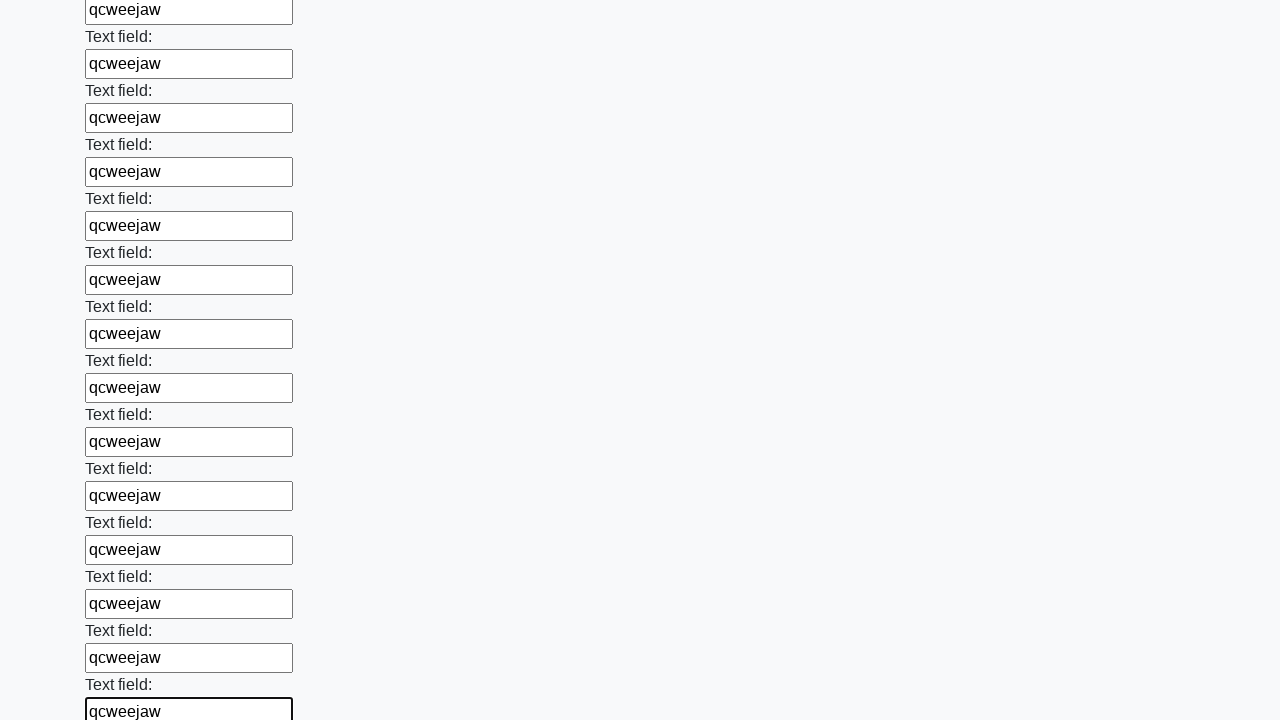

Filled input field with random text 'qcweejaw' on input >> nth=46
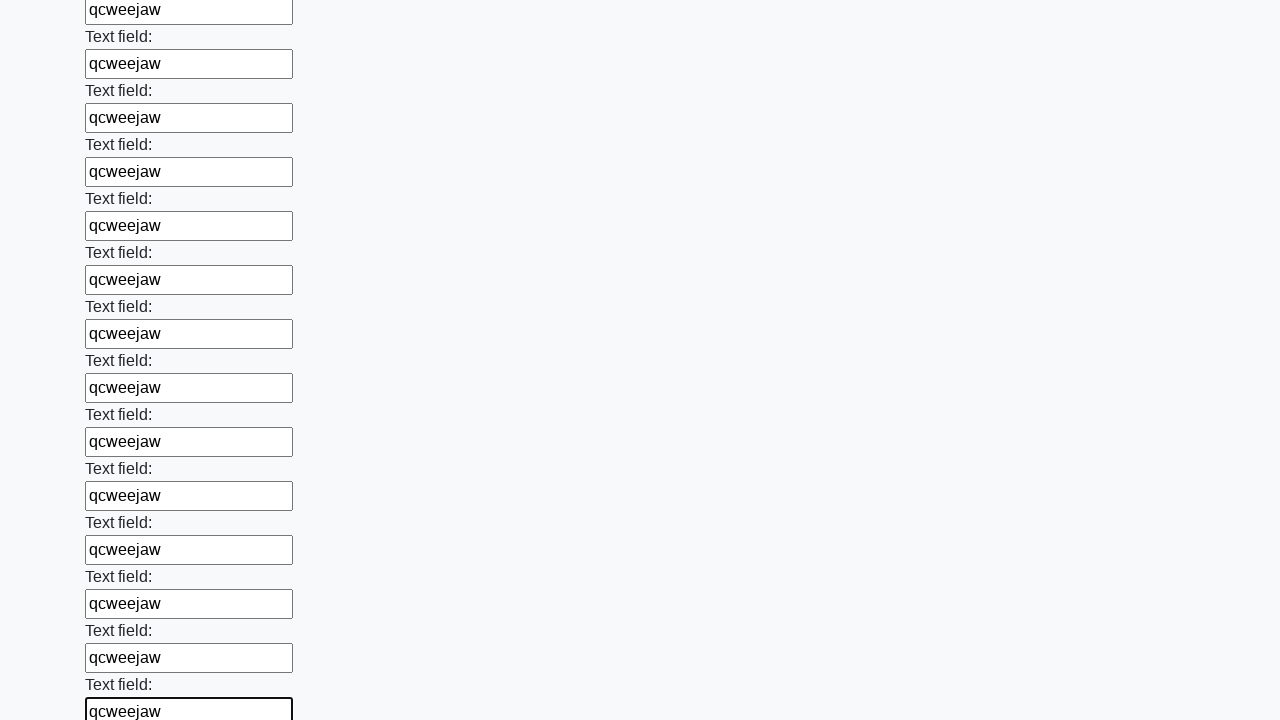

Filled input field with random text 'qcweejaw' on input >> nth=47
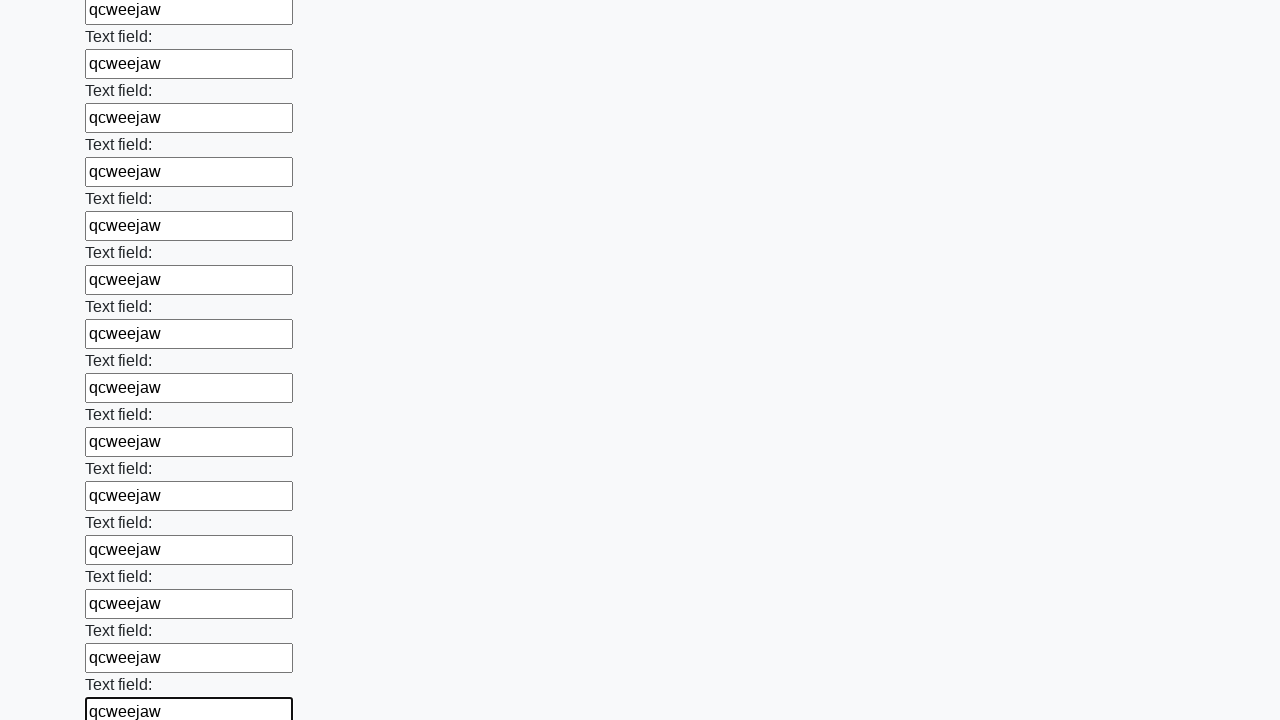

Filled input field with random text 'qcweejaw' on input >> nth=48
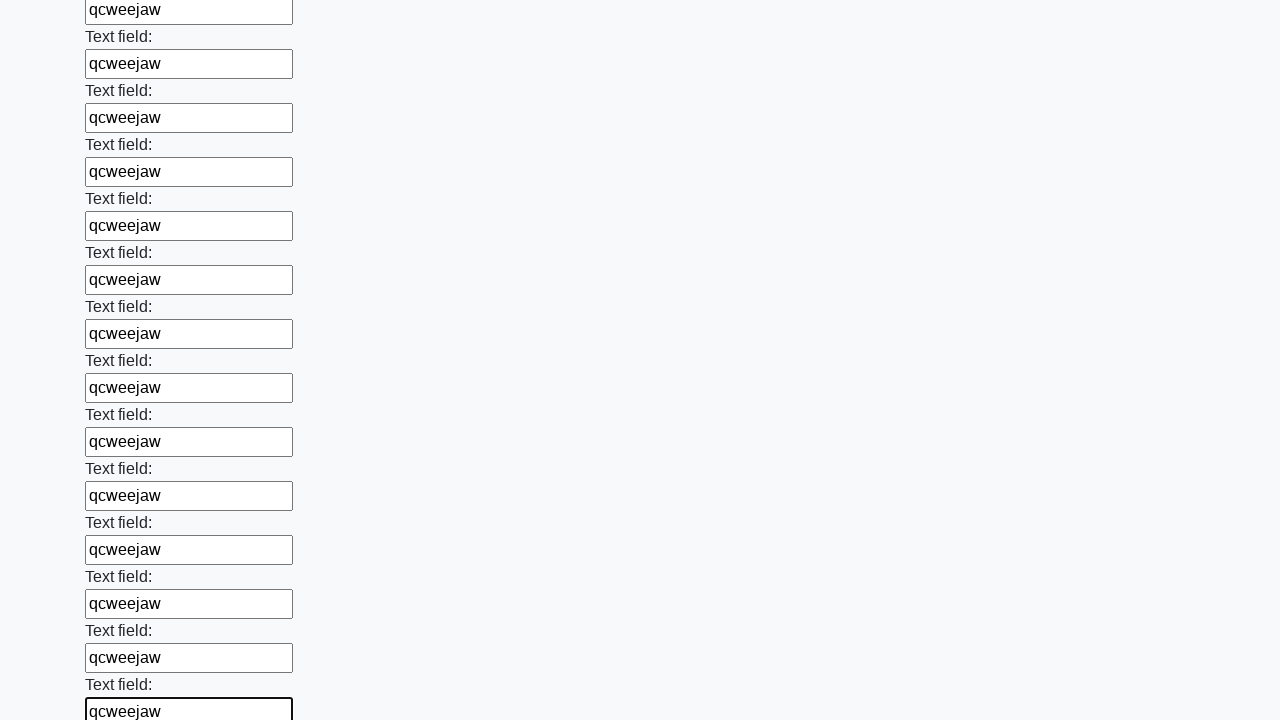

Filled input field with random text 'qcweejaw' on input >> nth=49
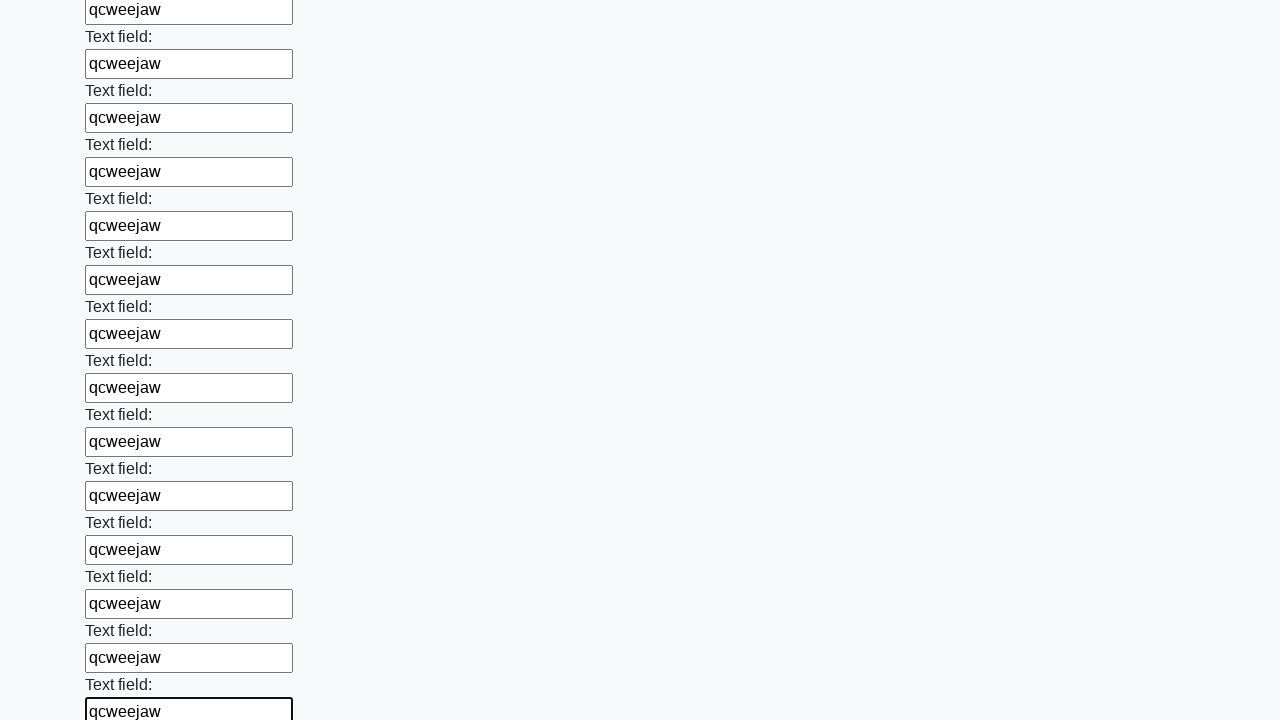

Filled input field with random text 'qcweejaw' on input >> nth=50
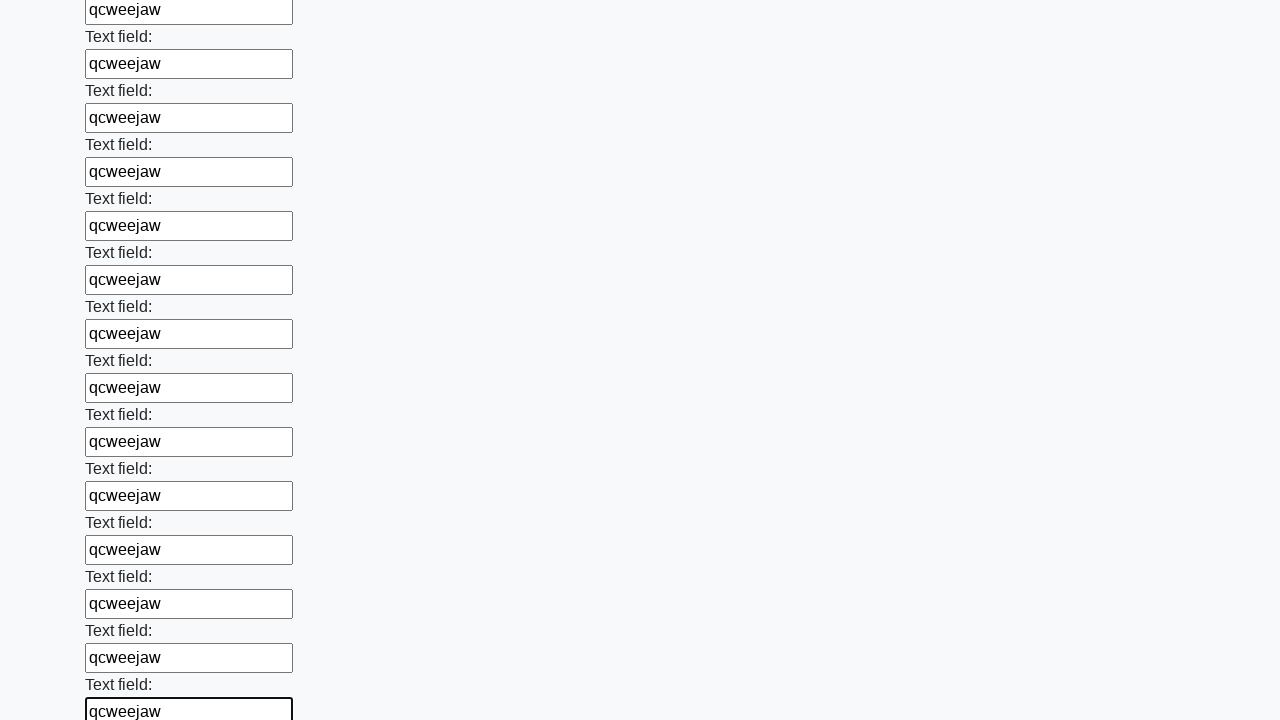

Filled input field with random text 'qcweejaw' on input >> nth=51
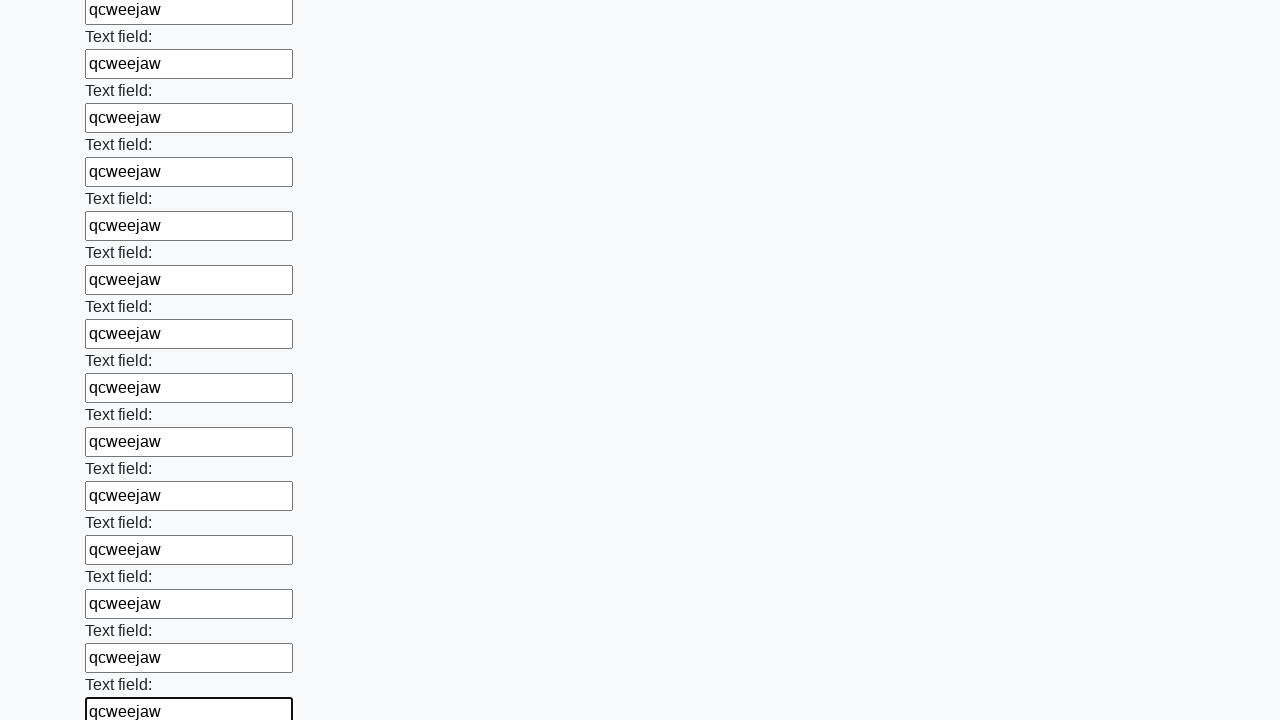

Filled input field with random text 'qcweejaw' on input >> nth=52
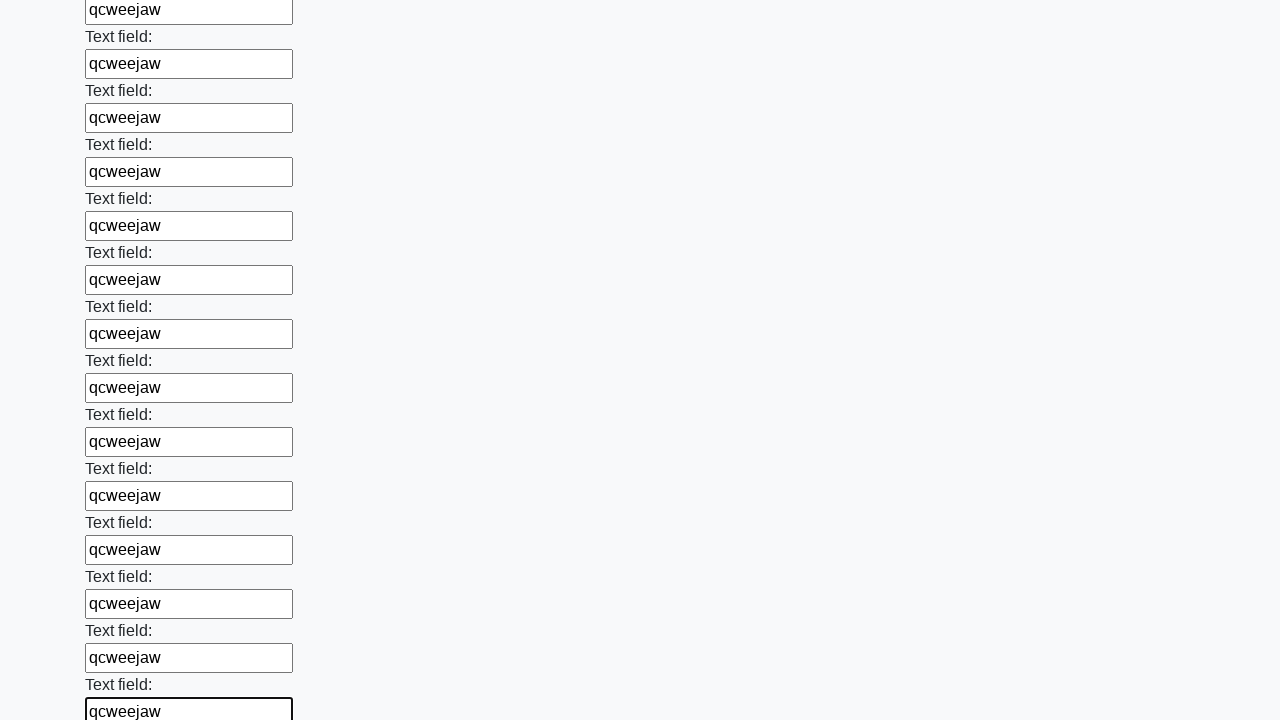

Filled input field with random text 'qcweejaw' on input >> nth=53
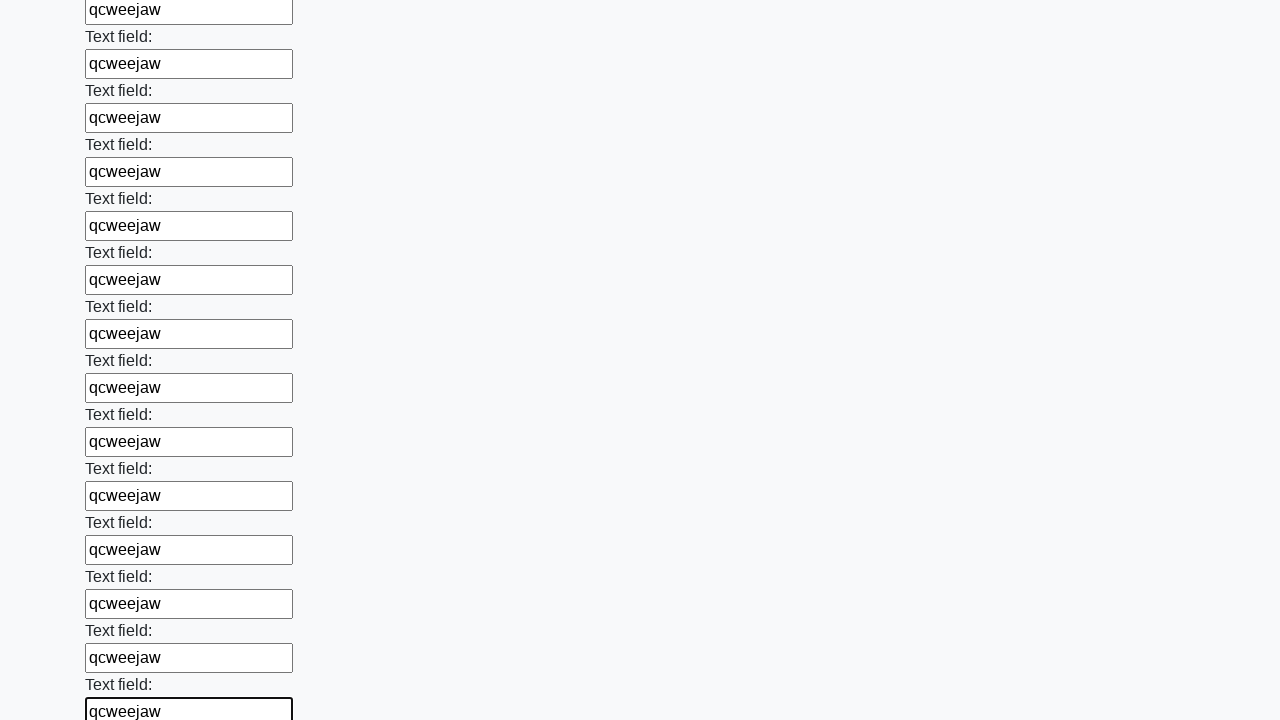

Filled input field with random text 'qcweejaw' on input >> nth=54
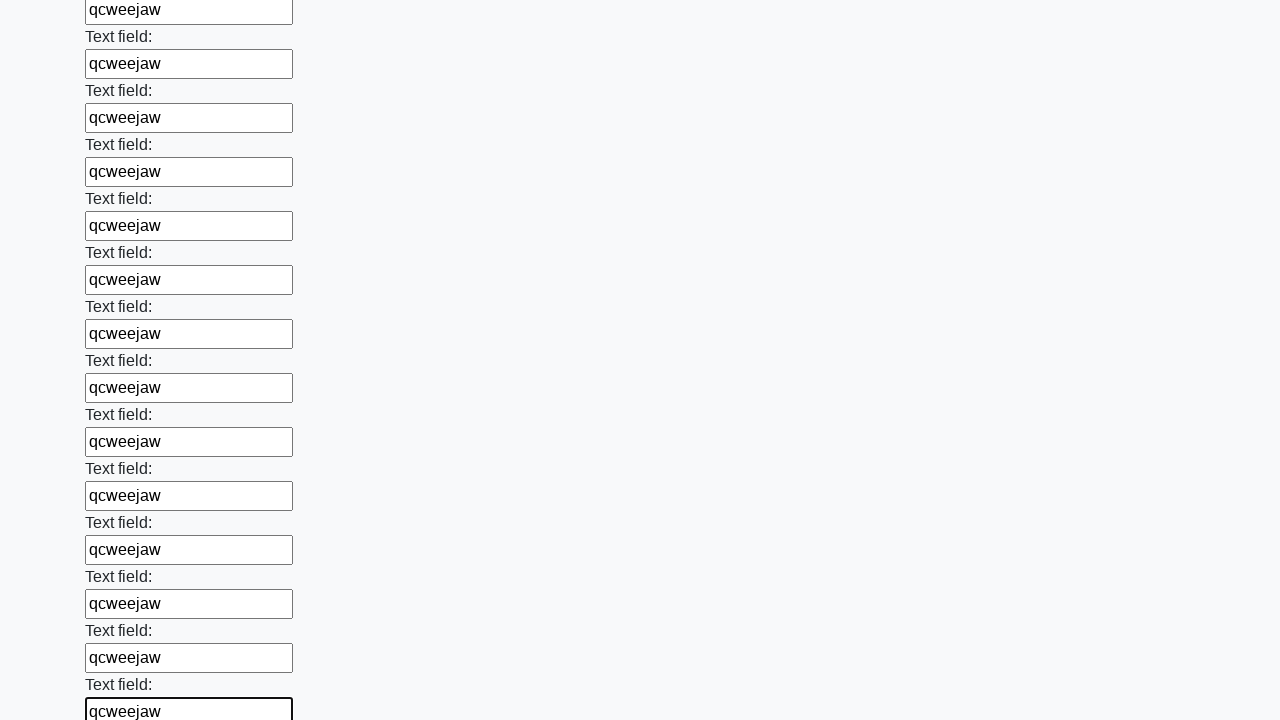

Filled input field with random text 'qcweejaw' on input >> nth=55
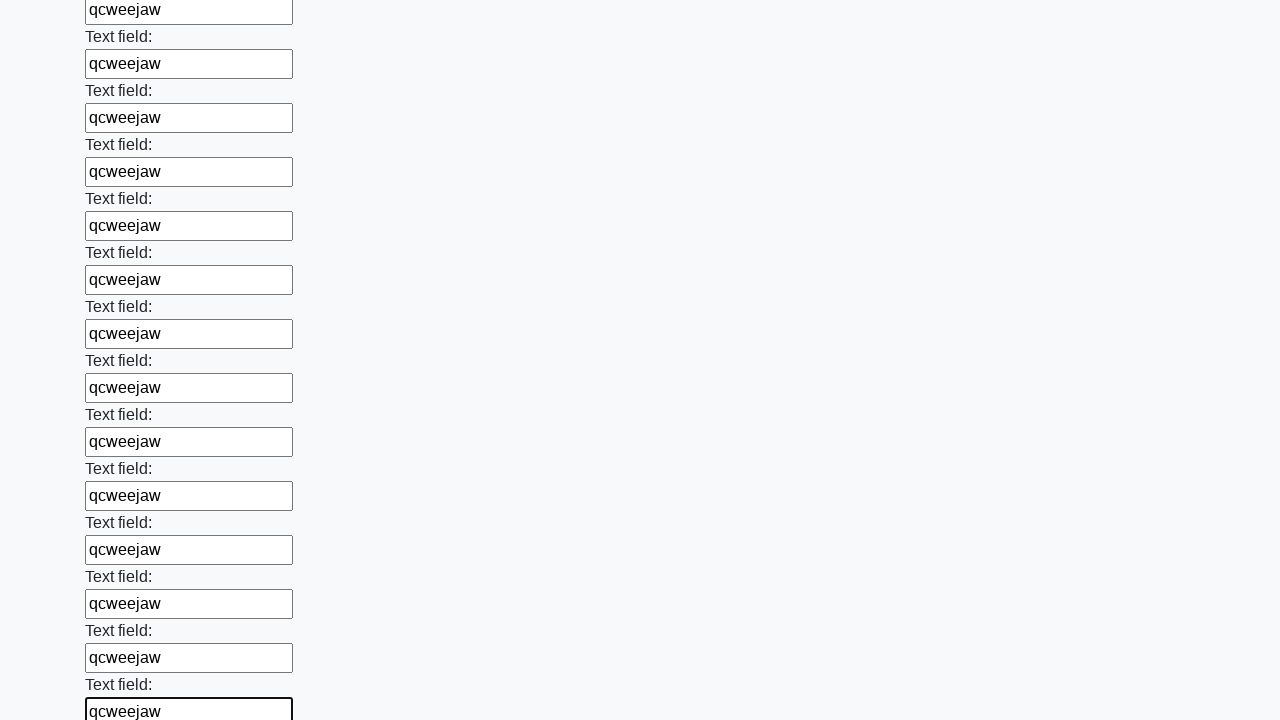

Filled input field with random text 'qcweejaw' on input >> nth=56
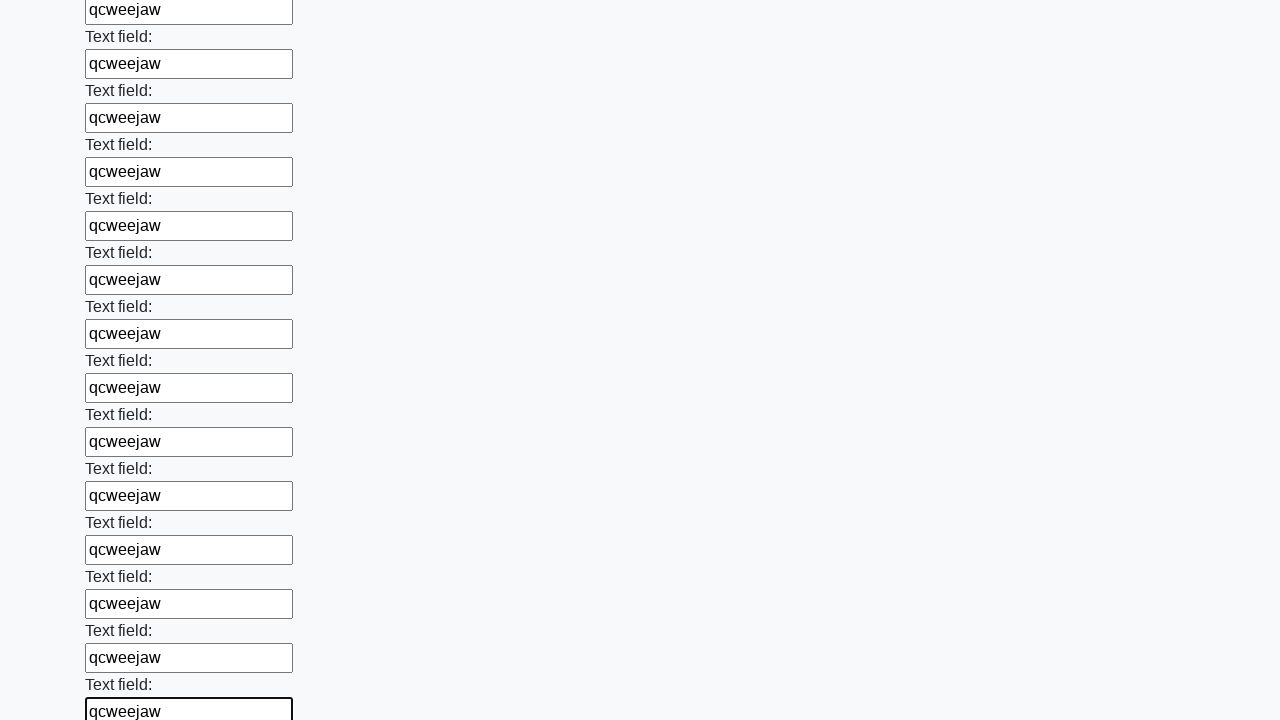

Filled input field with random text 'qcweejaw' on input >> nth=57
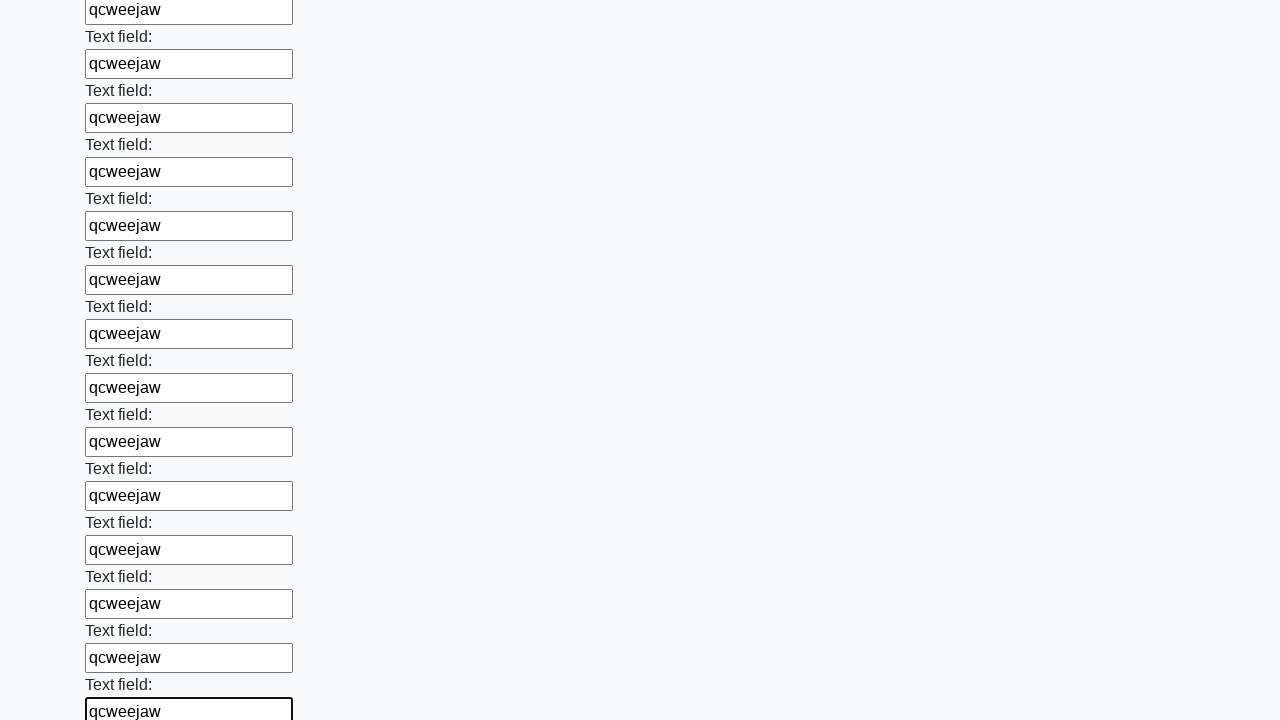

Filled input field with random text 'qcweejaw' on input >> nth=58
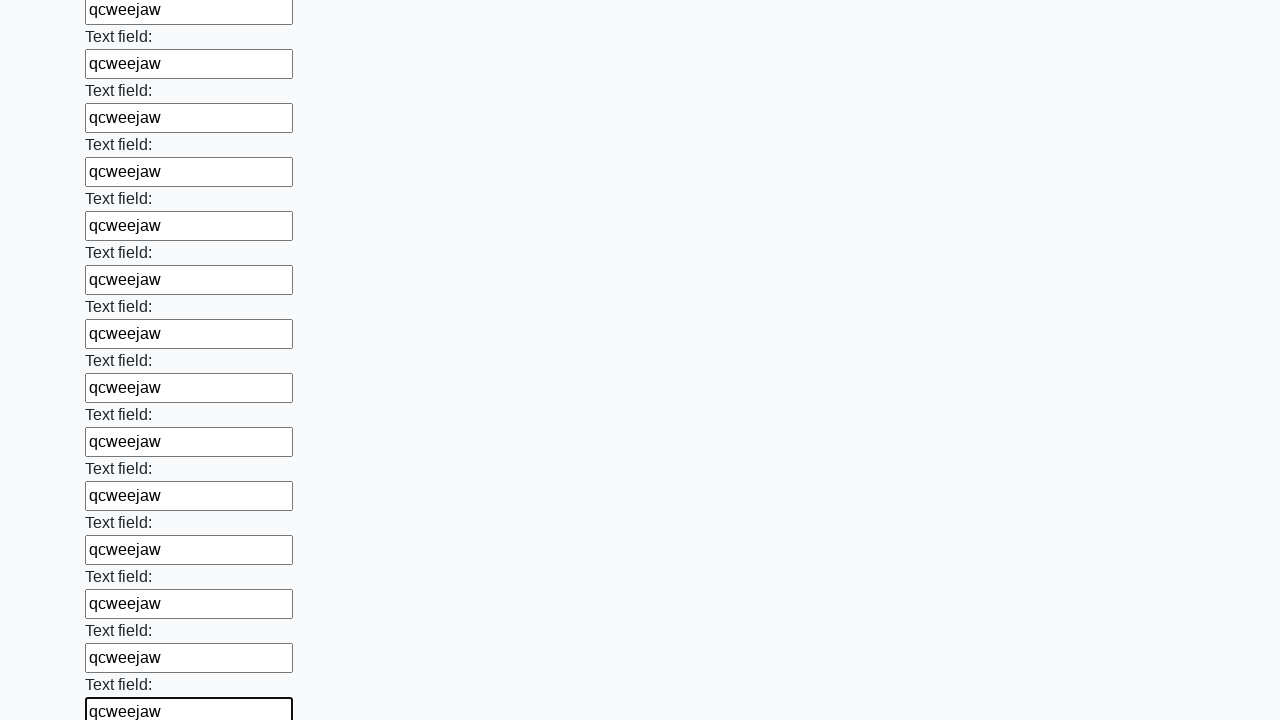

Filled input field with random text 'qcweejaw' on input >> nth=59
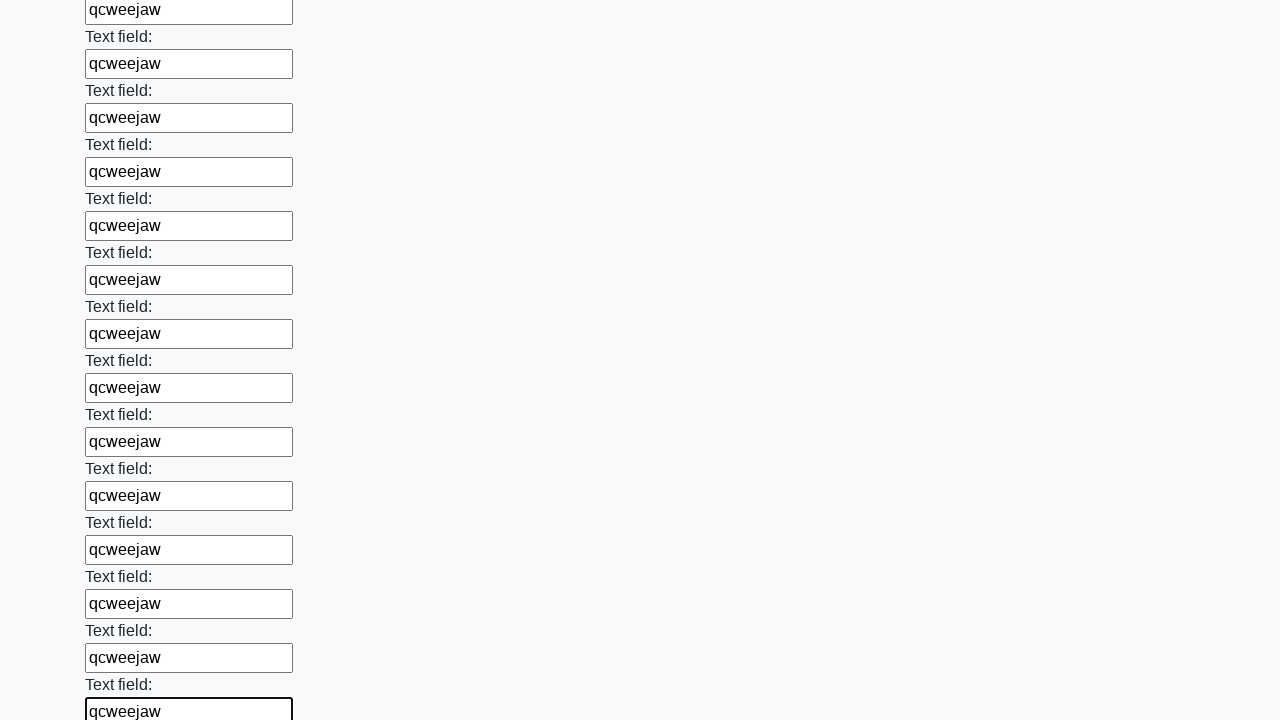

Filled input field with random text 'qcweejaw' on input >> nth=60
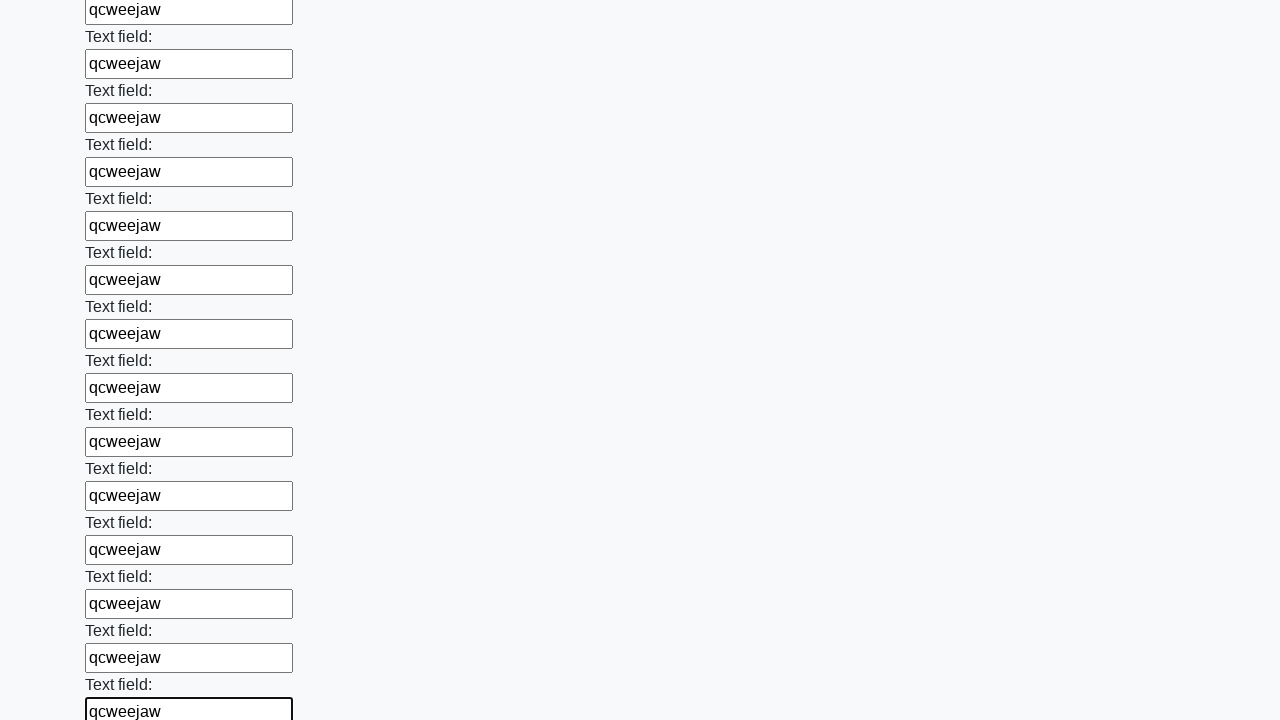

Filled input field with random text 'qcweejaw' on input >> nth=61
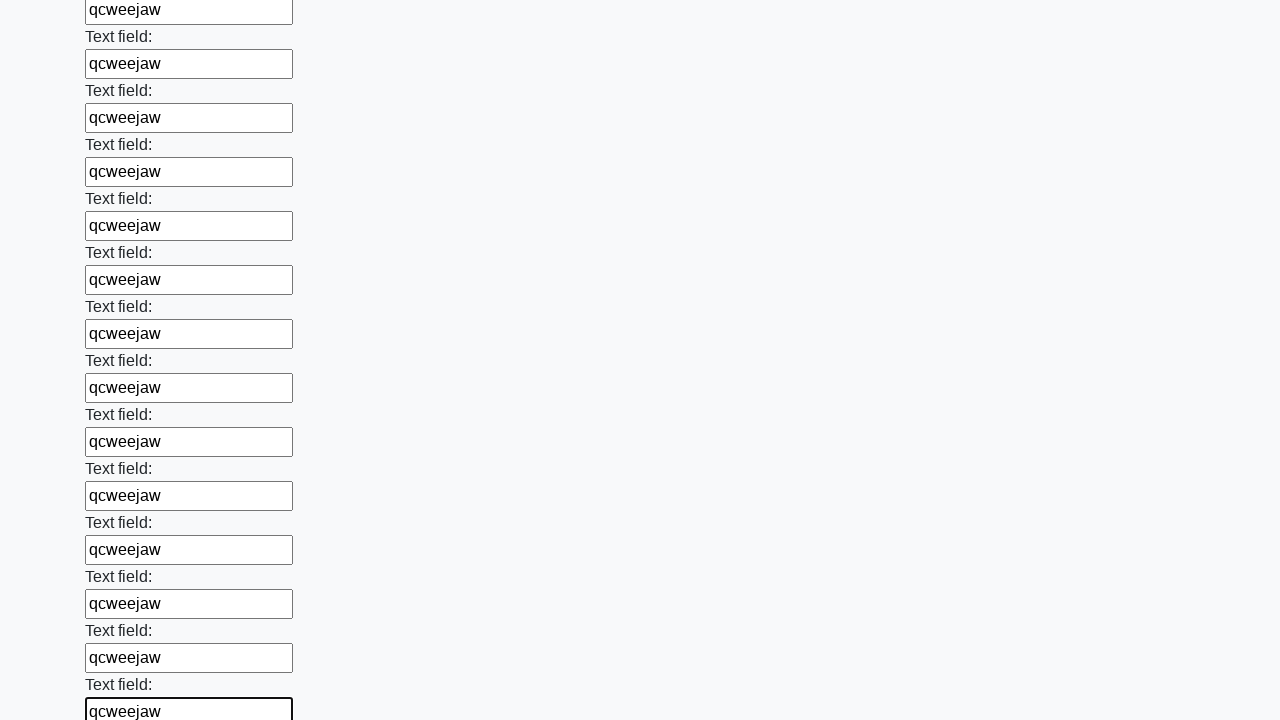

Filled input field with random text 'qcweejaw' on input >> nth=62
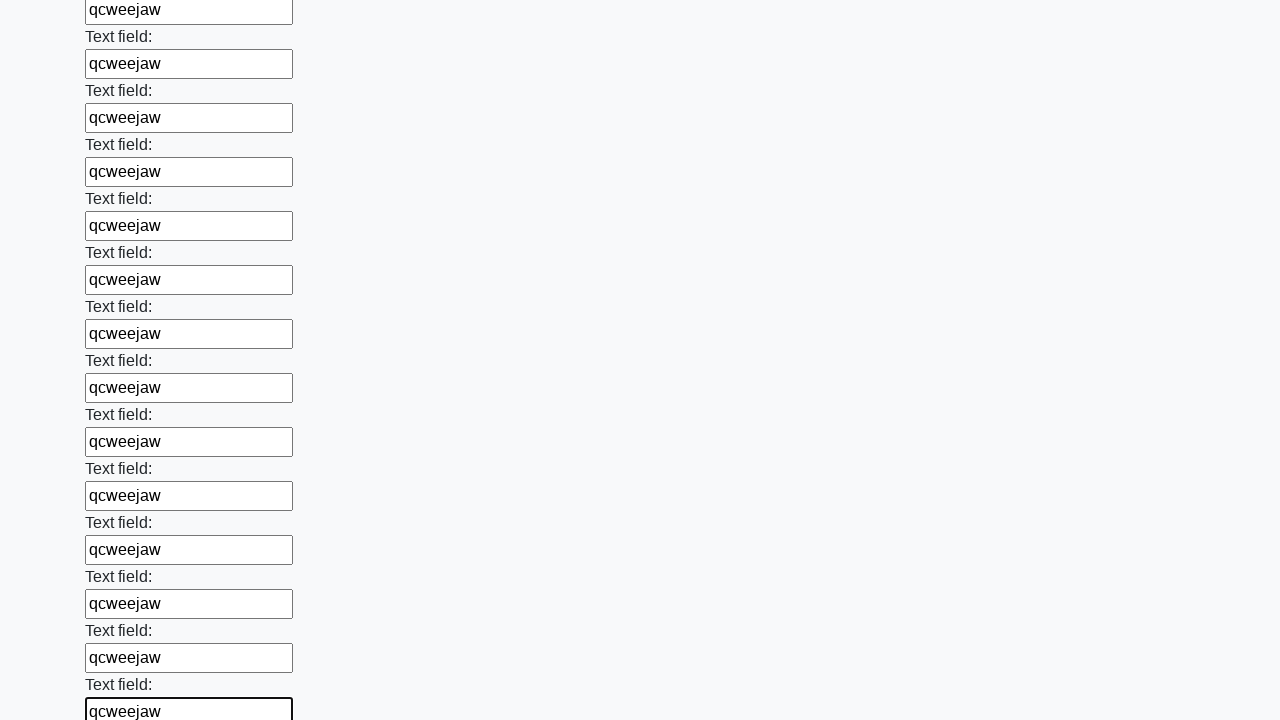

Filled input field with random text 'qcweejaw' on input >> nth=63
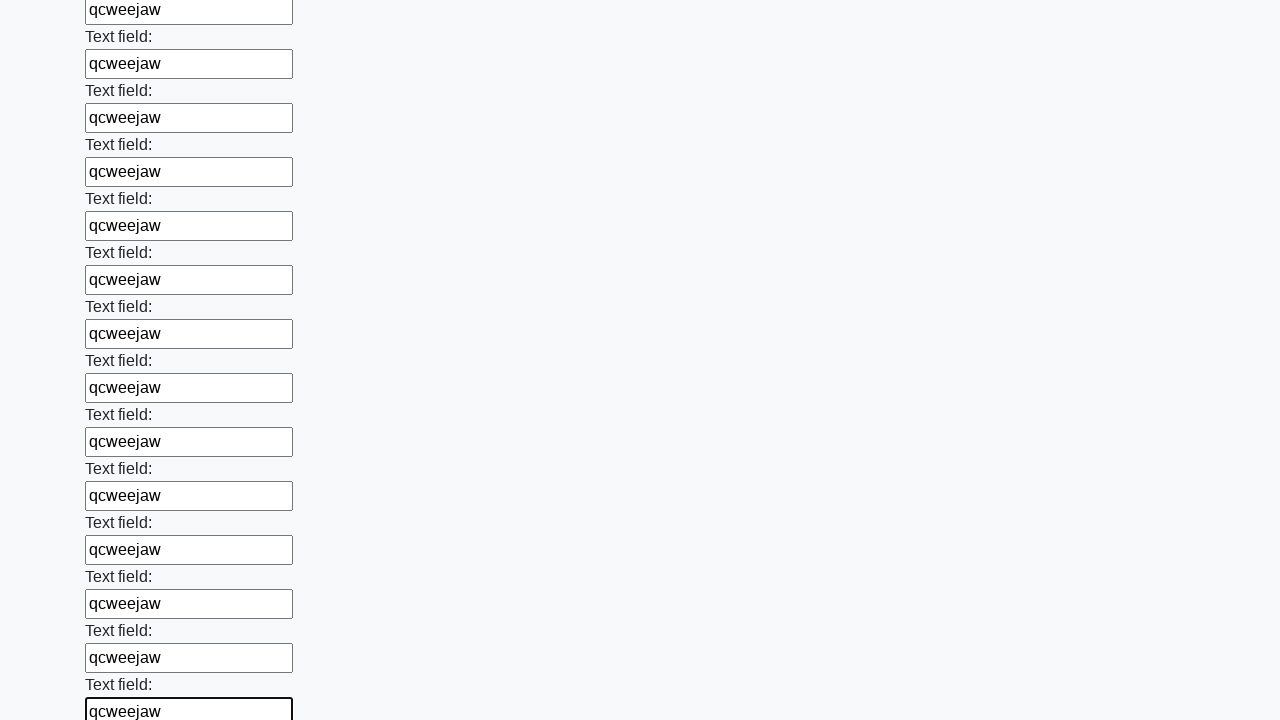

Filled input field with random text 'qcweejaw' on input >> nth=64
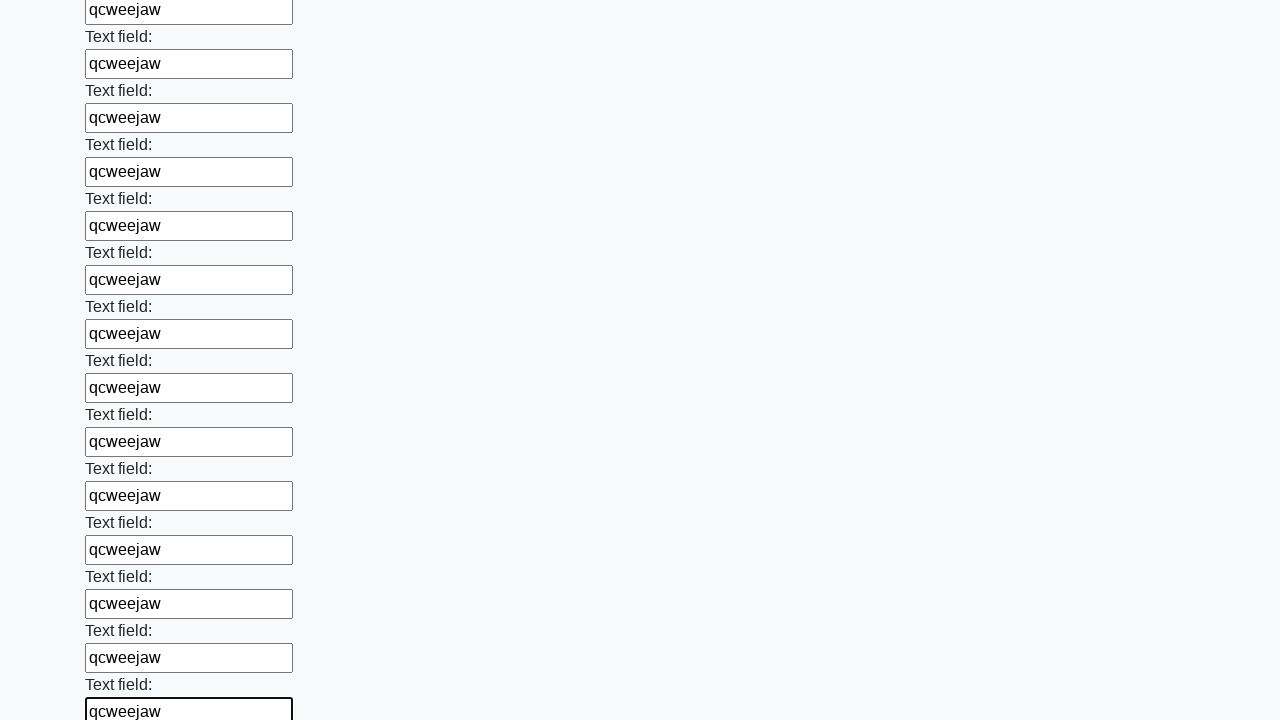

Filled input field with random text 'qcweejaw' on input >> nth=65
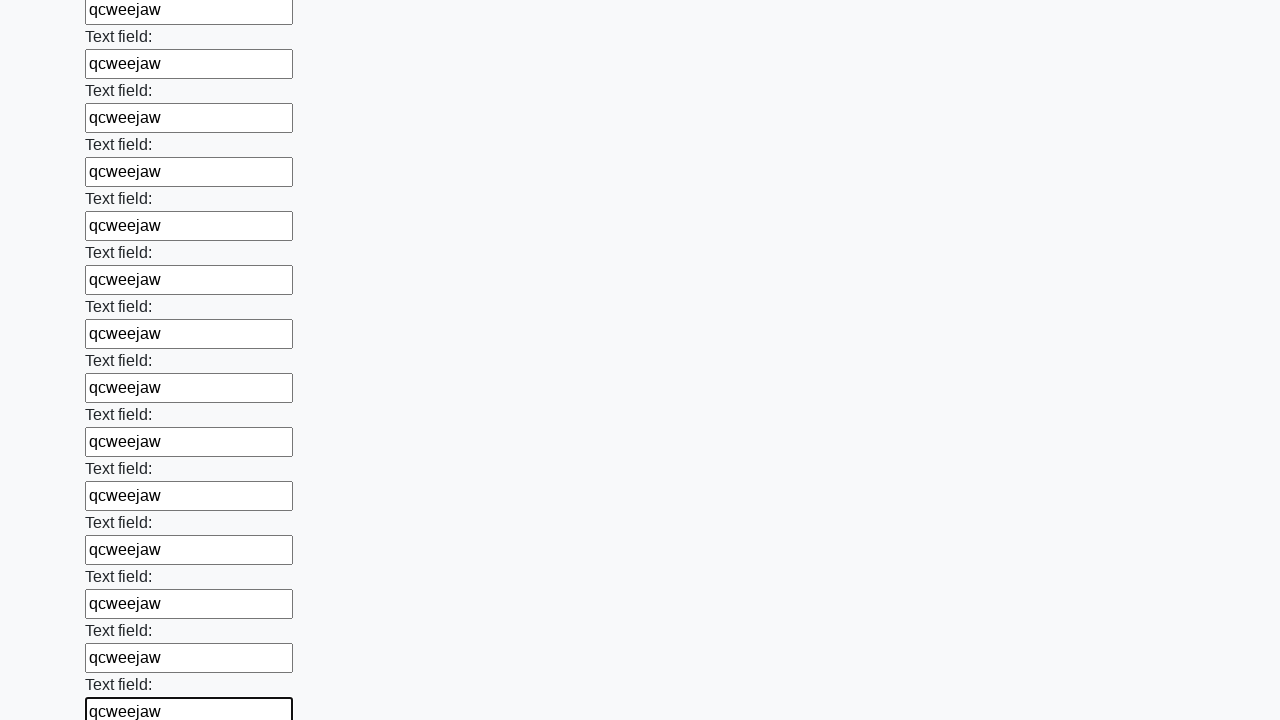

Filled input field with random text 'qcweejaw' on input >> nth=66
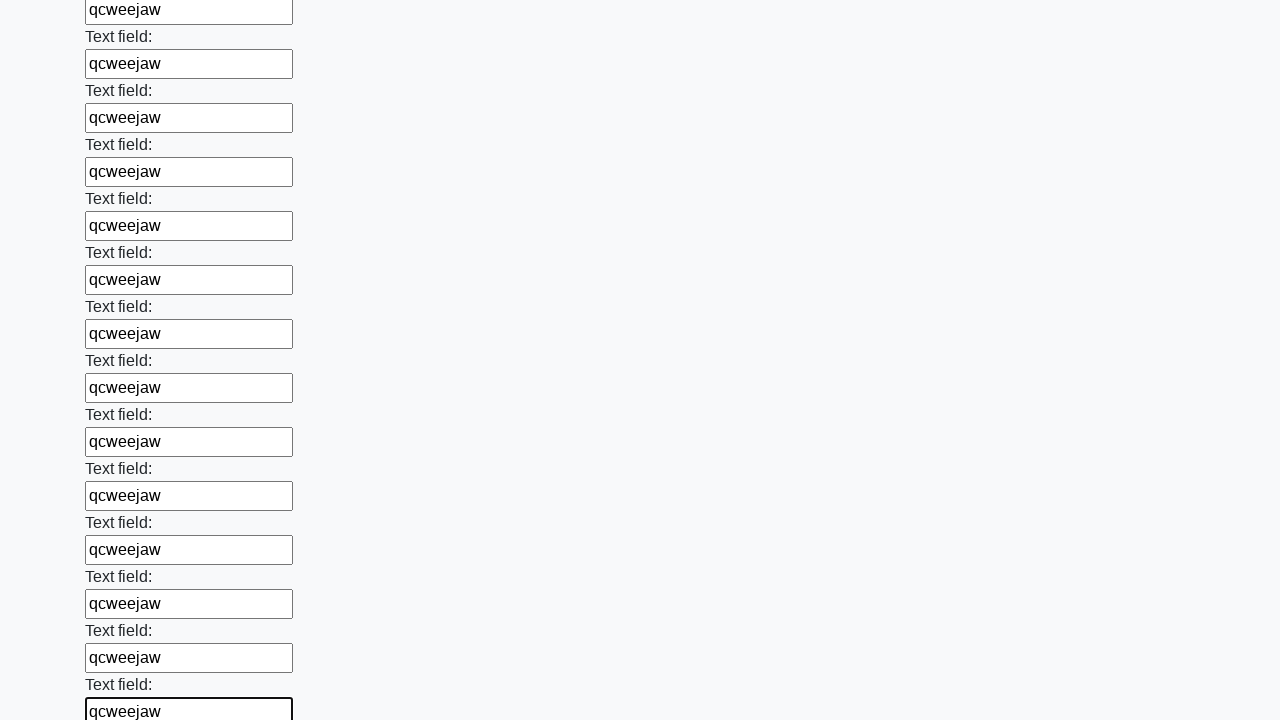

Filled input field with random text 'qcweejaw' on input >> nth=67
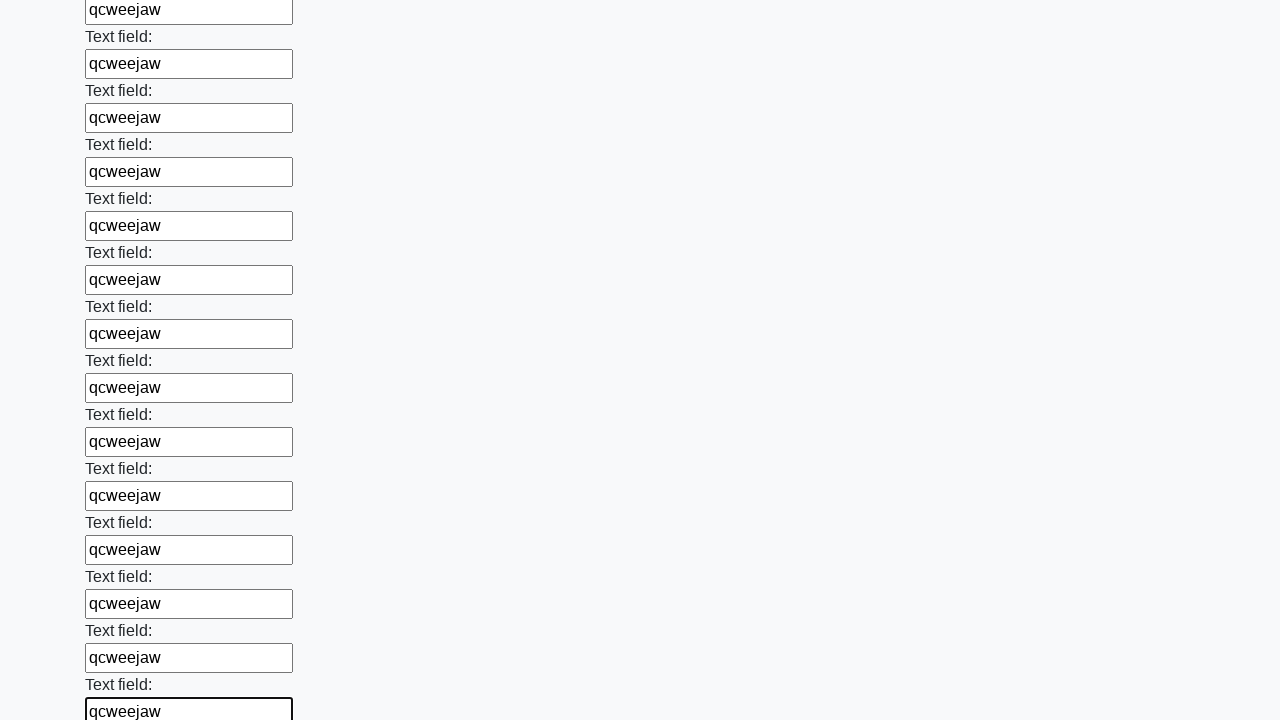

Filled input field with random text 'qcweejaw' on input >> nth=68
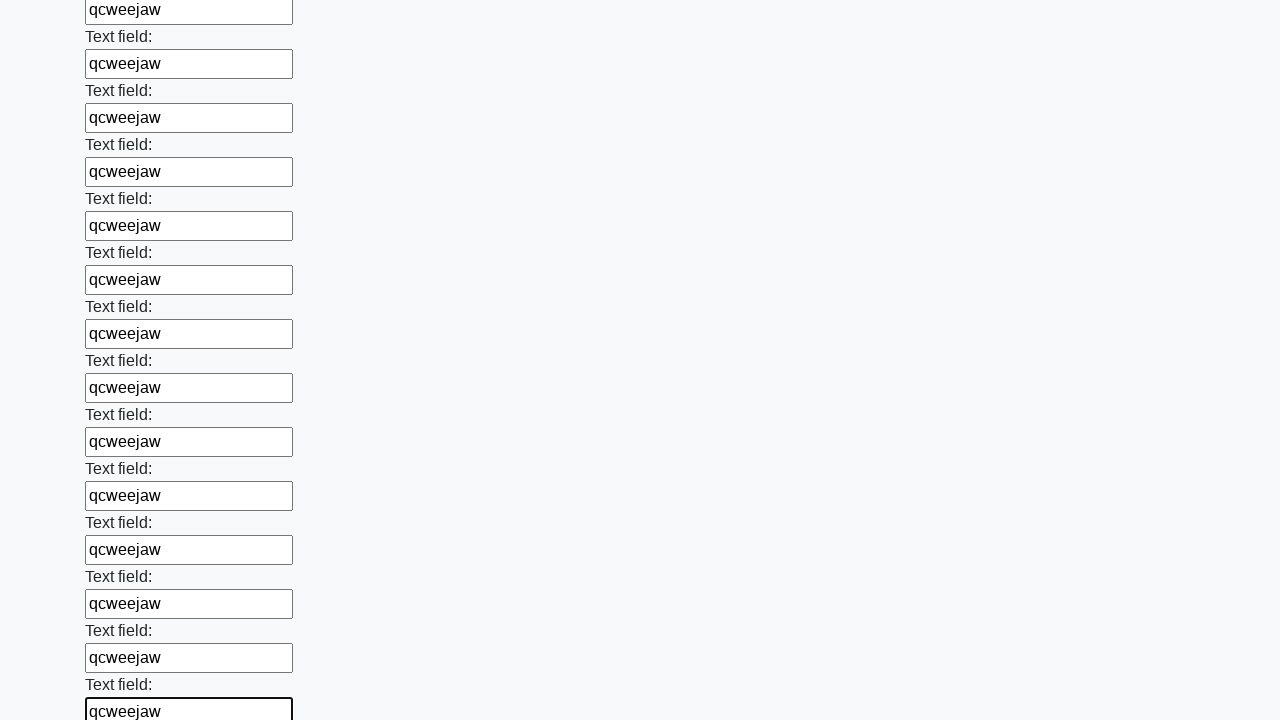

Filled input field with random text 'qcweejaw' on input >> nth=69
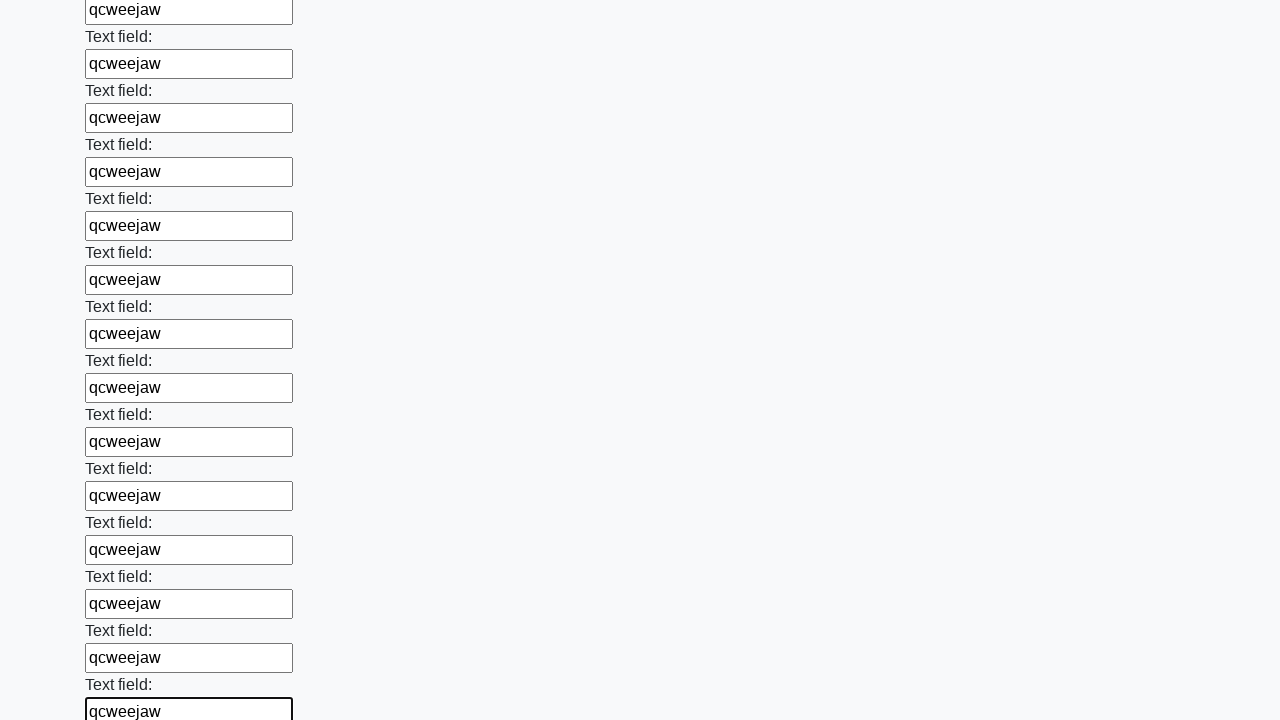

Filled input field with random text 'qcweejaw' on input >> nth=70
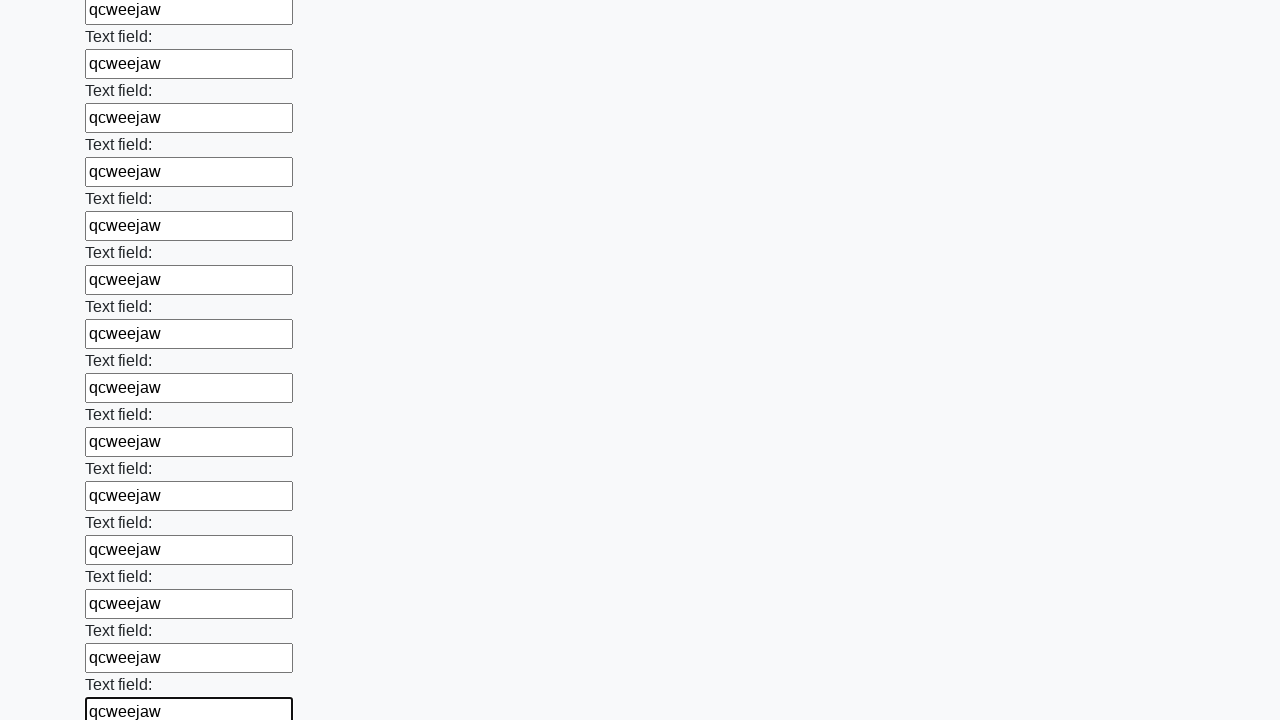

Filled input field with random text 'qcweejaw' on input >> nth=71
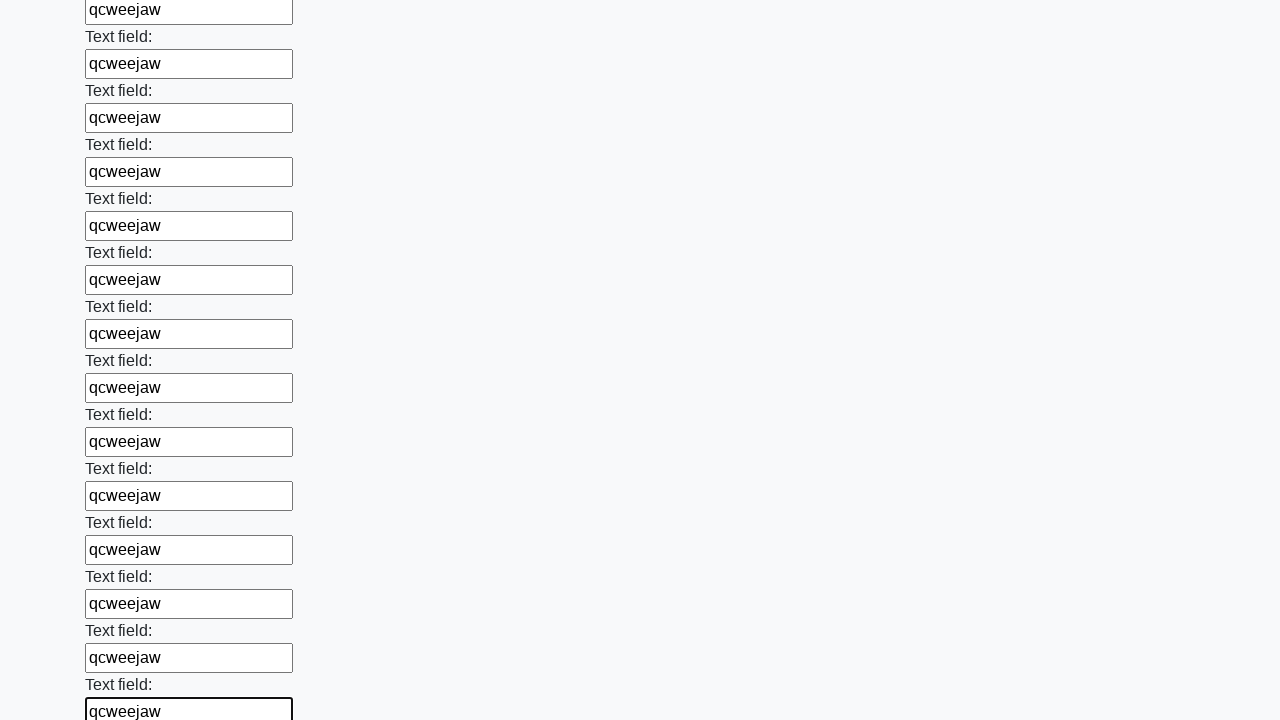

Filled input field with random text 'qcweejaw' on input >> nth=72
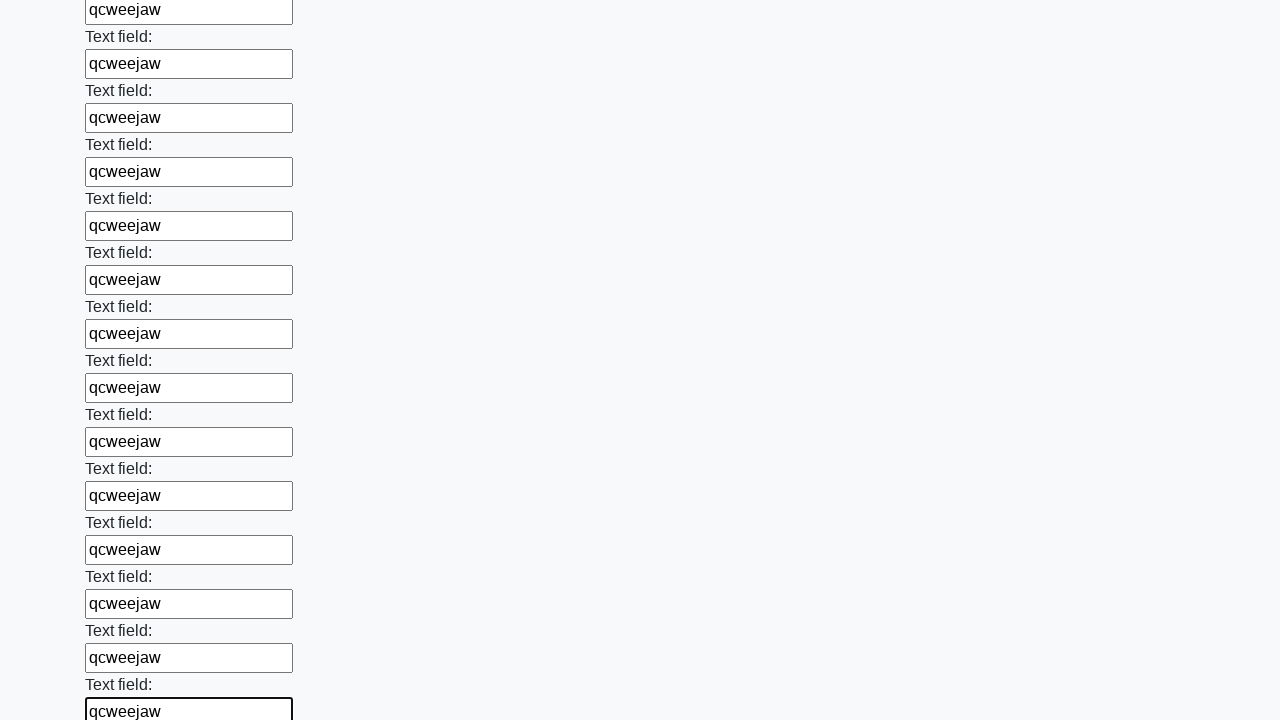

Filled input field with random text 'qcweejaw' on input >> nth=73
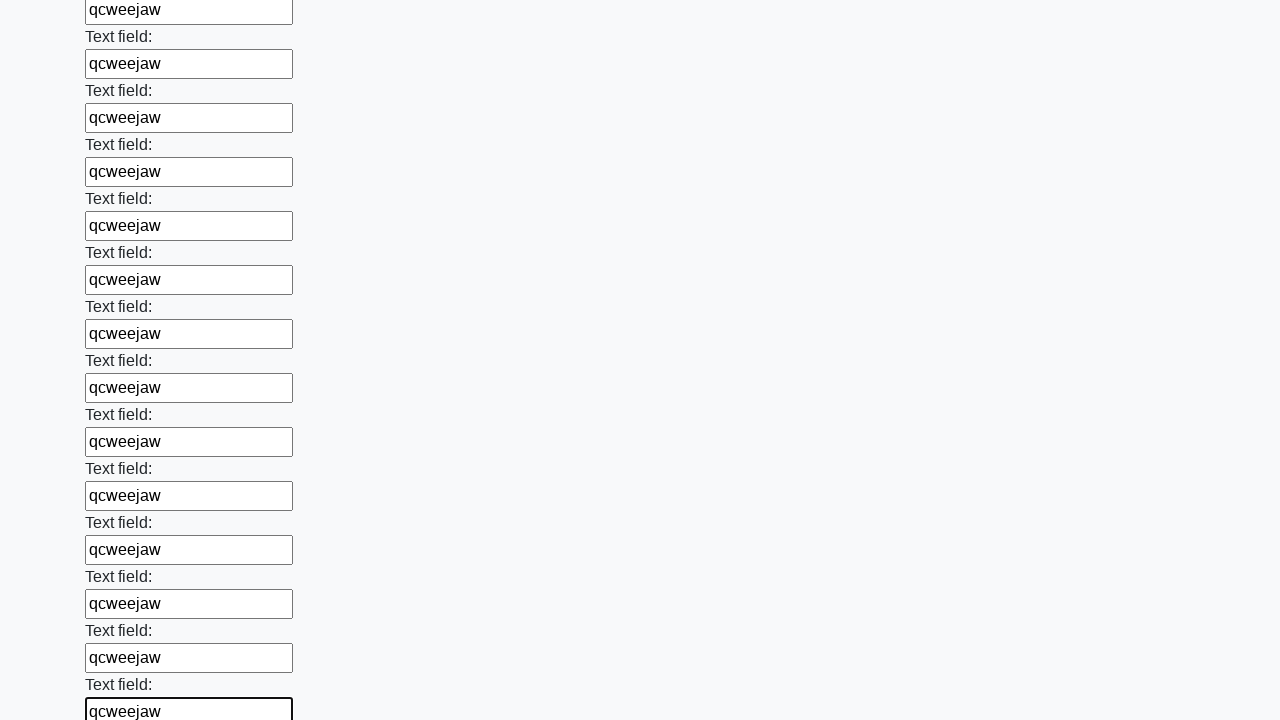

Filled input field with random text 'qcweejaw' on input >> nth=74
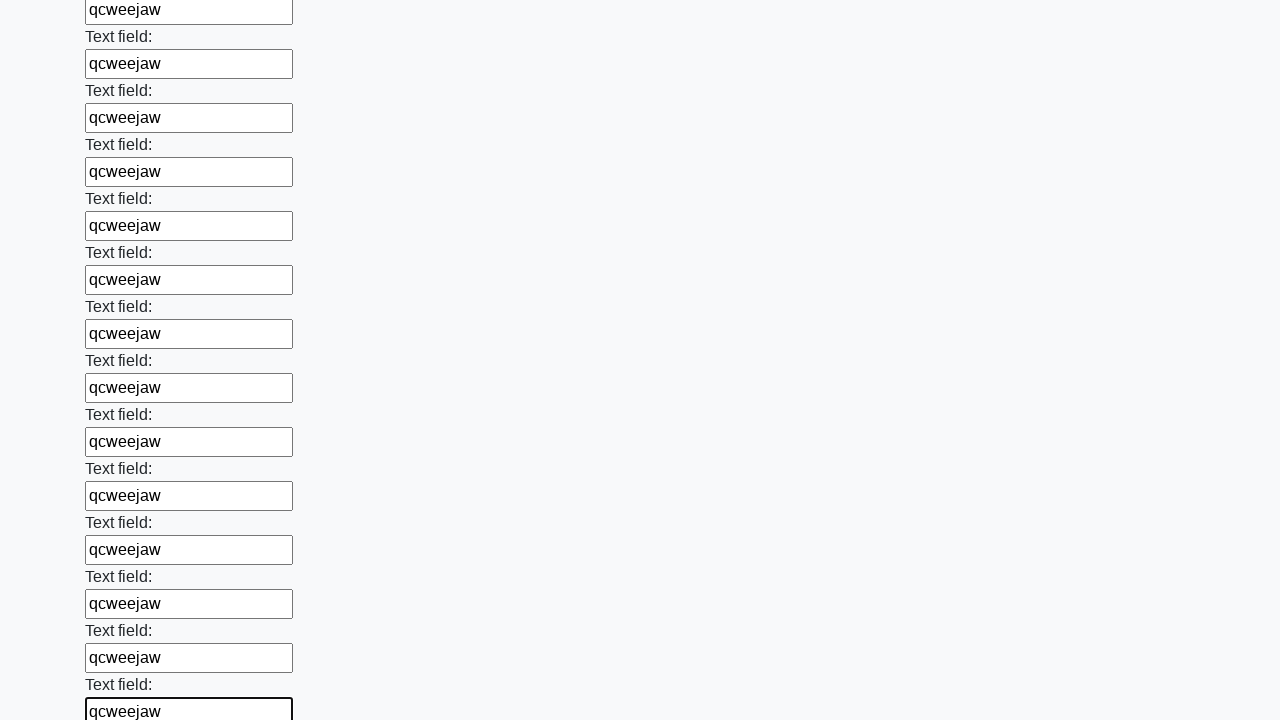

Filled input field with random text 'qcweejaw' on input >> nth=75
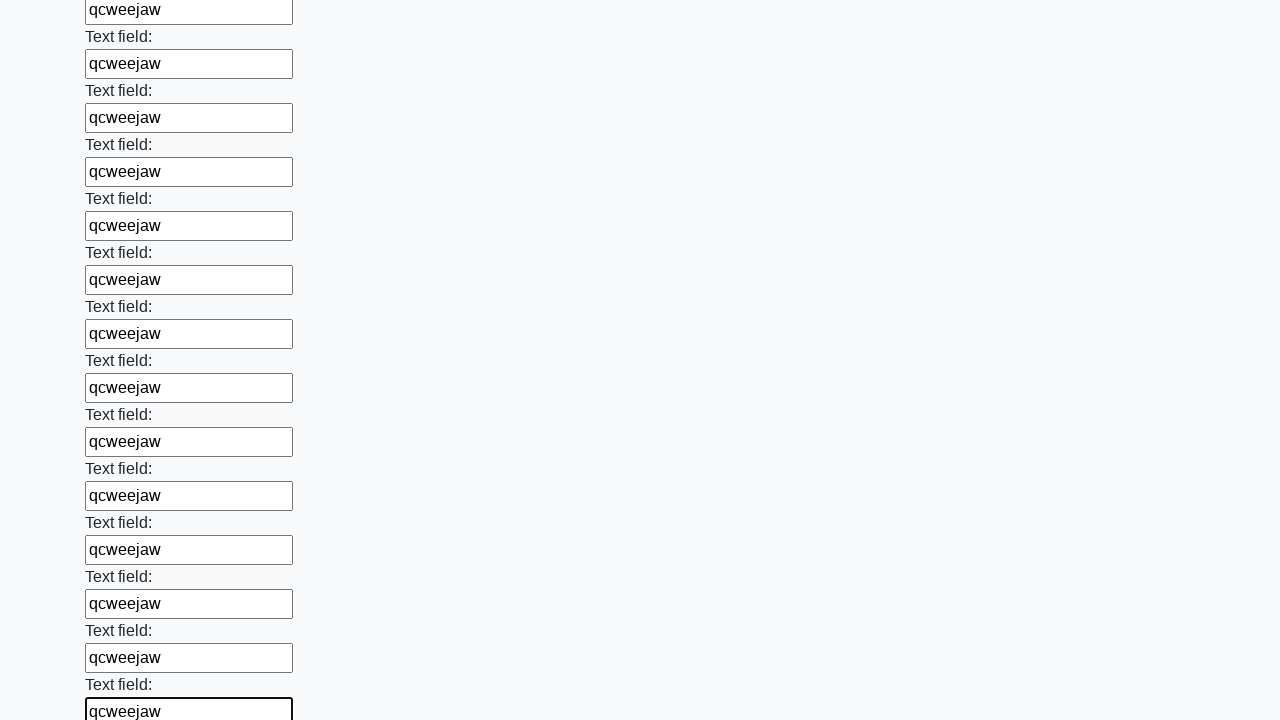

Filled input field with random text 'qcweejaw' on input >> nth=76
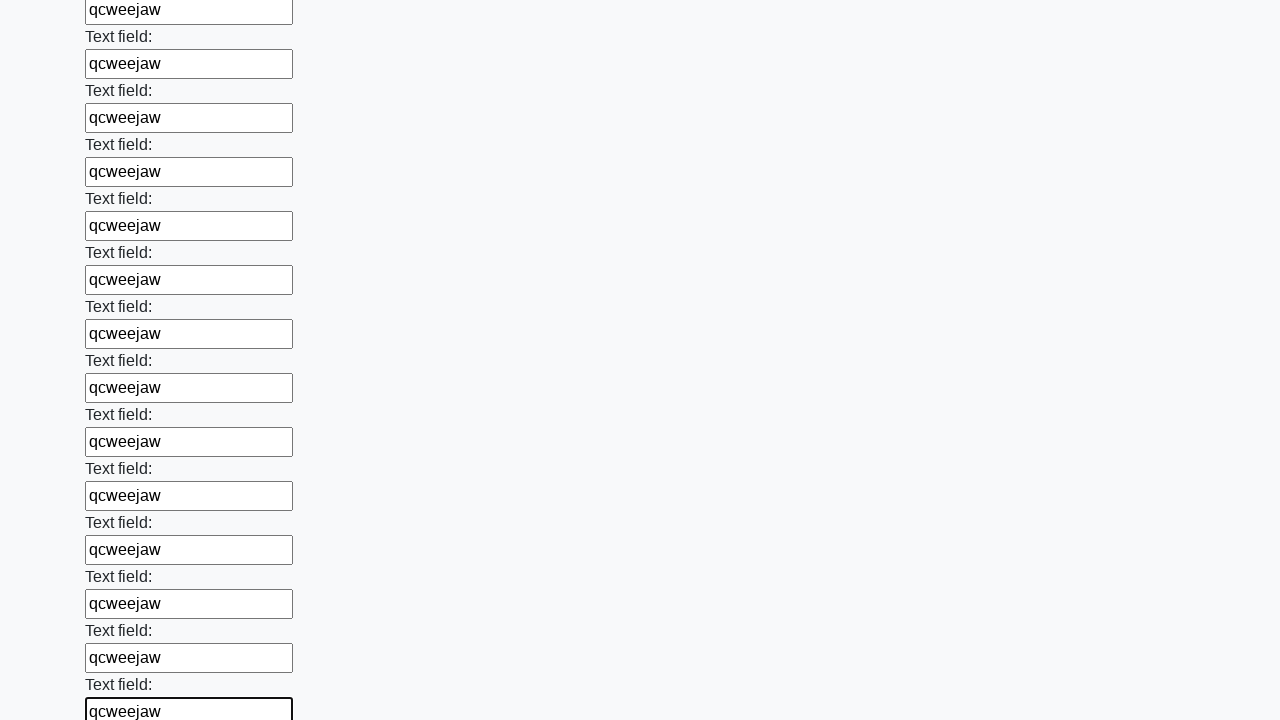

Filled input field with random text 'qcweejaw' on input >> nth=77
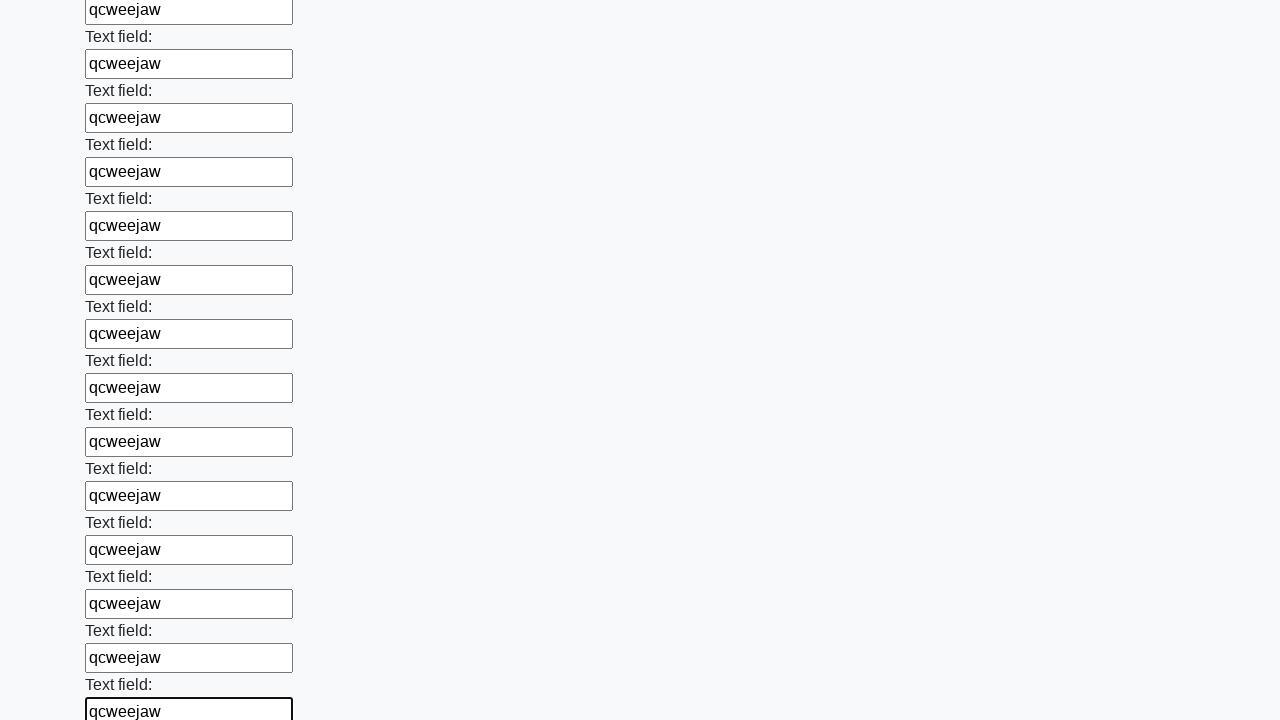

Filled input field with random text 'qcweejaw' on input >> nth=78
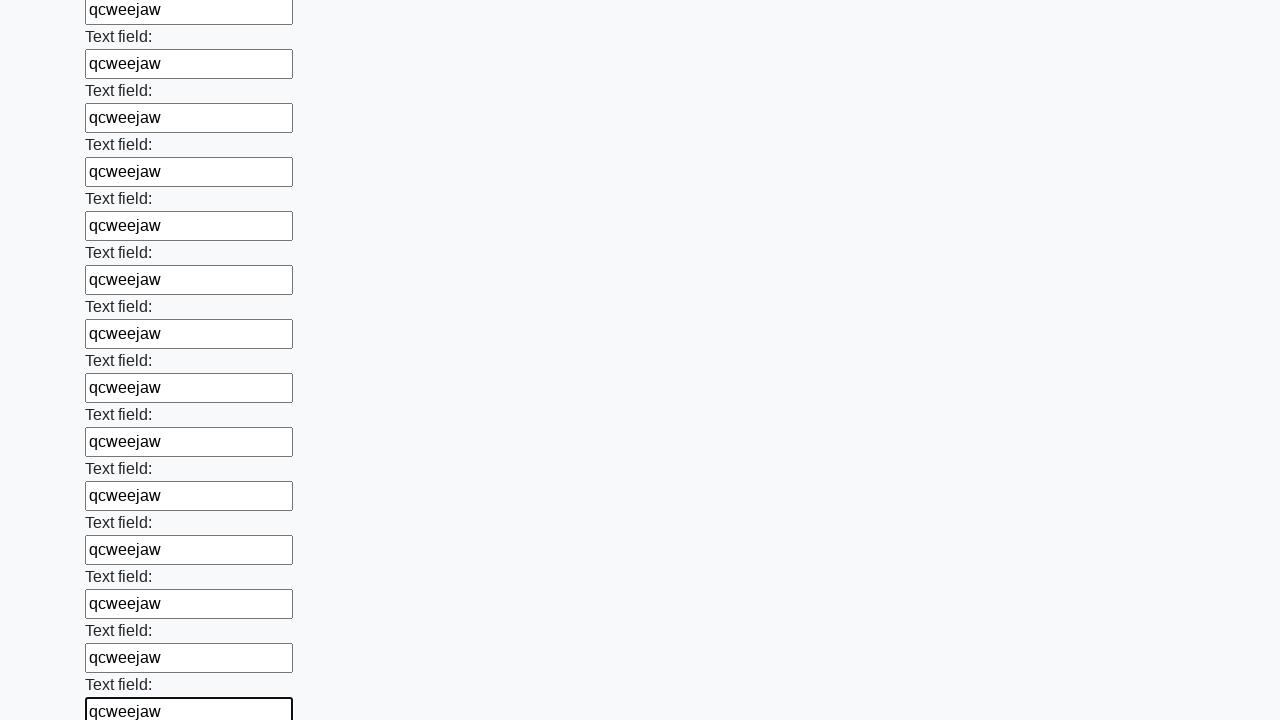

Filled input field with random text 'qcweejaw' on input >> nth=79
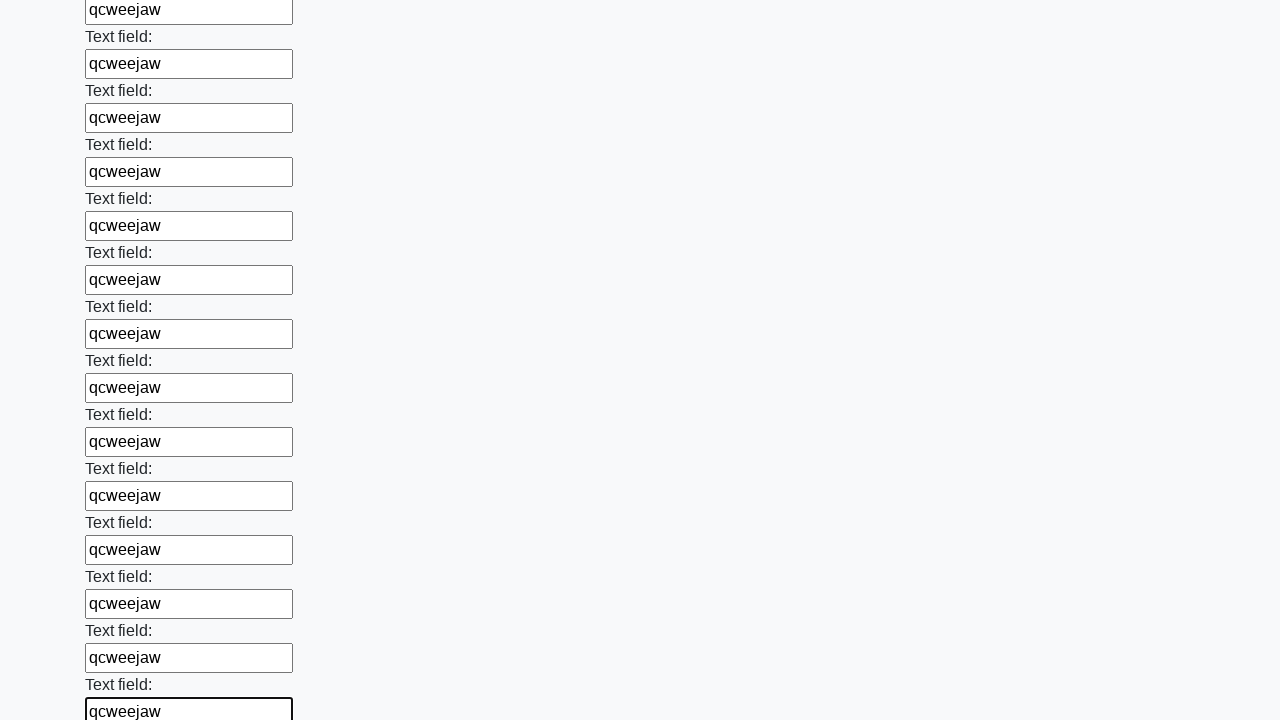

Filled input field with random text 'qcweejaw' on input >> nth=80
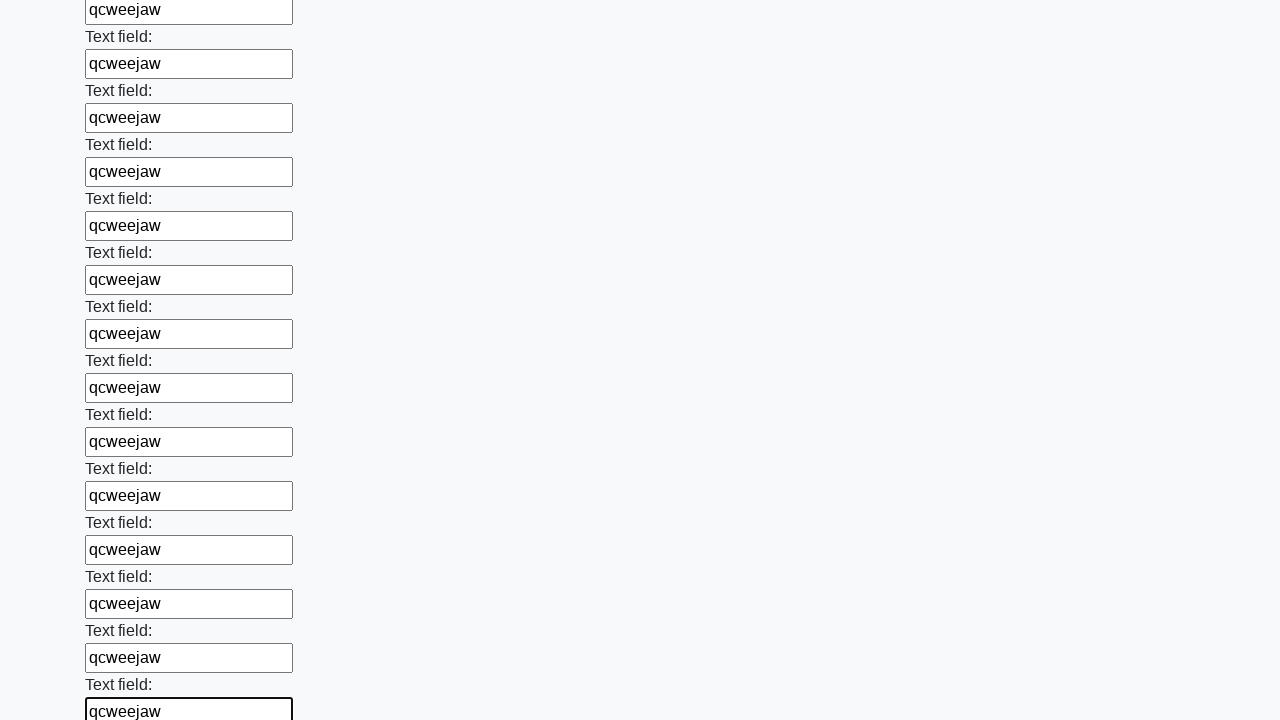

Filled input field with random text 'qcweejaw' on input >> nth=81
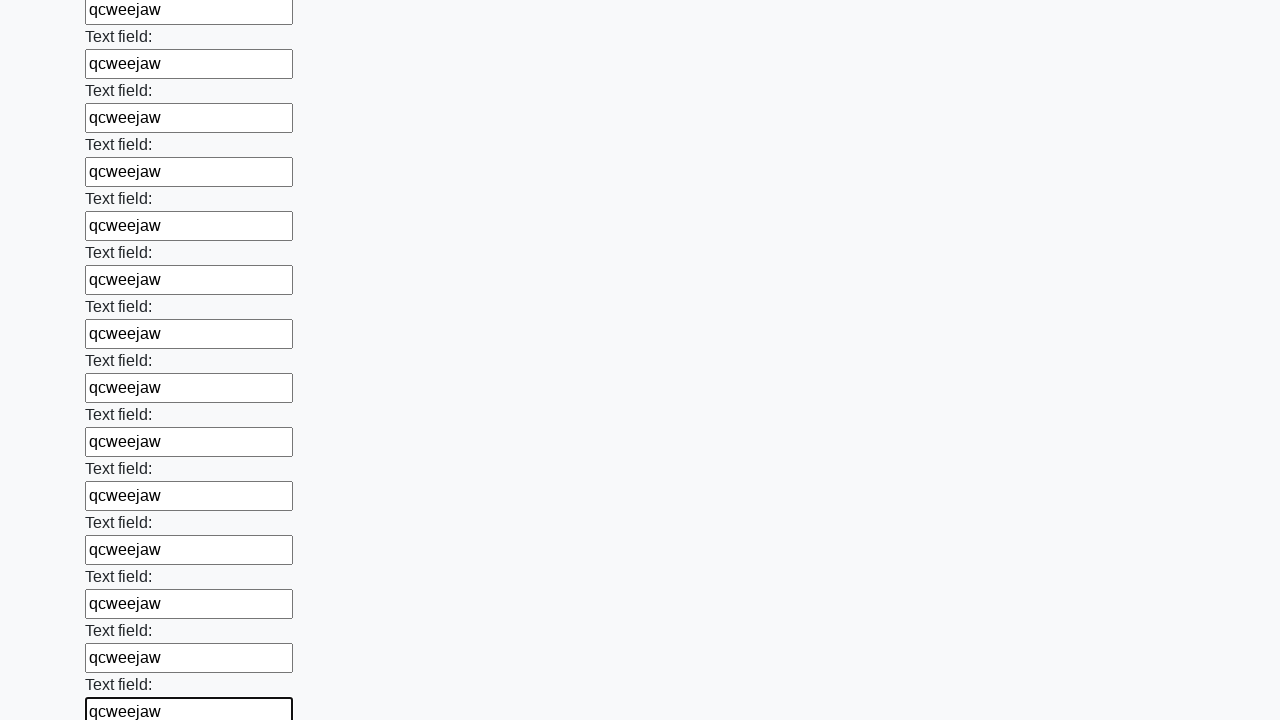

Filled input field with random text 'qcweejaw' on input >> nth=82
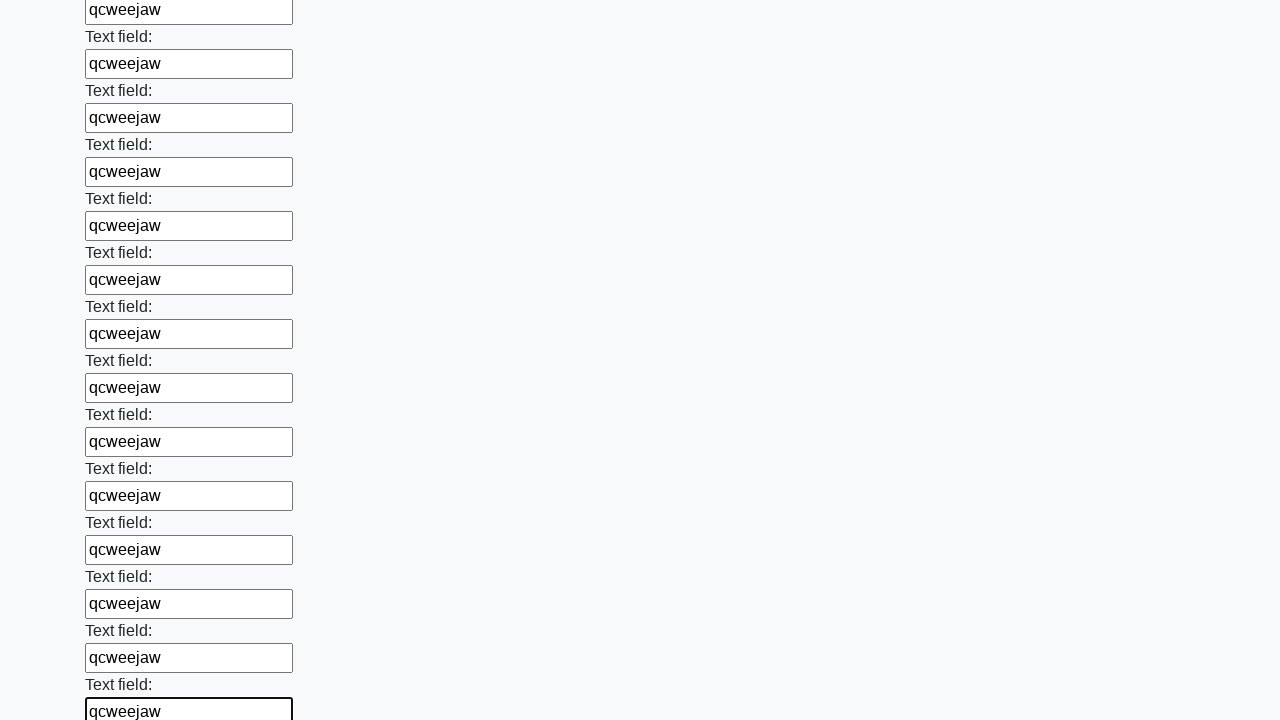

Filled input field with random text 'qcweejaw' on input >> nth=83
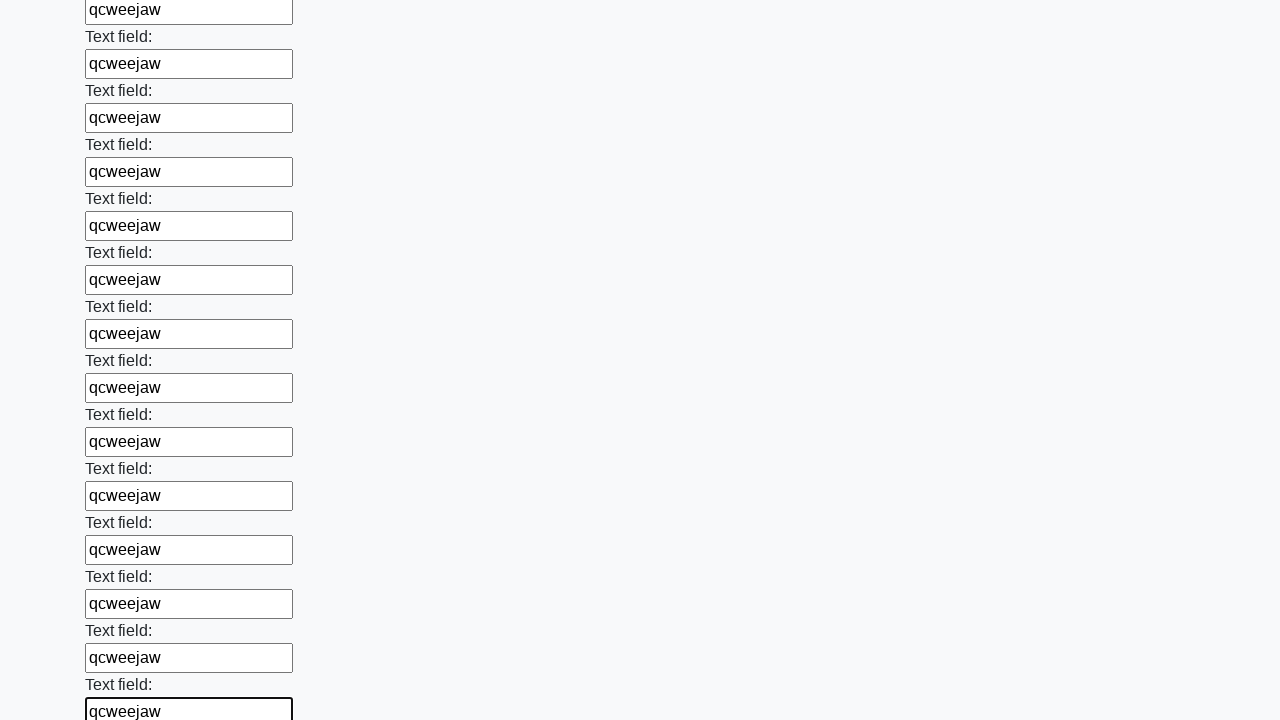

Filled input field with random text 'qcweejaw' on input >> nth=84
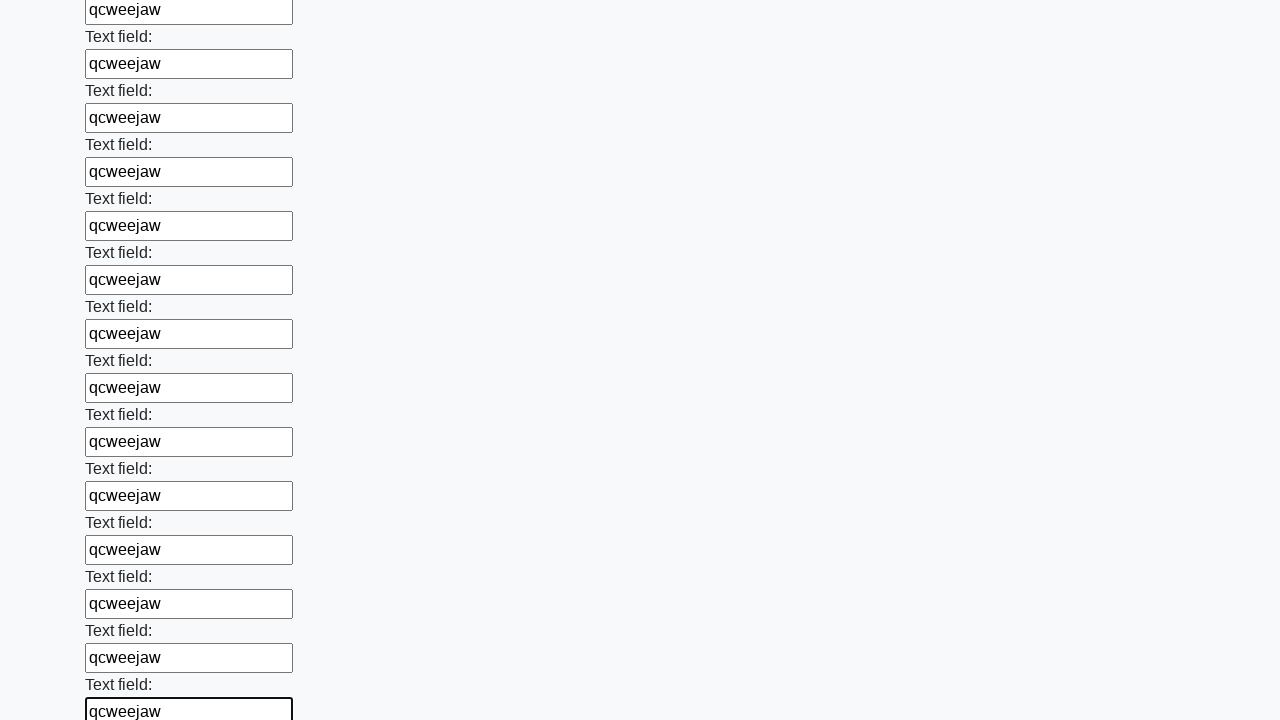

Filled input field with random text 'qcweejaw' on input >> nth=85
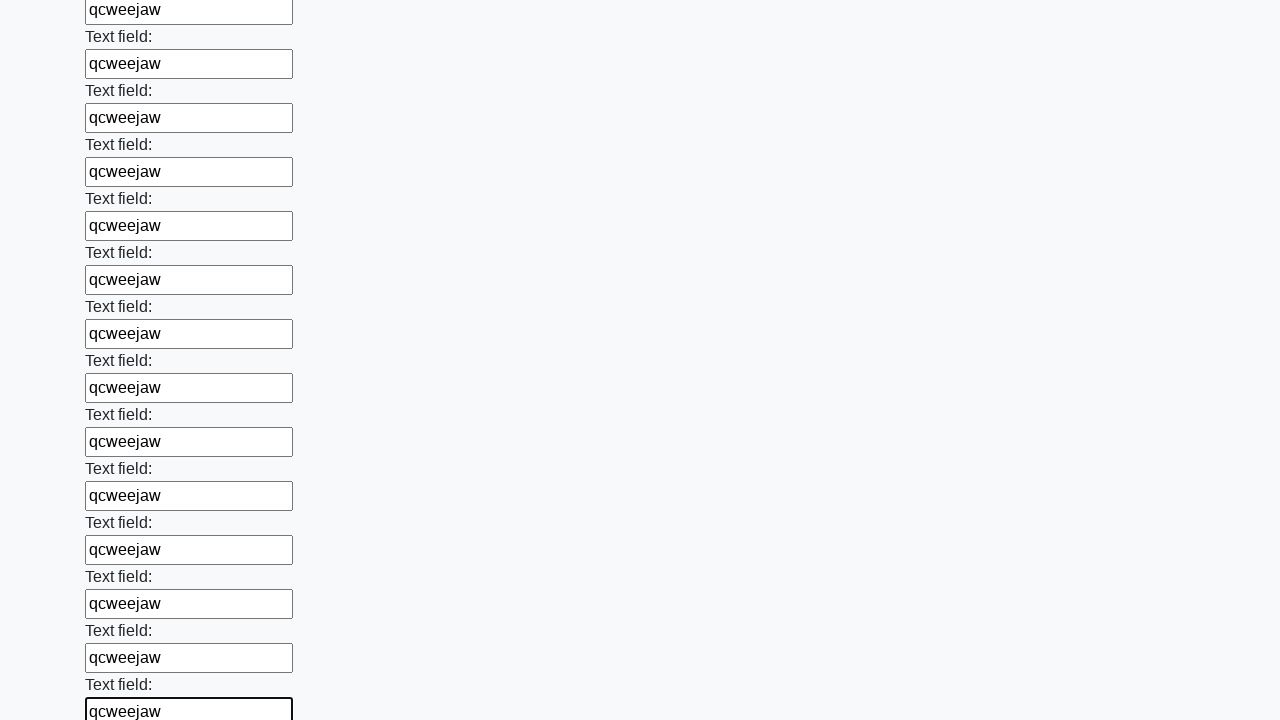

Filled input field with random text 'qcweejaw' on input >> nth=86
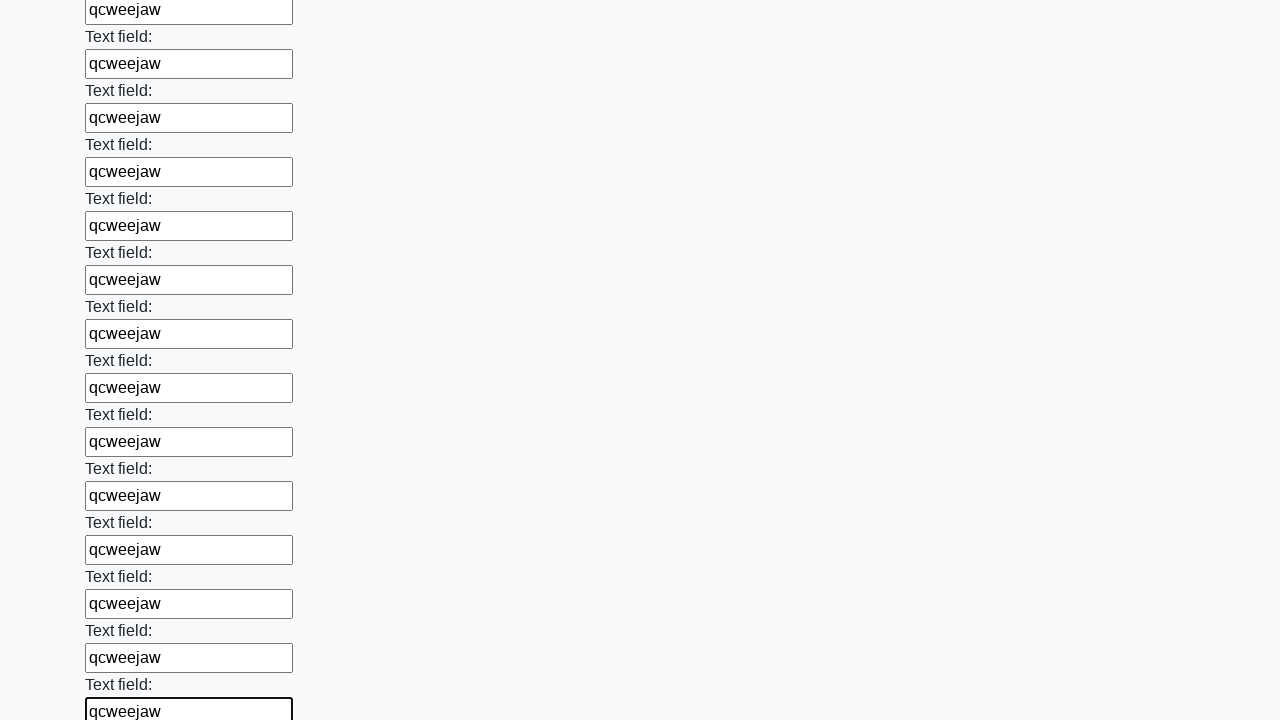

Filled input field with random text 'qcweejaw' on input >> nth=87
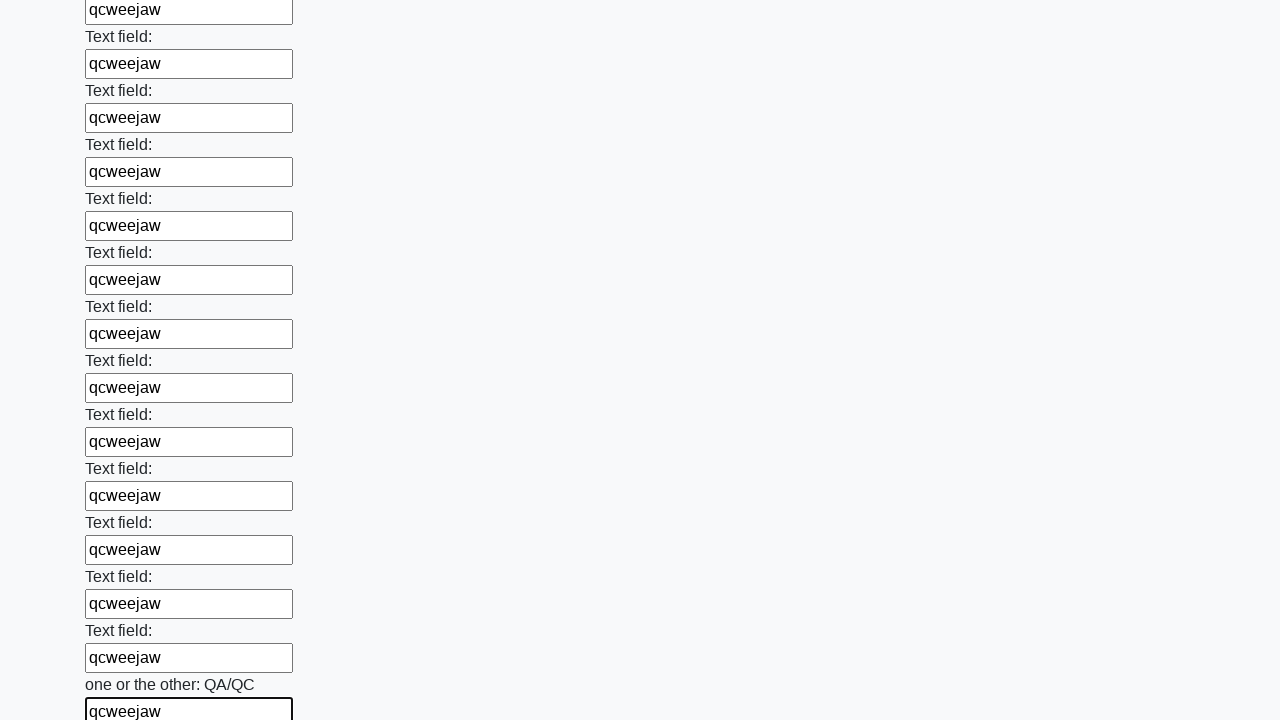

Filled input field with random text 'qcweejaw' on input >> nth=88
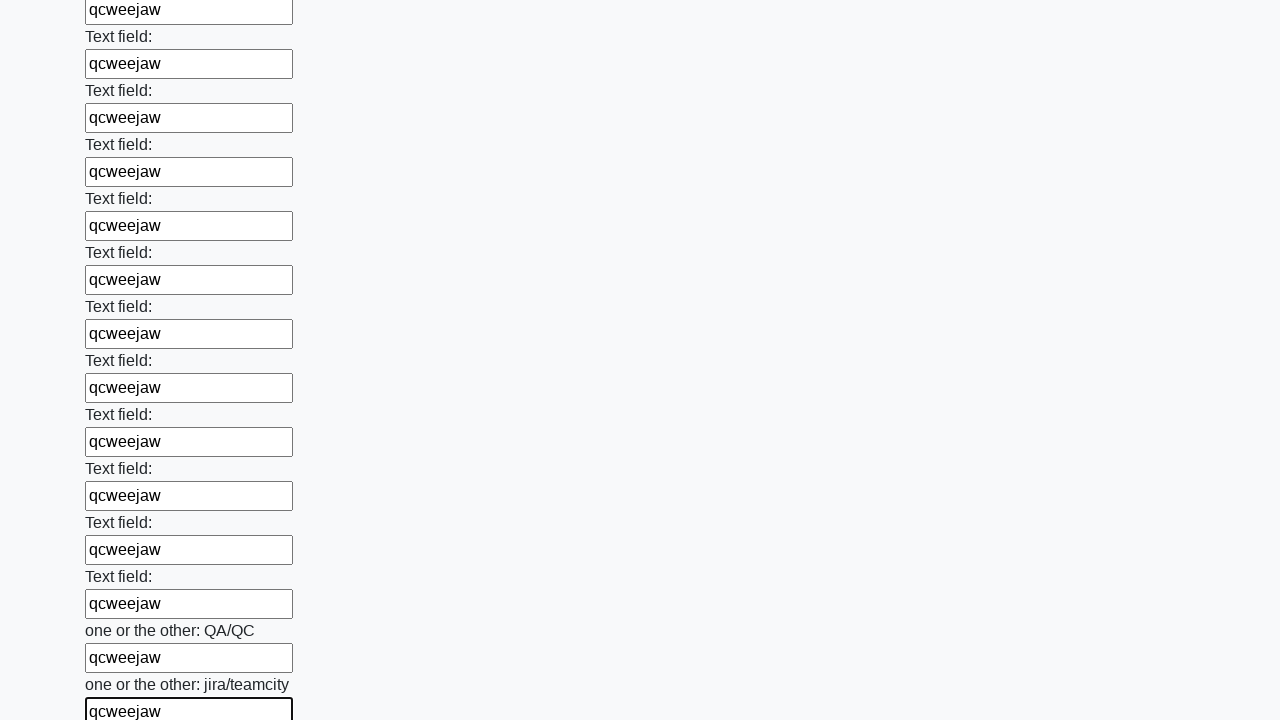

Filled input field with random text 'qcweejaw' on input >> nth=89
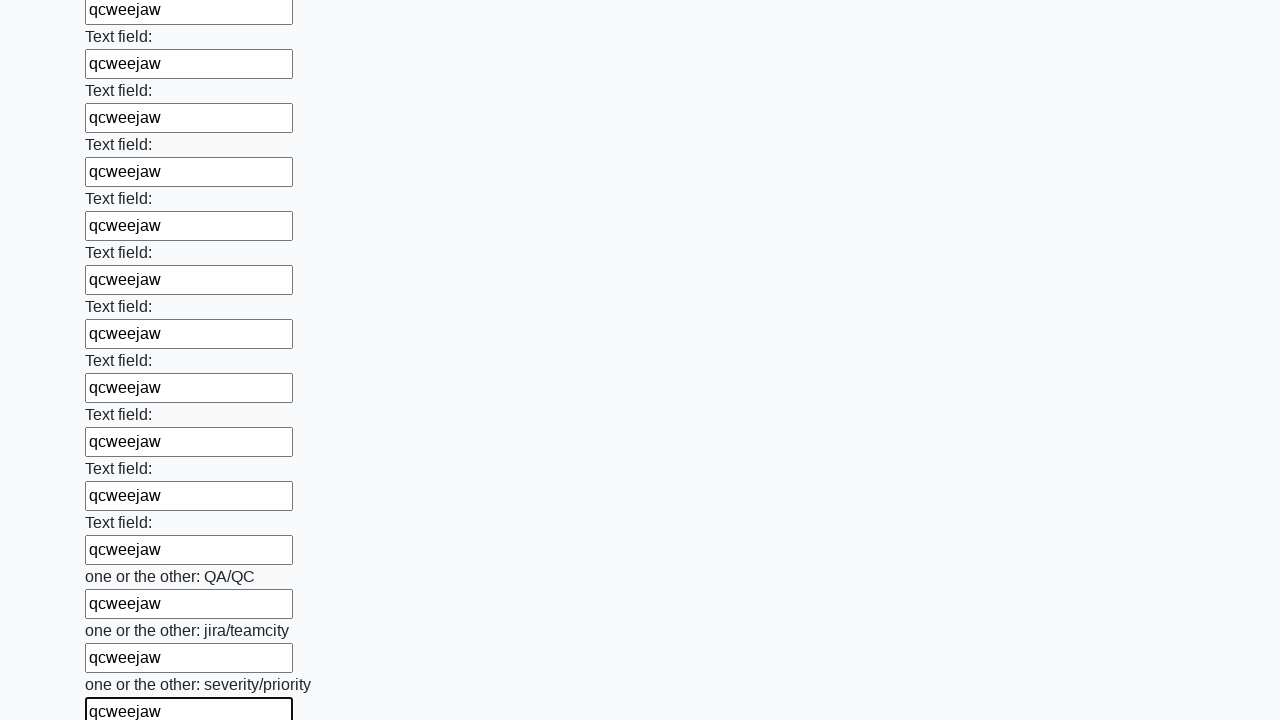

Filled input field with random text 'qcweejaw' on input >> nth=90
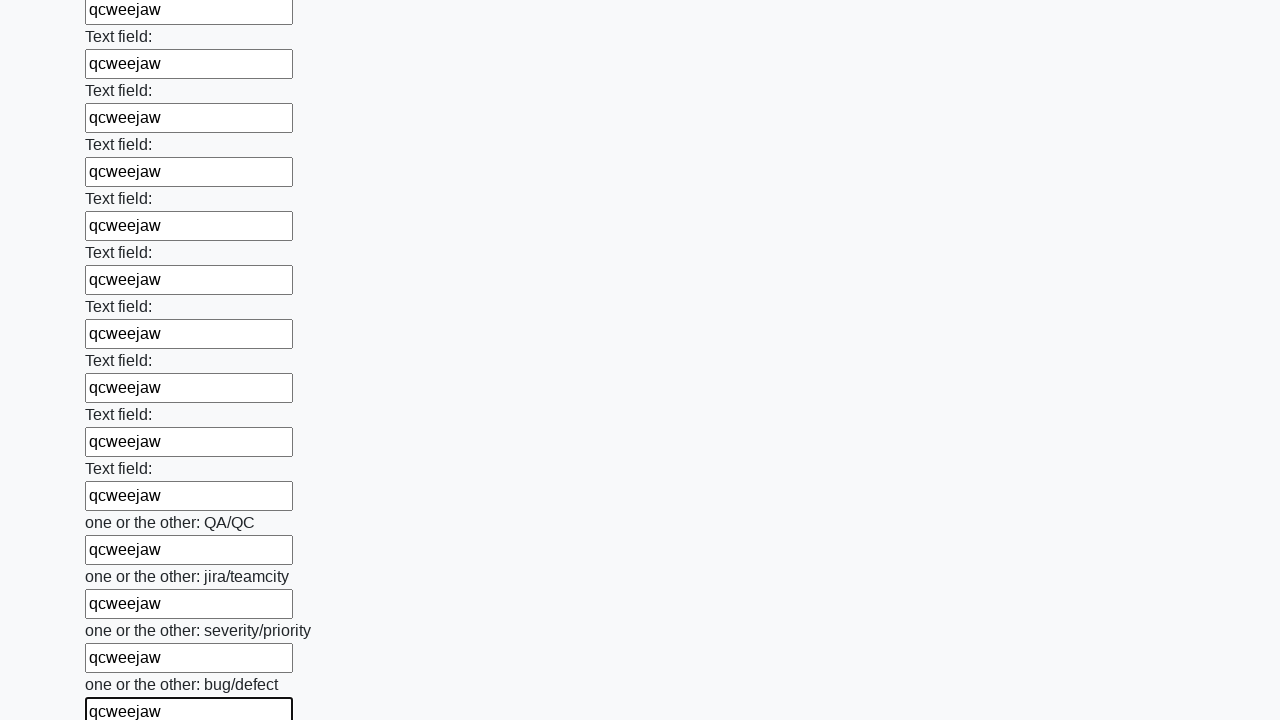

Filled input field with random text 'qcweejaw' on input >> nth=91
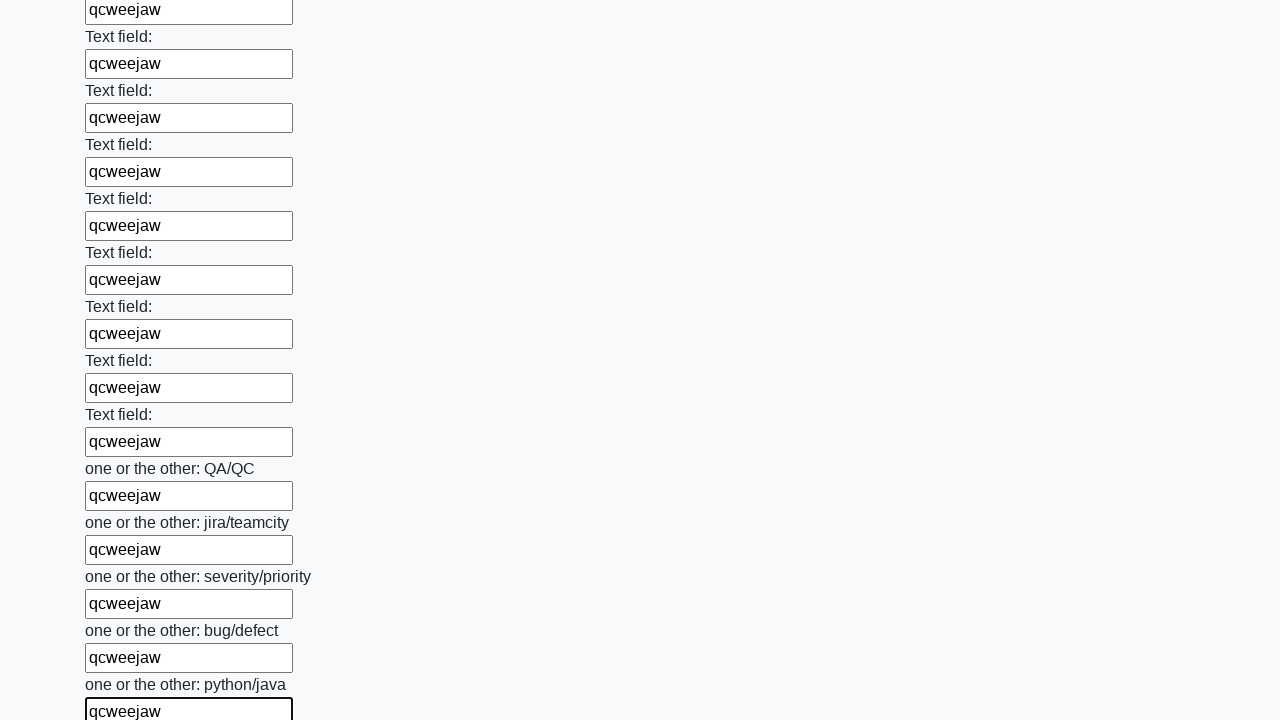

Filled input field with random text 'qcweejaw' on input >> nth=92
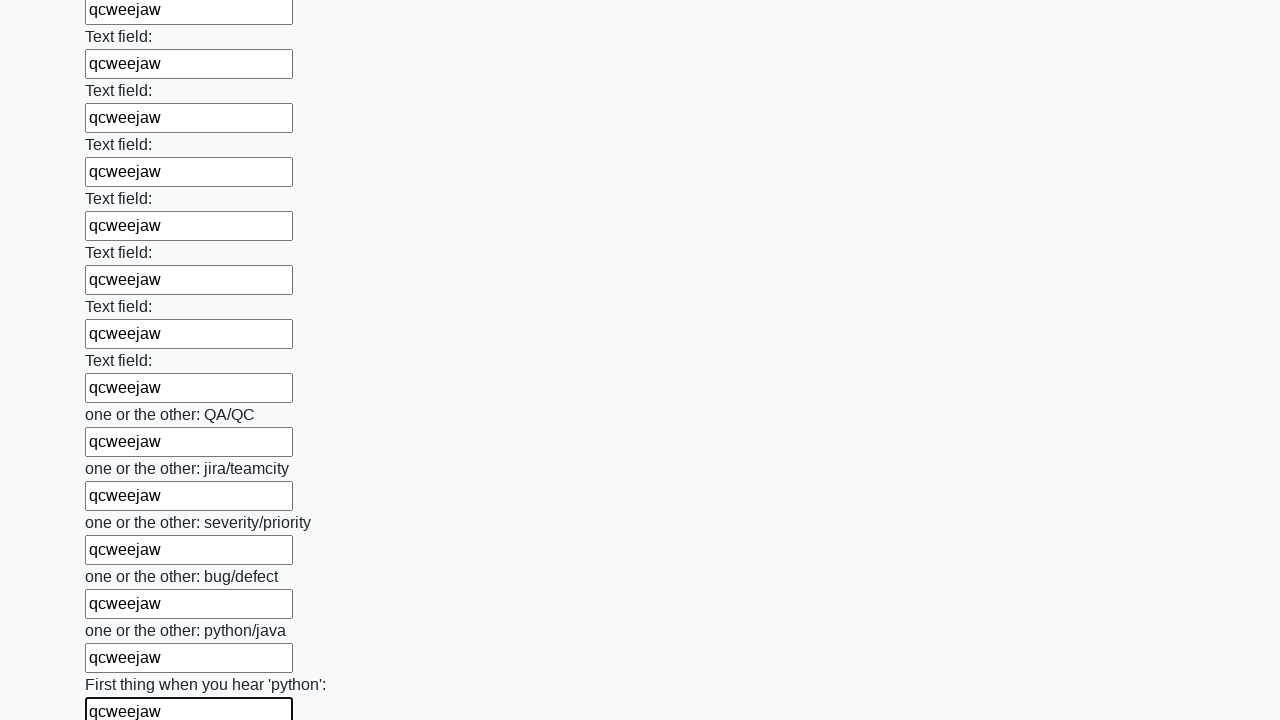

Filled input field with random text 'qcweejaw' on input >> nth=93
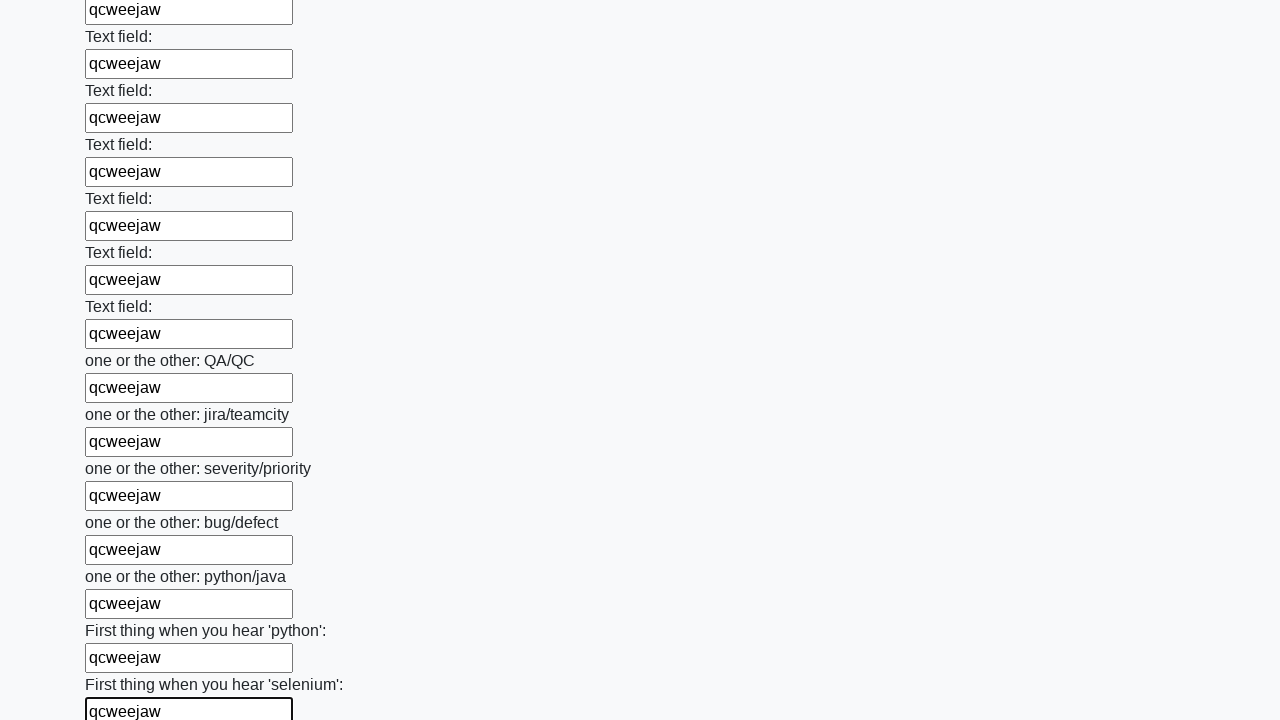

Filled input field with random text 'qcweejaw' on input >> nth=94
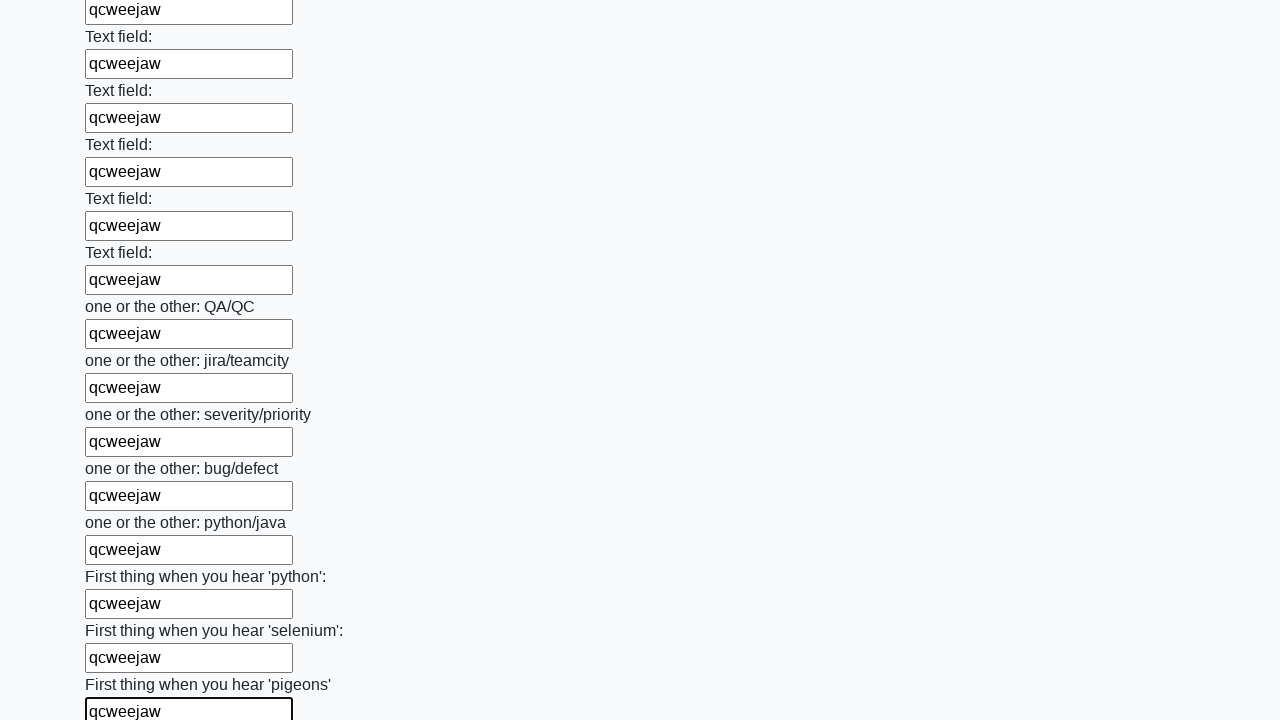

Filled input field with random text 'qcweejaw' on input >> nth=95
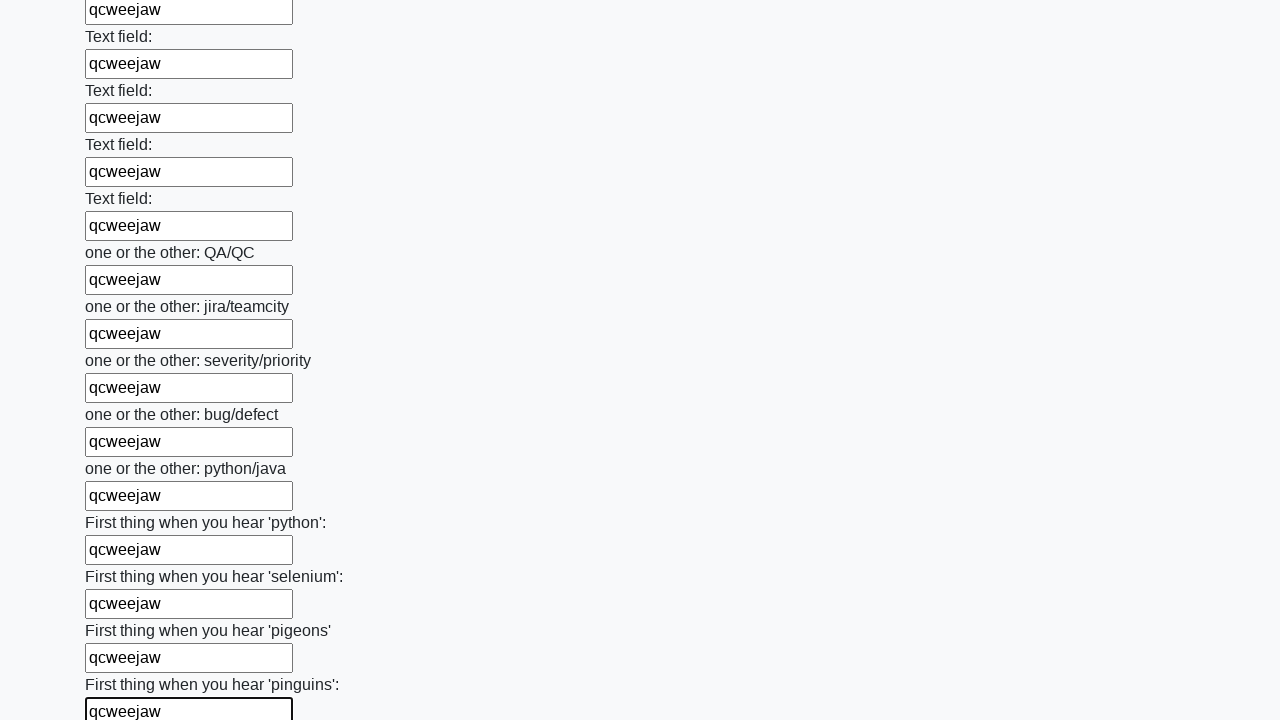

Filled input field with random text 'qcweejaw' on input >> nth=96
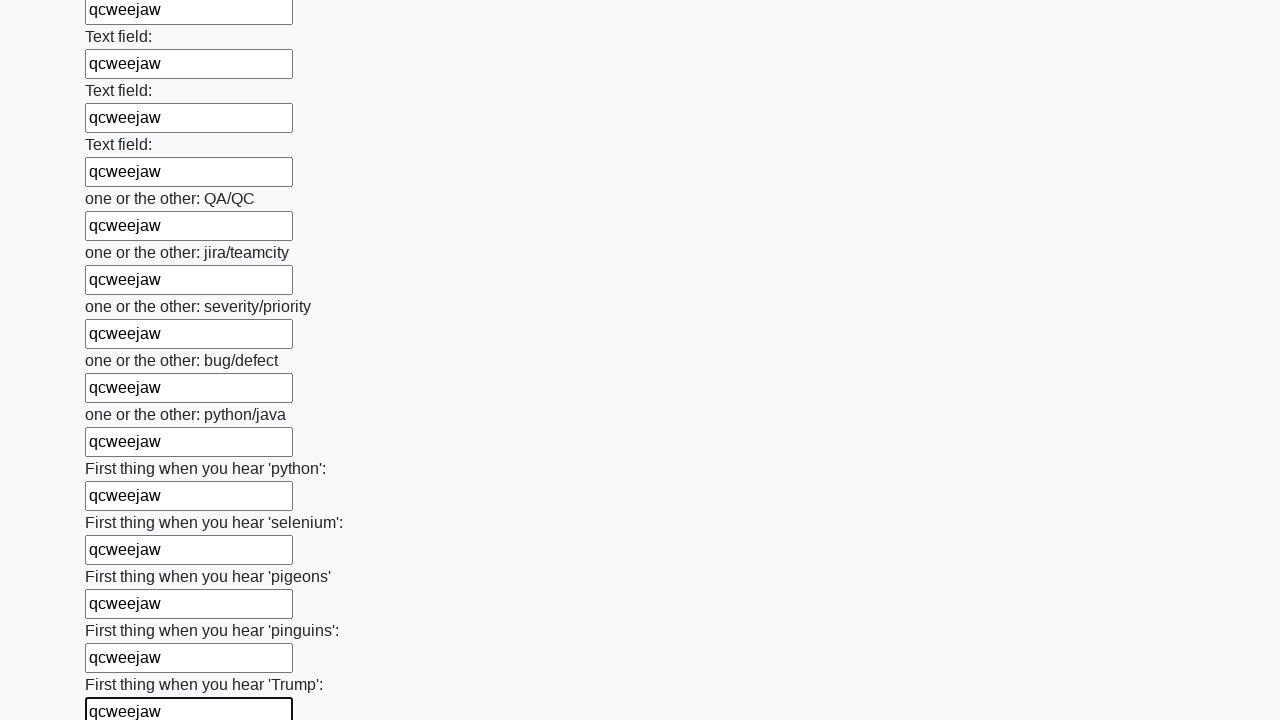

Filled input field with random text 'qcweejaw' on input >> nth=97
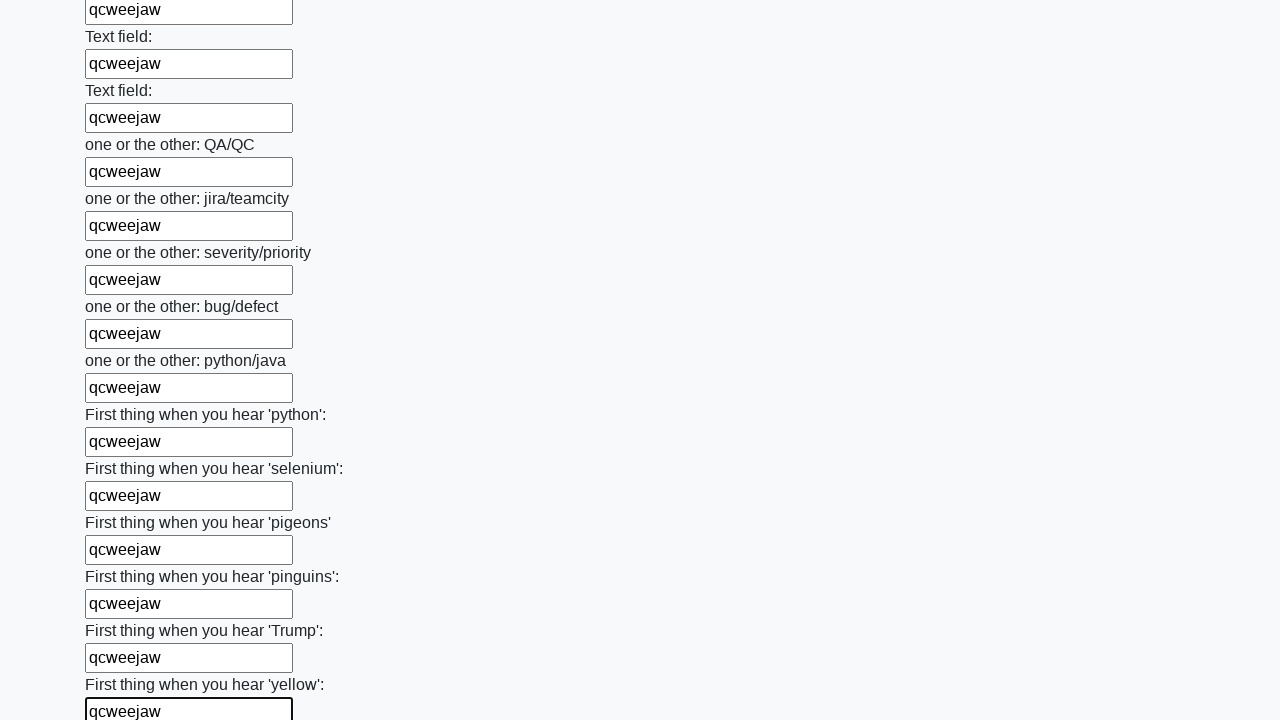

Filled input field with random text 'qcweejaw' on input >> nth=98
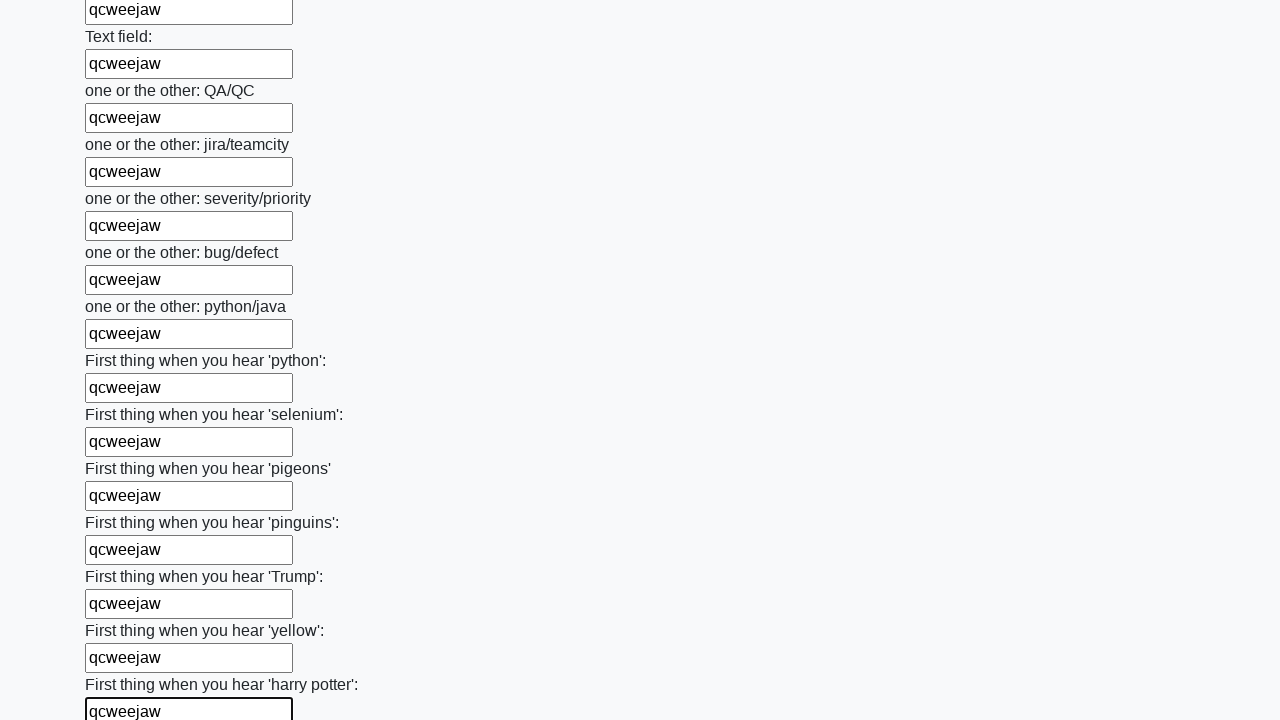

Filled input field with random text 'qcweejaw' on input >> nth=99
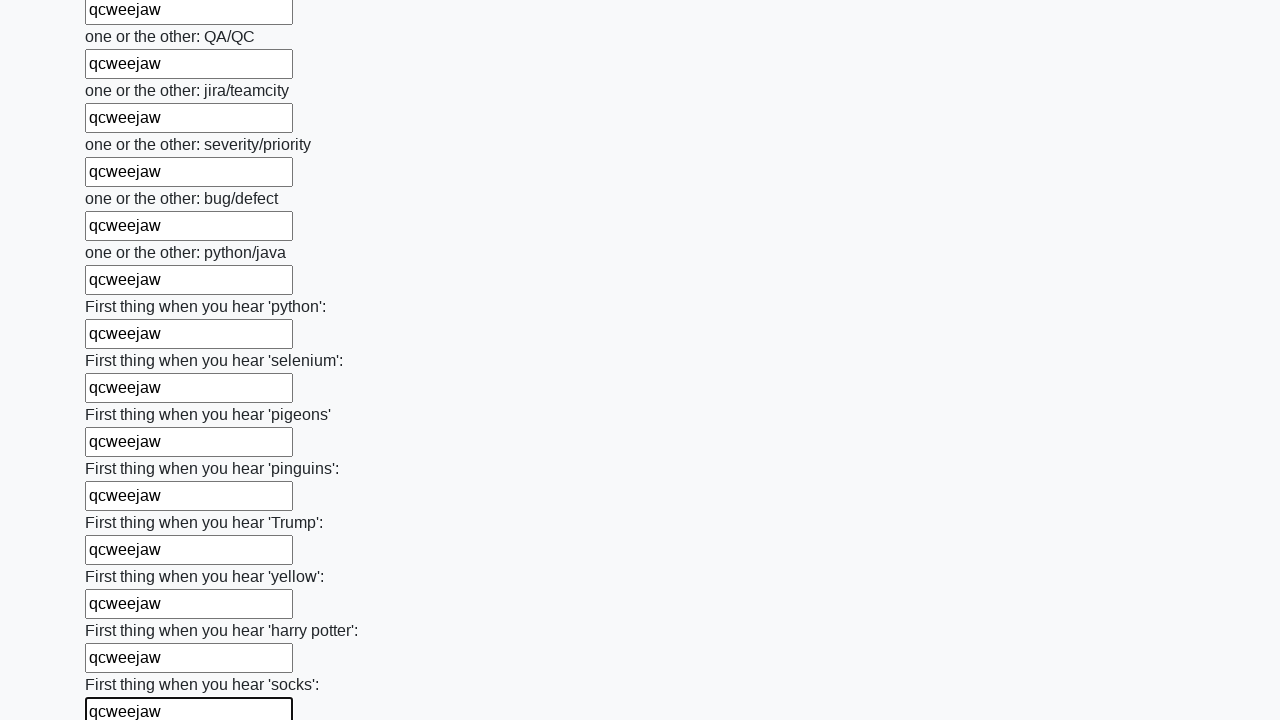

Clicked the submit button to submit the form at (123, 611) on button.btn
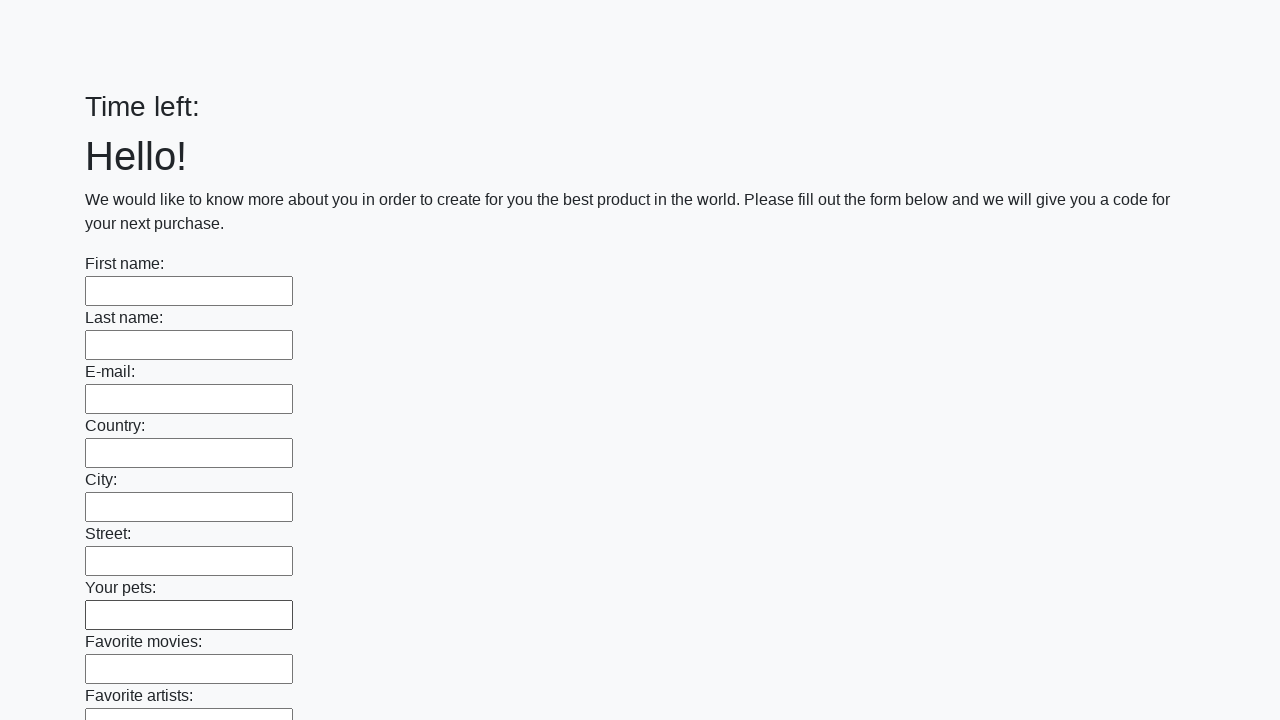

Waited 1 second for form submission to complete
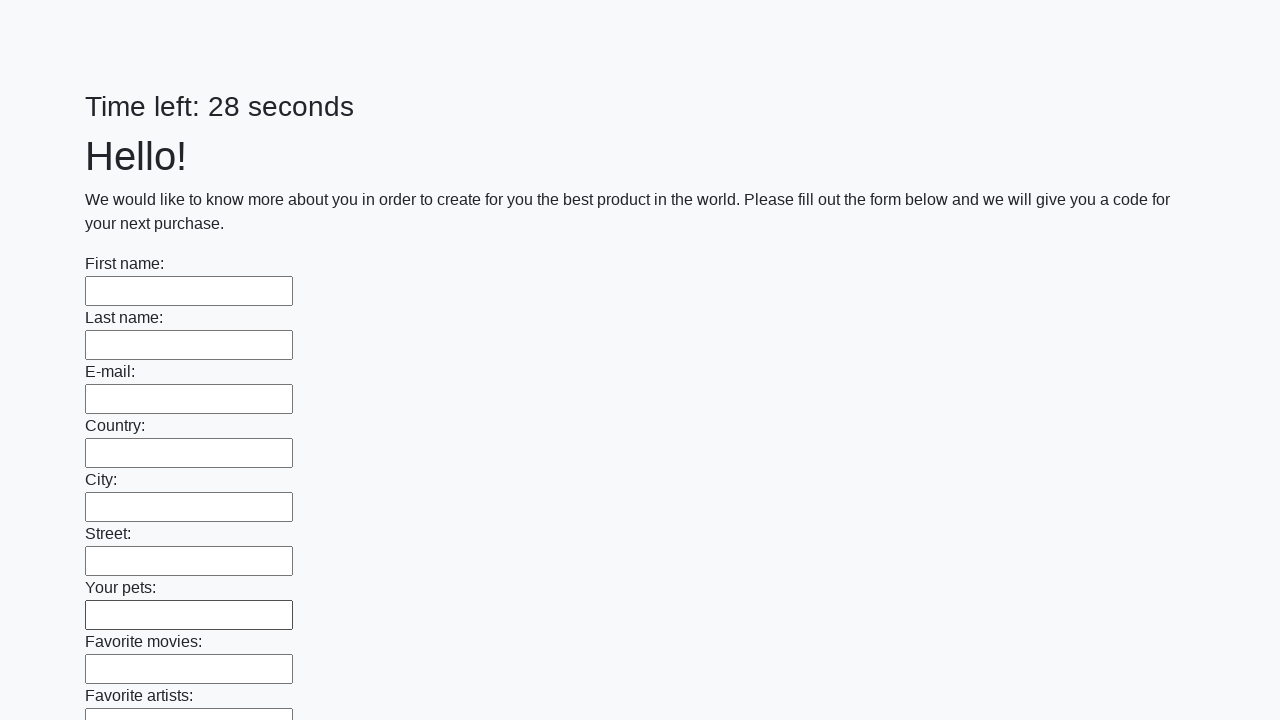

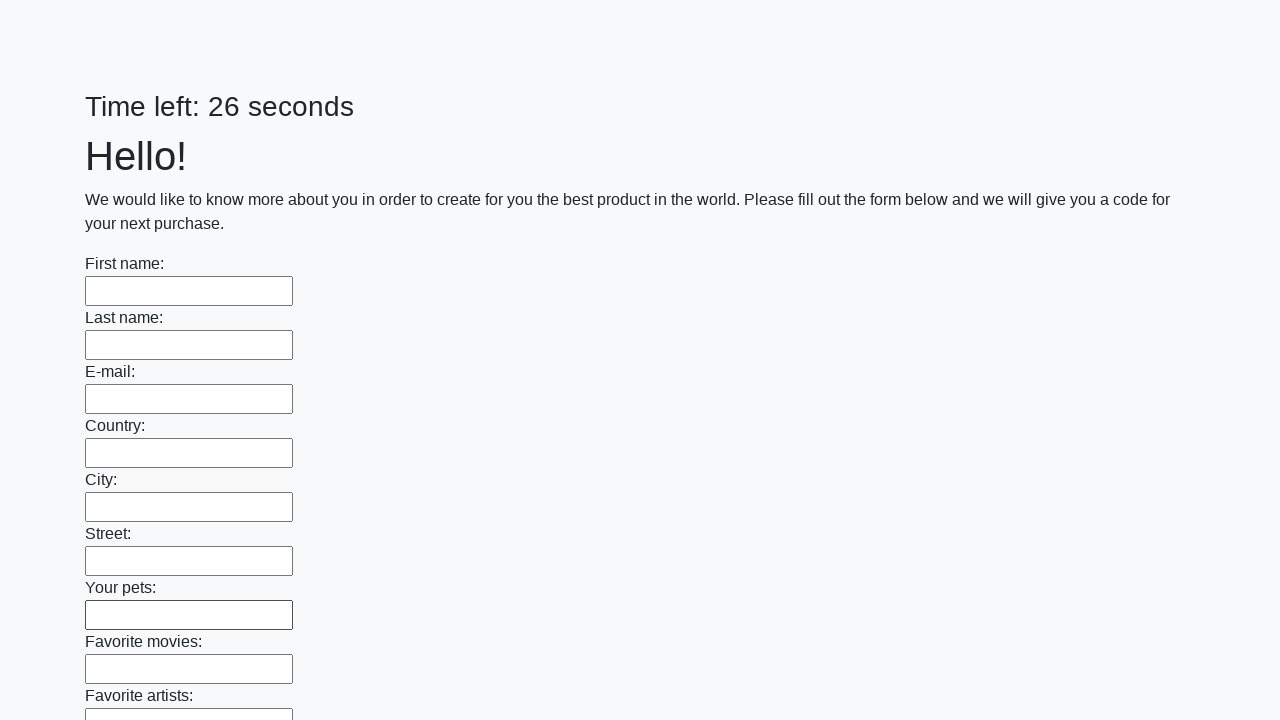